Fills all input fields on a large form with test data and submits the form by clicking the submit button

Starting URL: http://suninjuly.github.io/huge_form.html

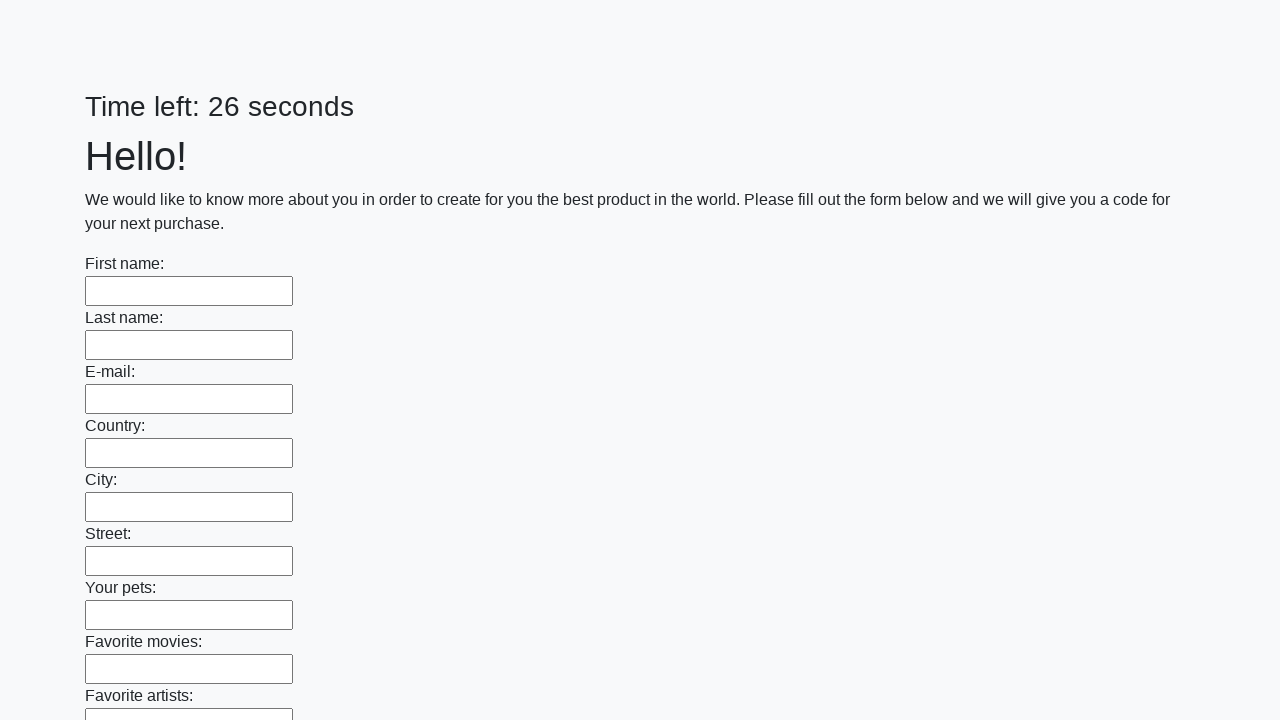

Navigated to huge form page
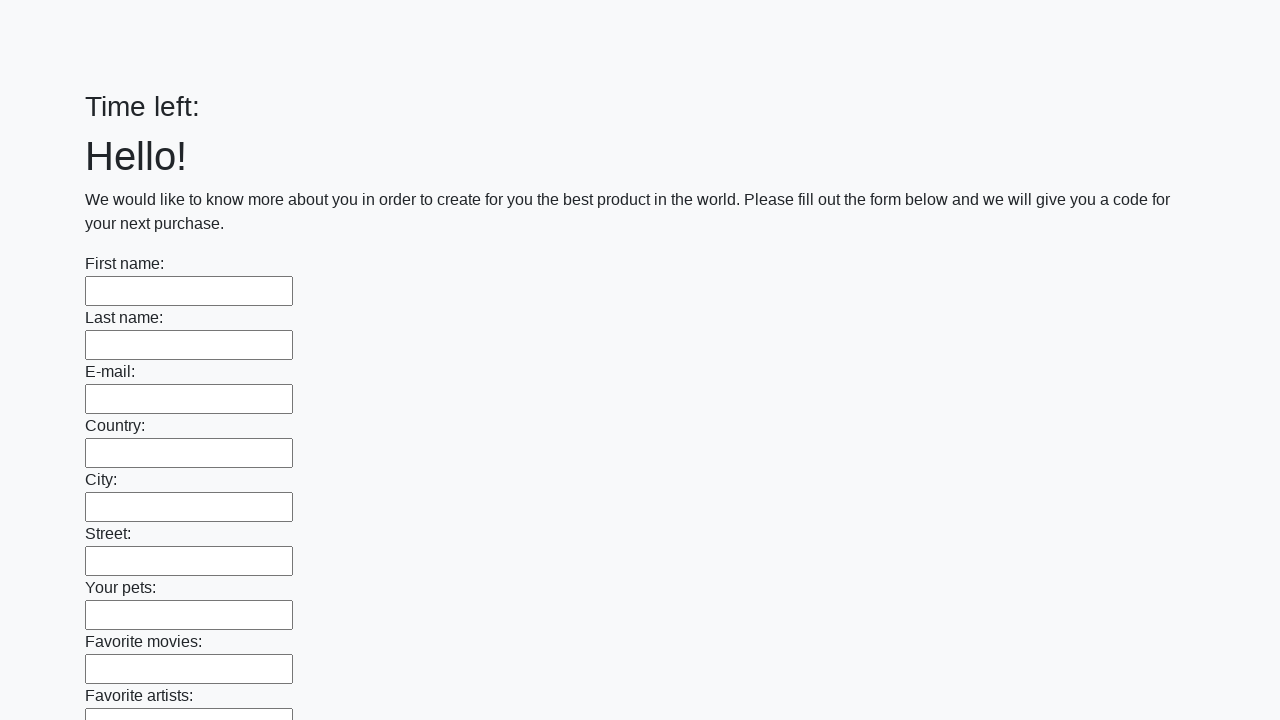

Filled input field with 'Kva' on input >> nth=0
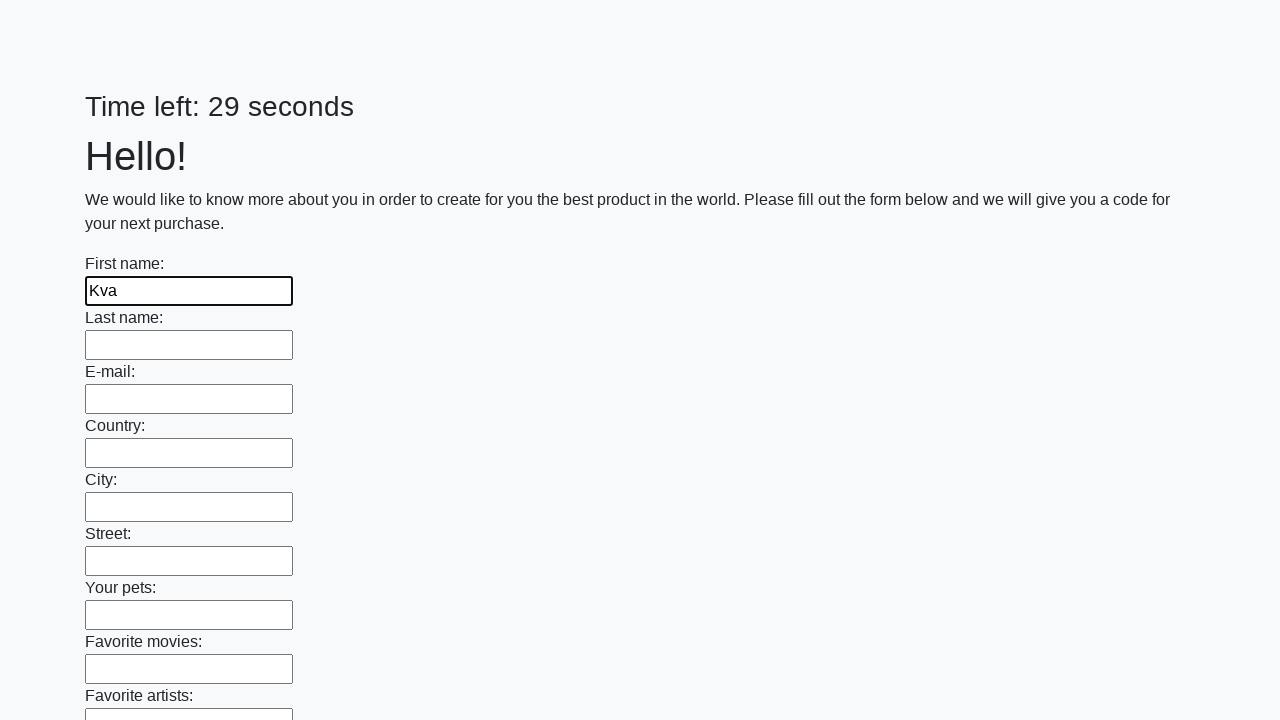

Filled input field with 'Kva' on input >> nth=1
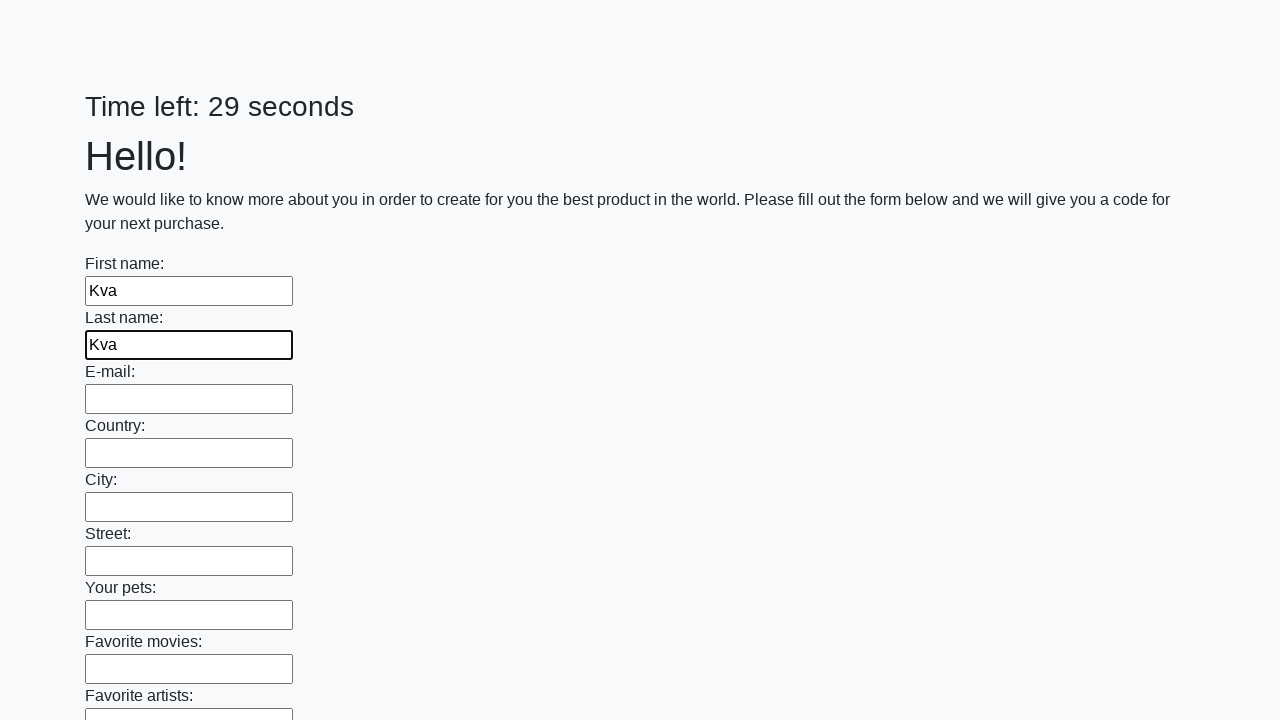

Filled input field with 'Kva' on input >> nth=2
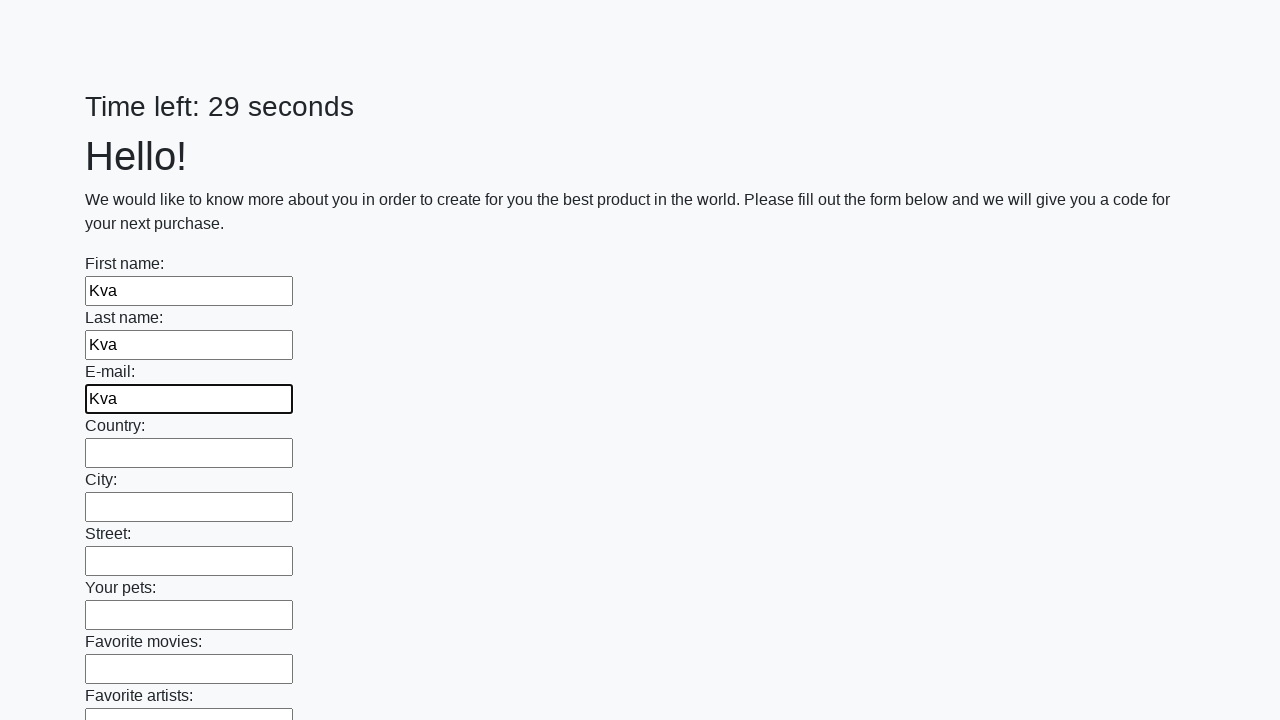

Filled input field with 'Kva' on input >> nth=3
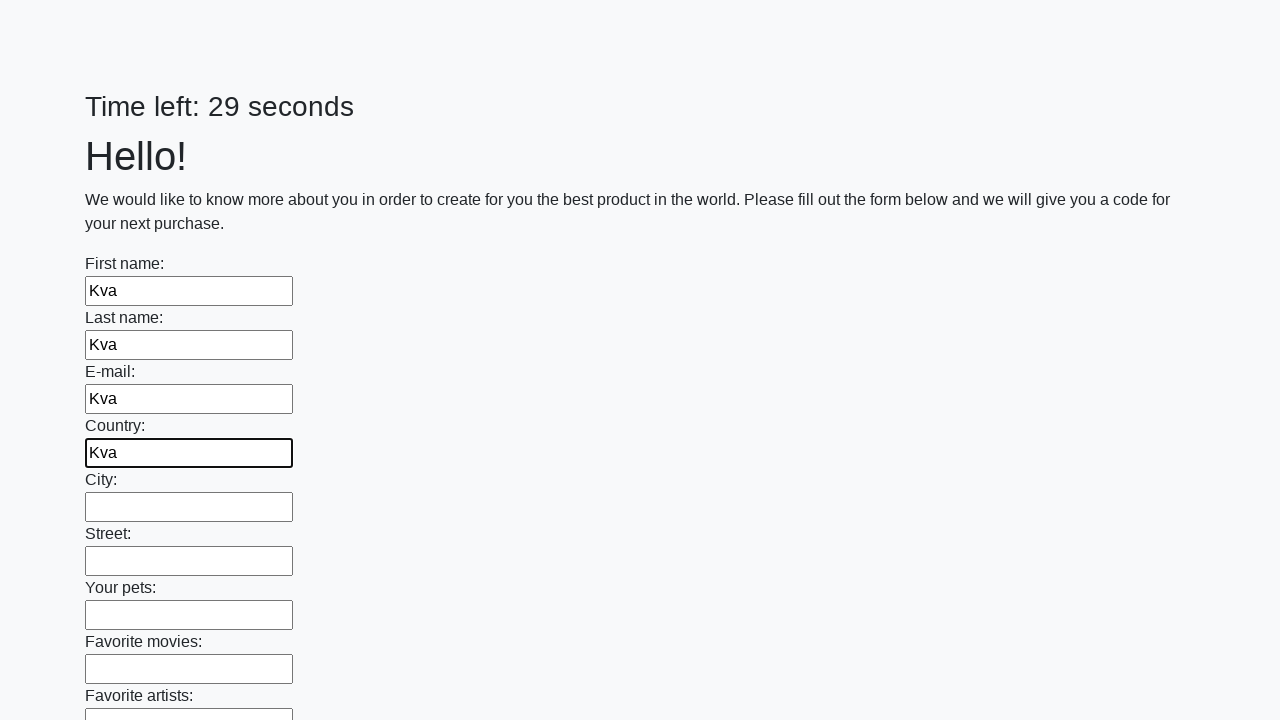

Filled input field with 'Kva' on input >> nth=4
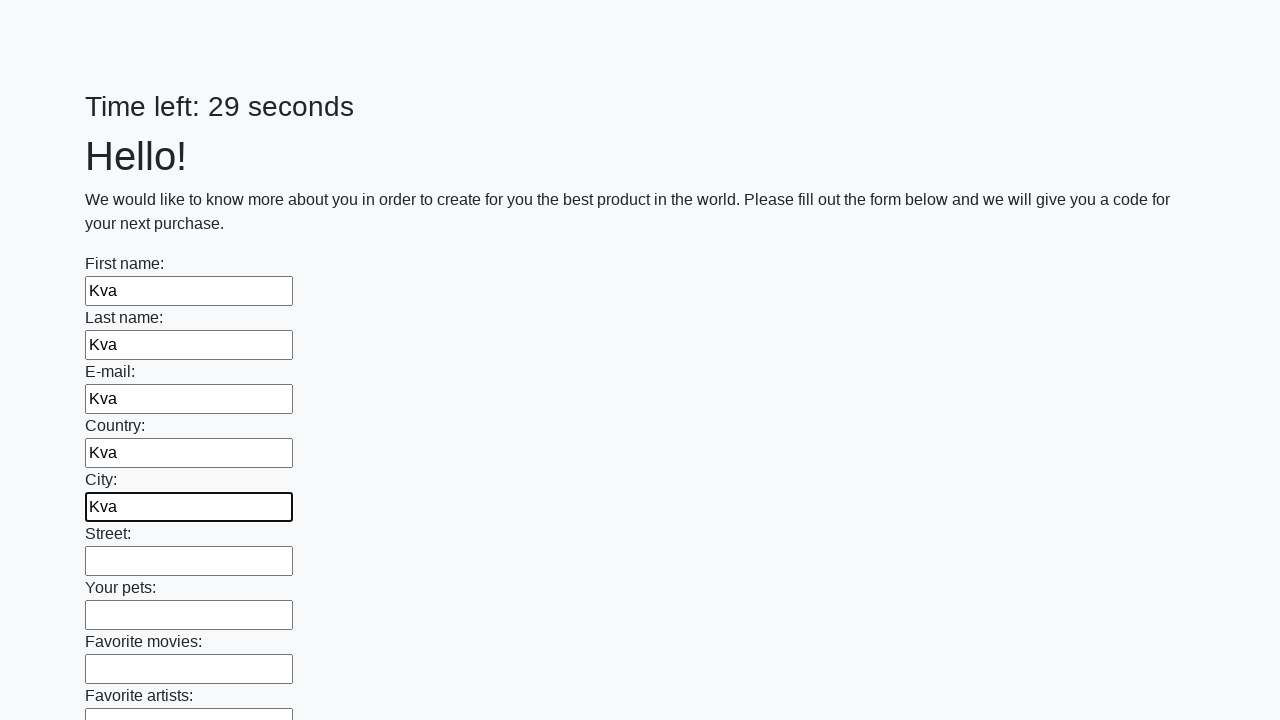

Filled input field with 'Kva' on input >> nth=5
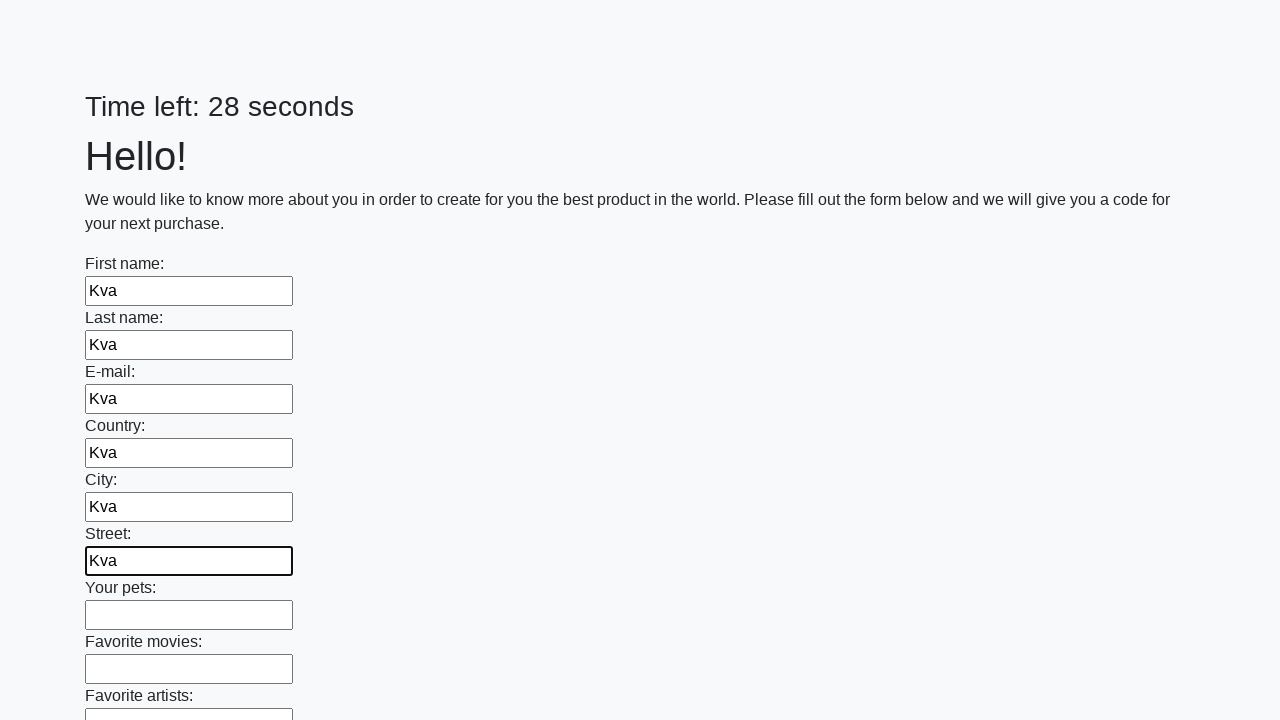

Filled input field with 'Kva' on input >> nth=6
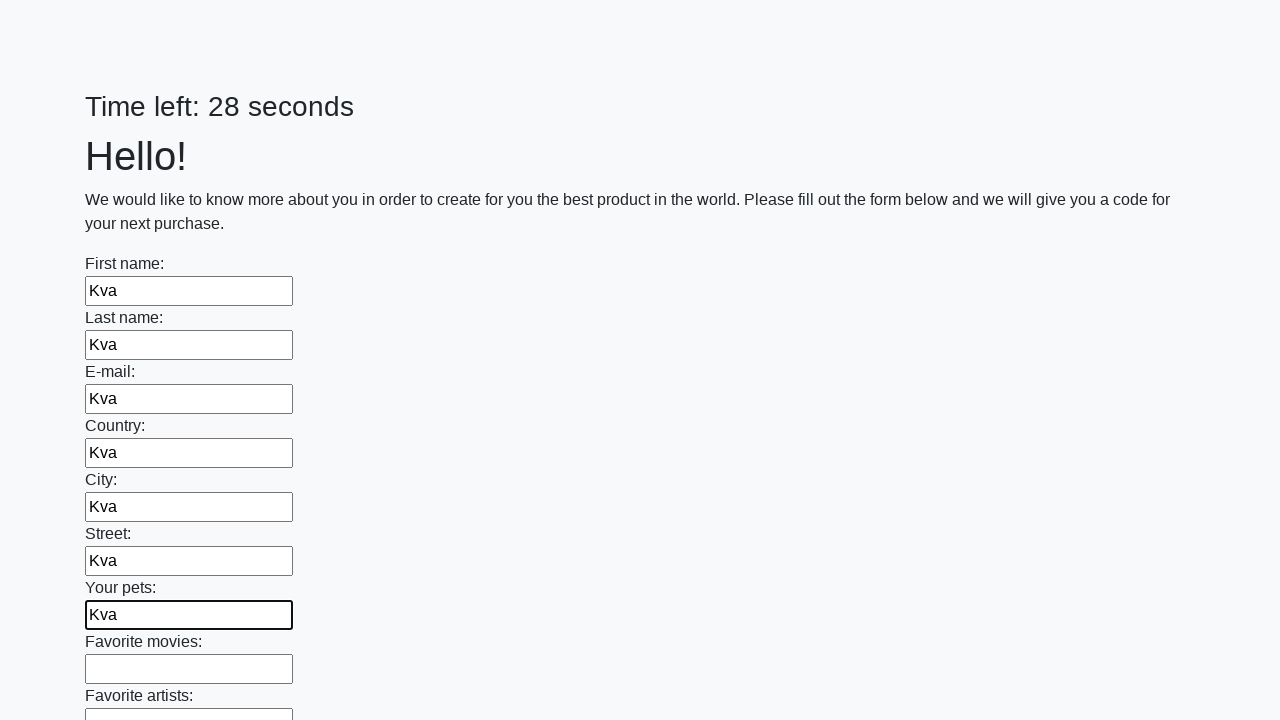

Filled input field with 'Kva' on input >> nth=7
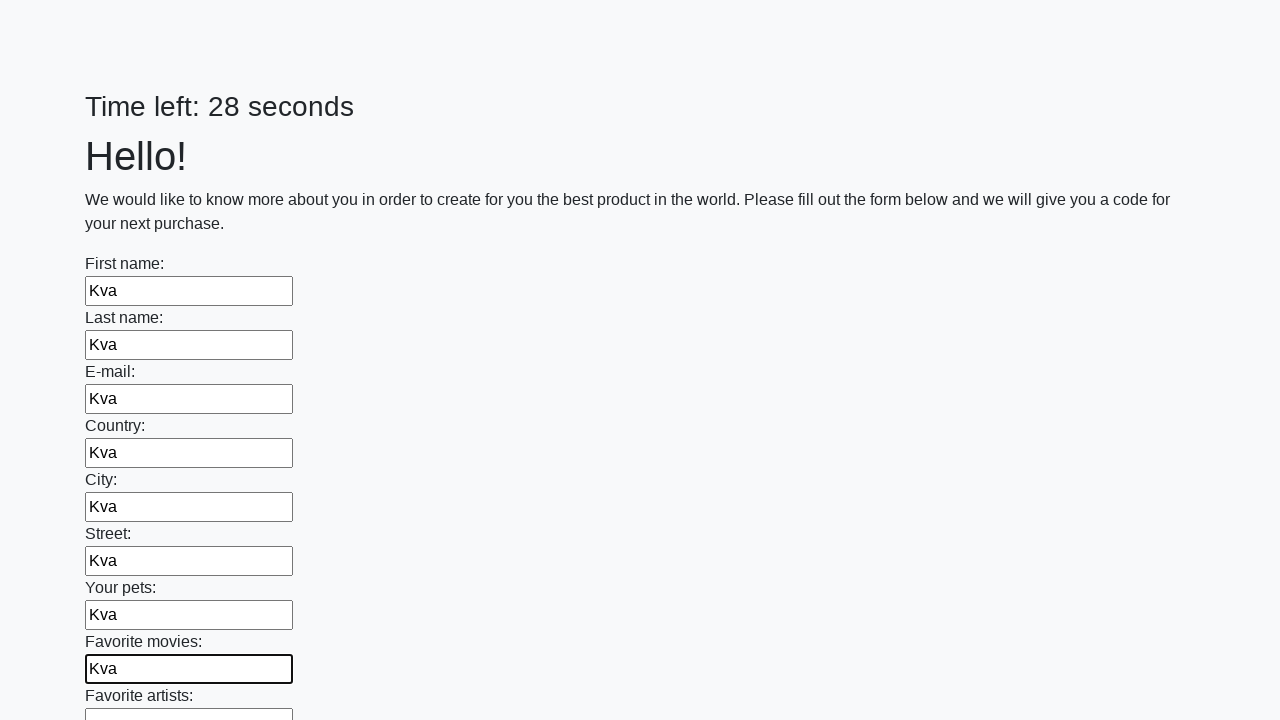

Filled input field with 'Kva' on input >> nth=8
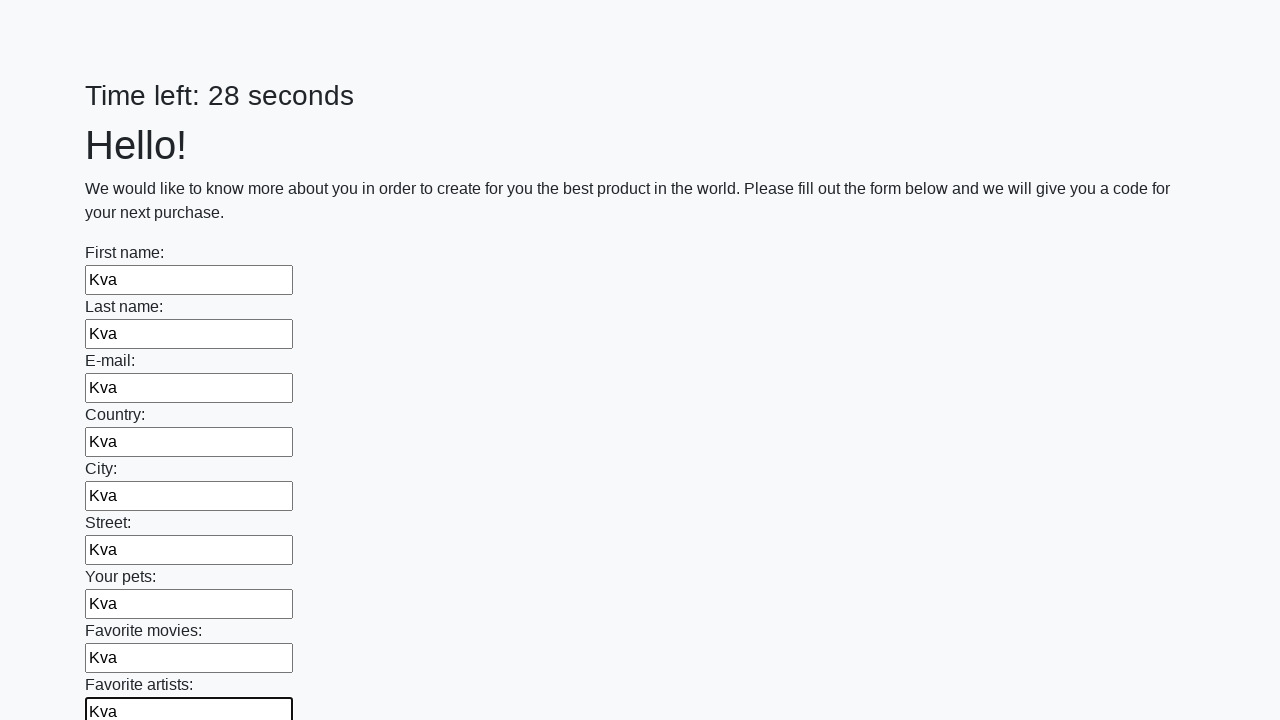

Filled input field with 'Kva' on input >> nth=9
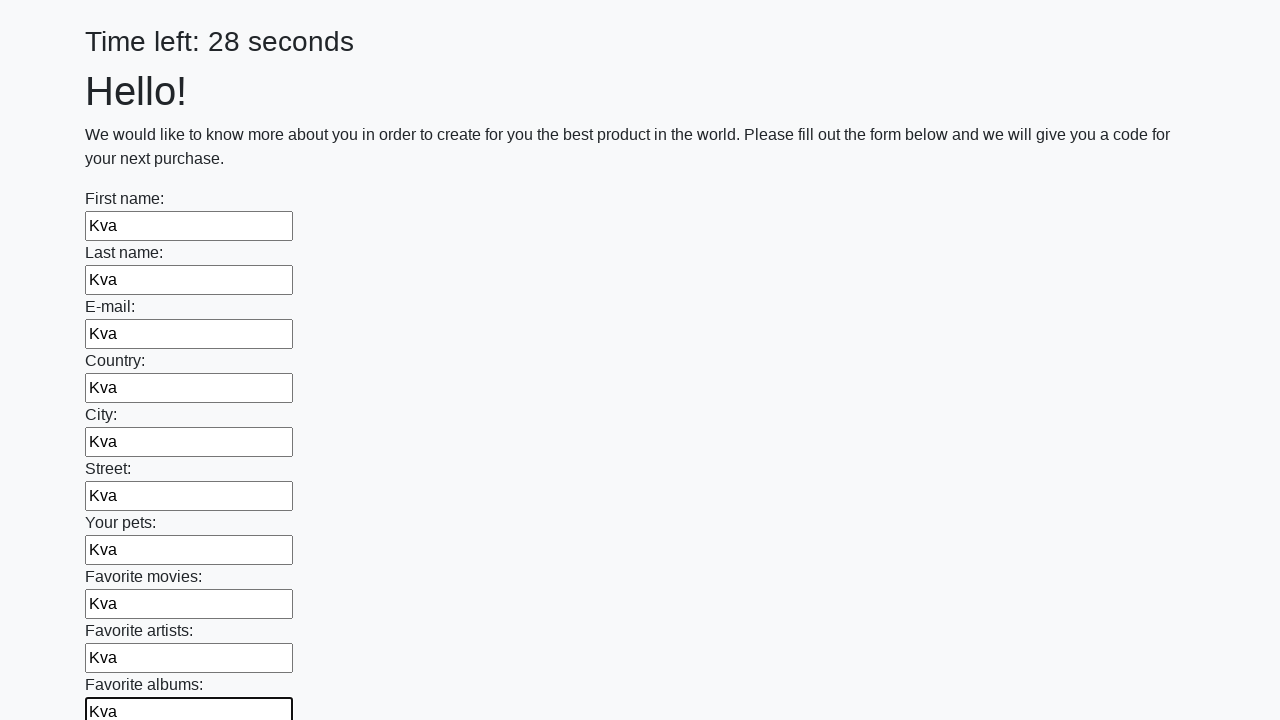

Filled input field with 'Kva' on input >> nth=10
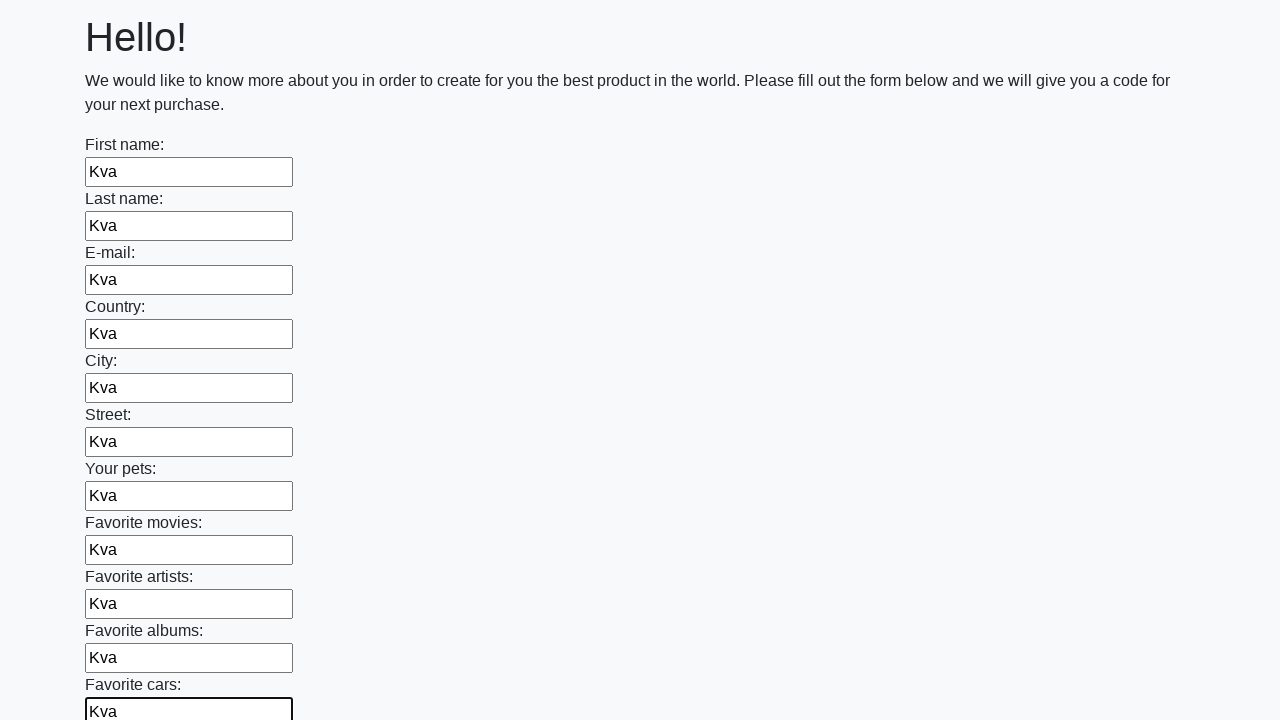

Filled input field with 'Kva' on input >> nth=11
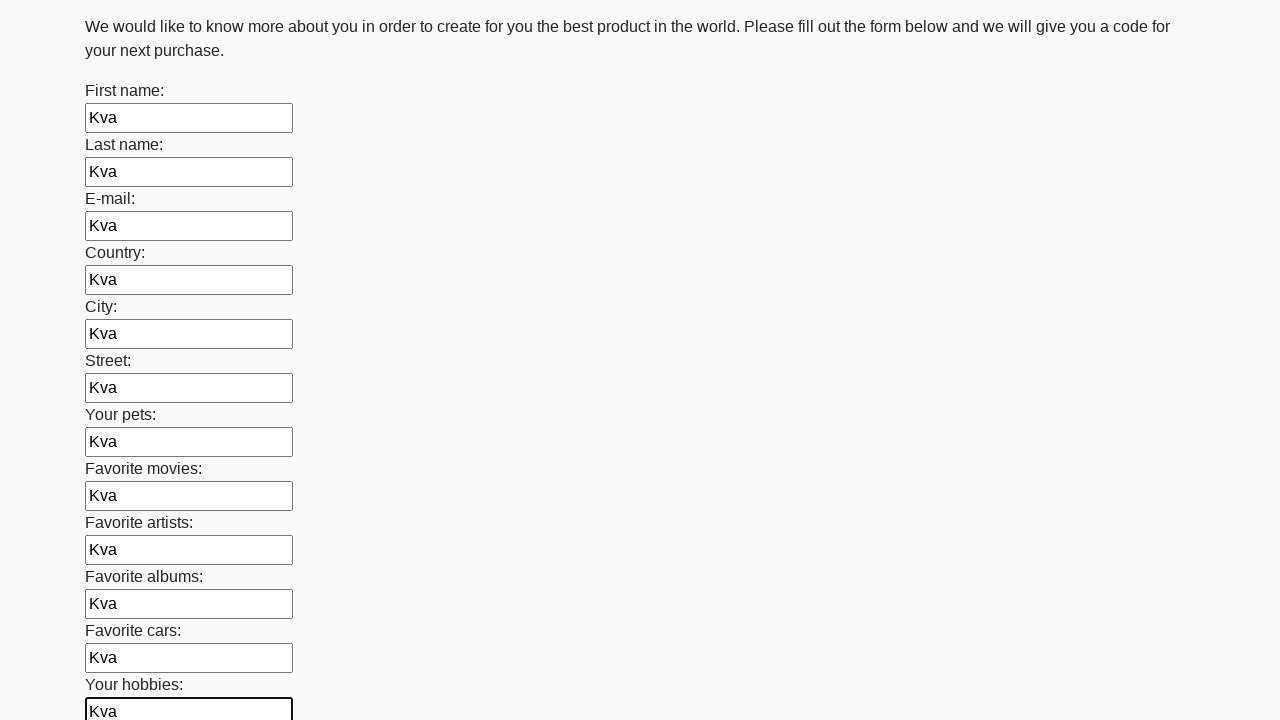

Filled input field with 'Kva' on input >> nth=12
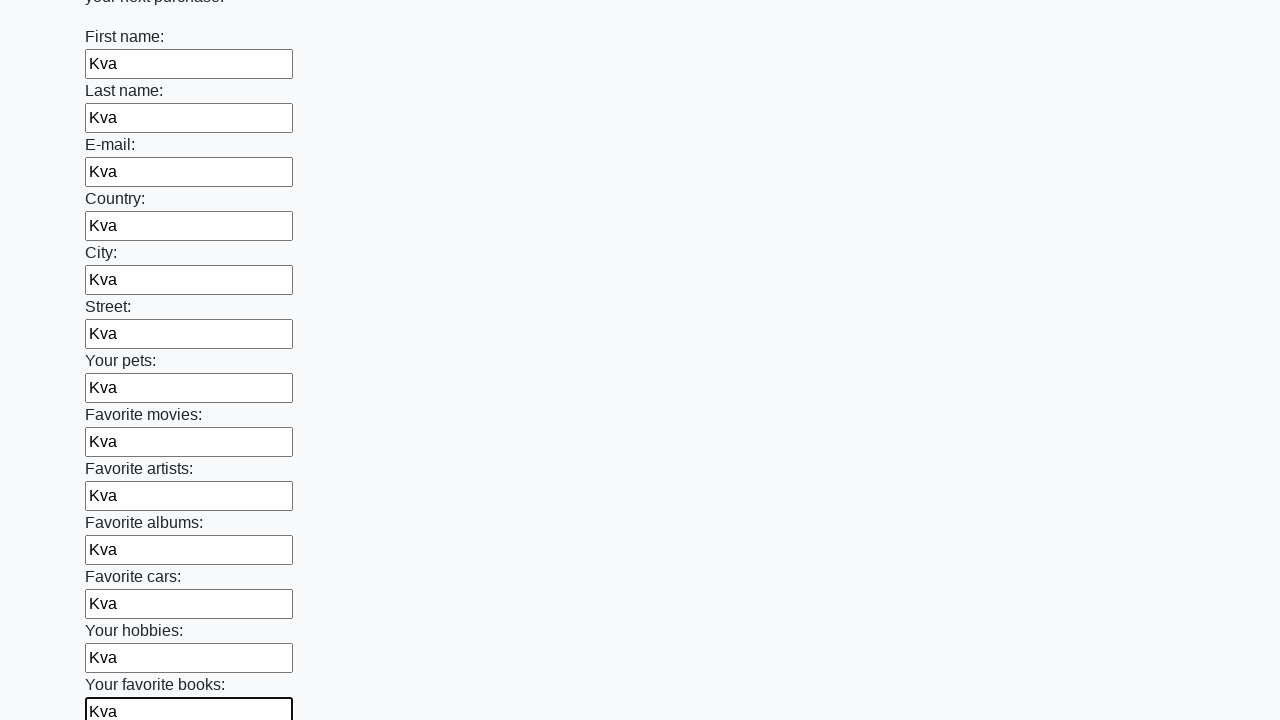

Filled input field with 'Kva' on input >> nth=13
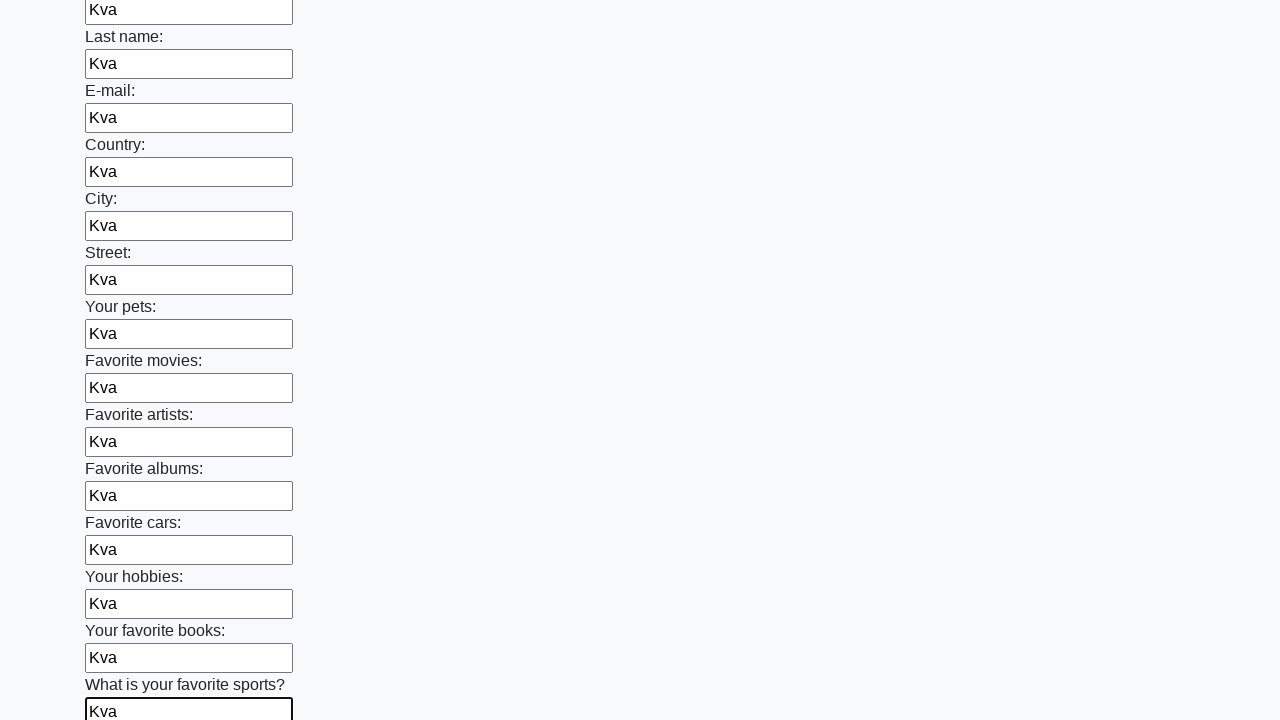

Filled input field with 'Kva' on input >> nth=14
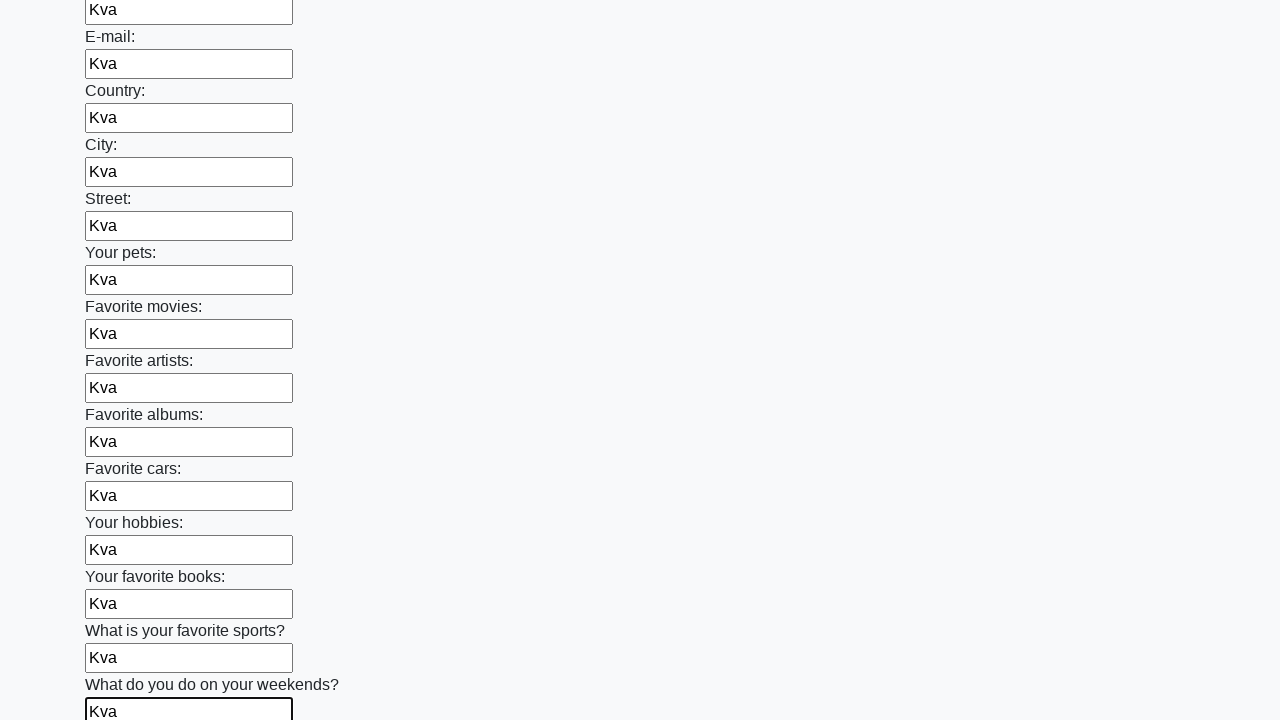

Filled input field with 'Kva' on input >> nth=15
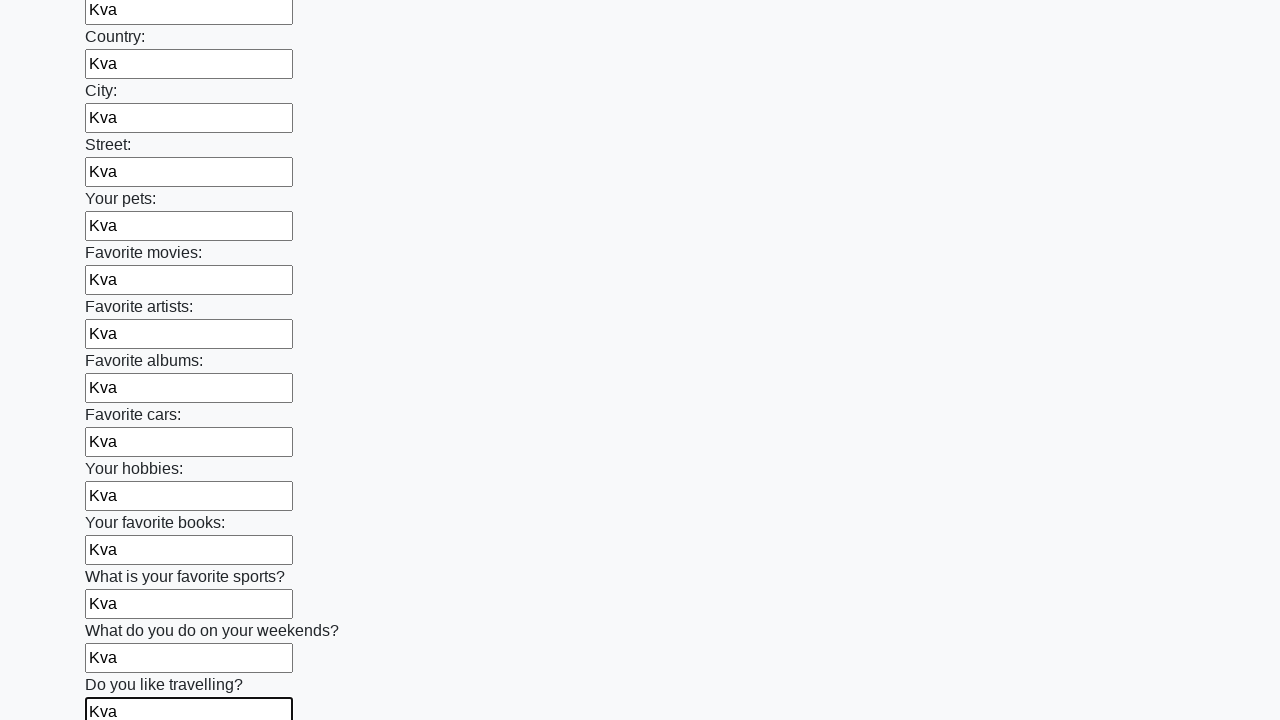

Filled input field with 'Kva' on input >> nth=16
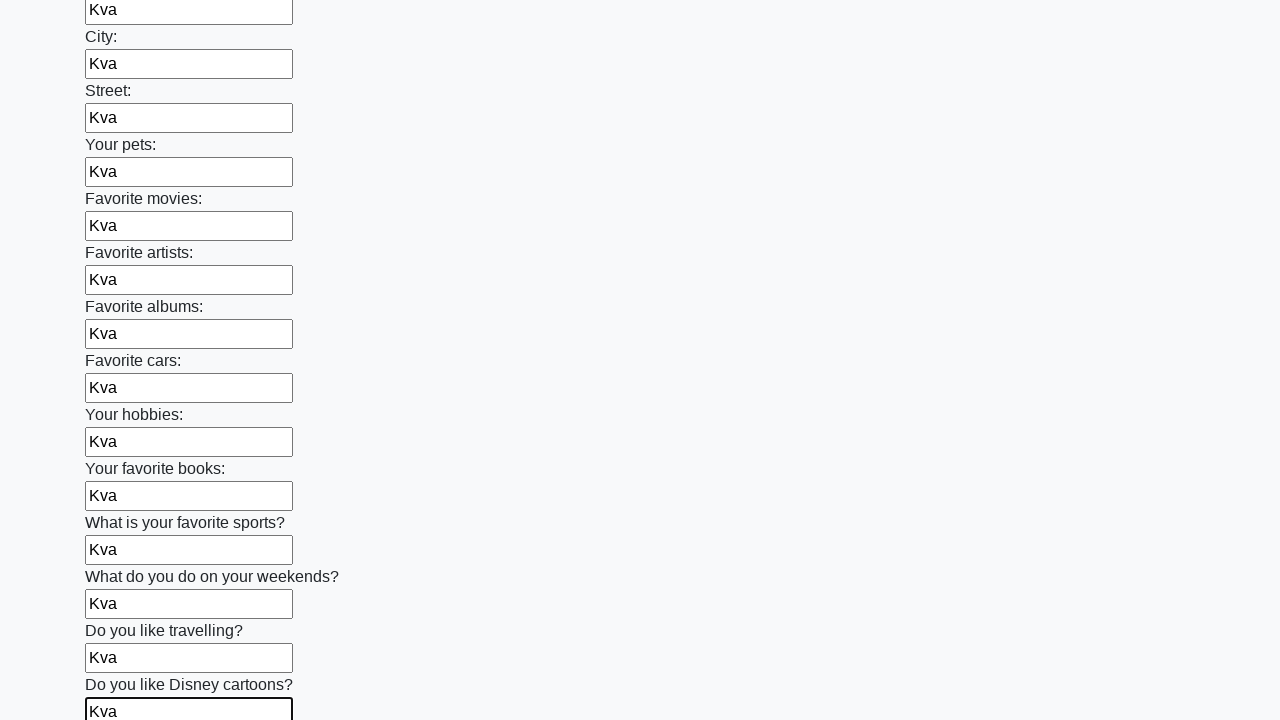

Filled input field with 'Kva' on input >> nth=17
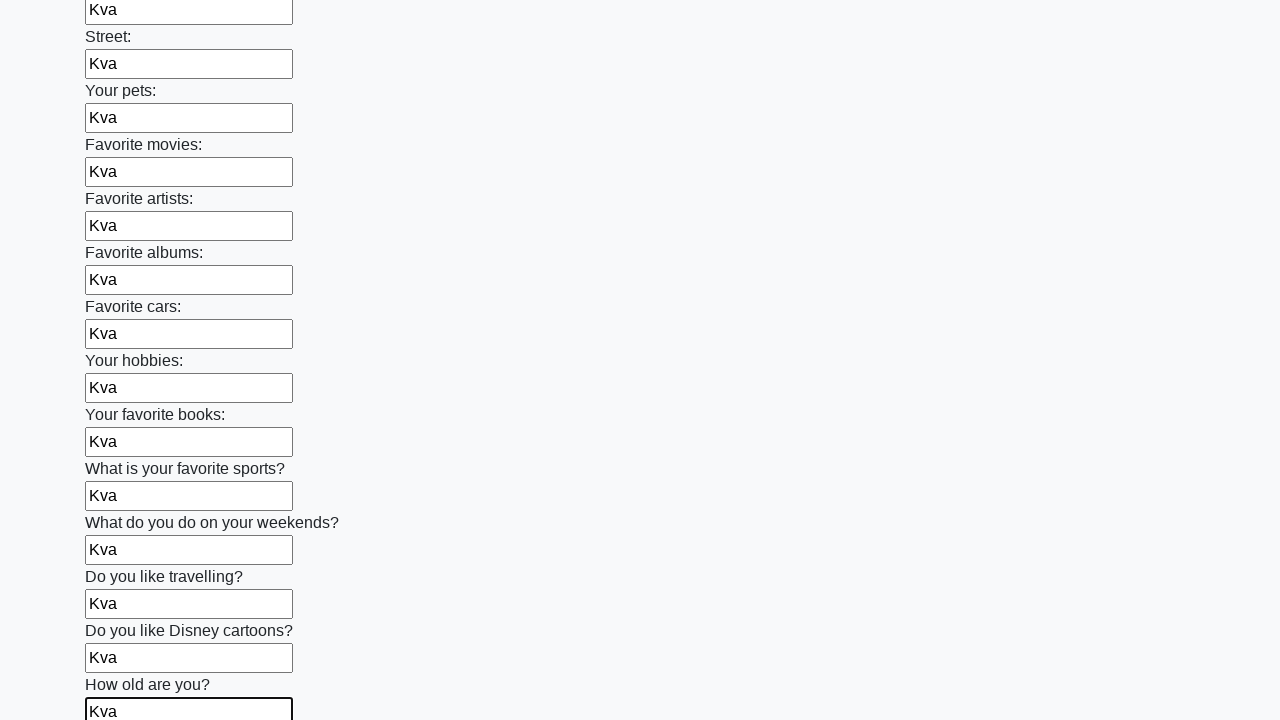

Filled input field with 'Kva' on input >> nth=18
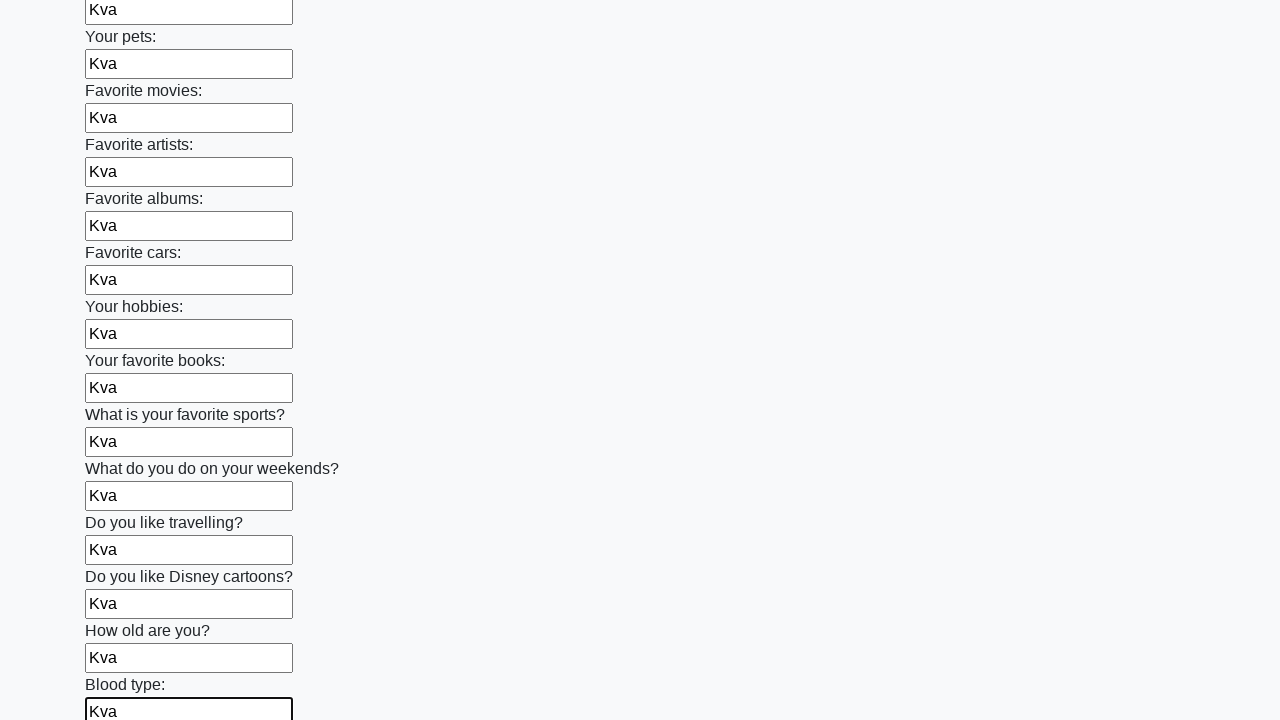

Filled input field with 'Kva' on input >> nth=19
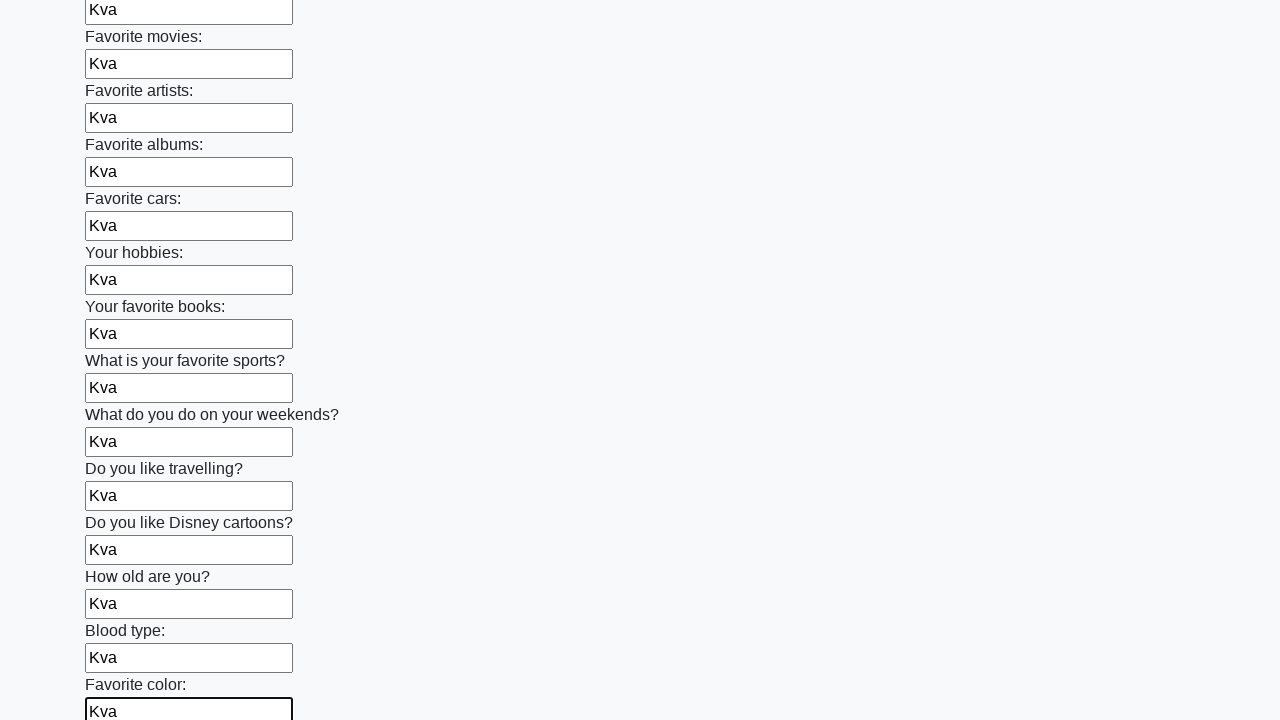

Filled input field with 'Kva' on input >> nth=20
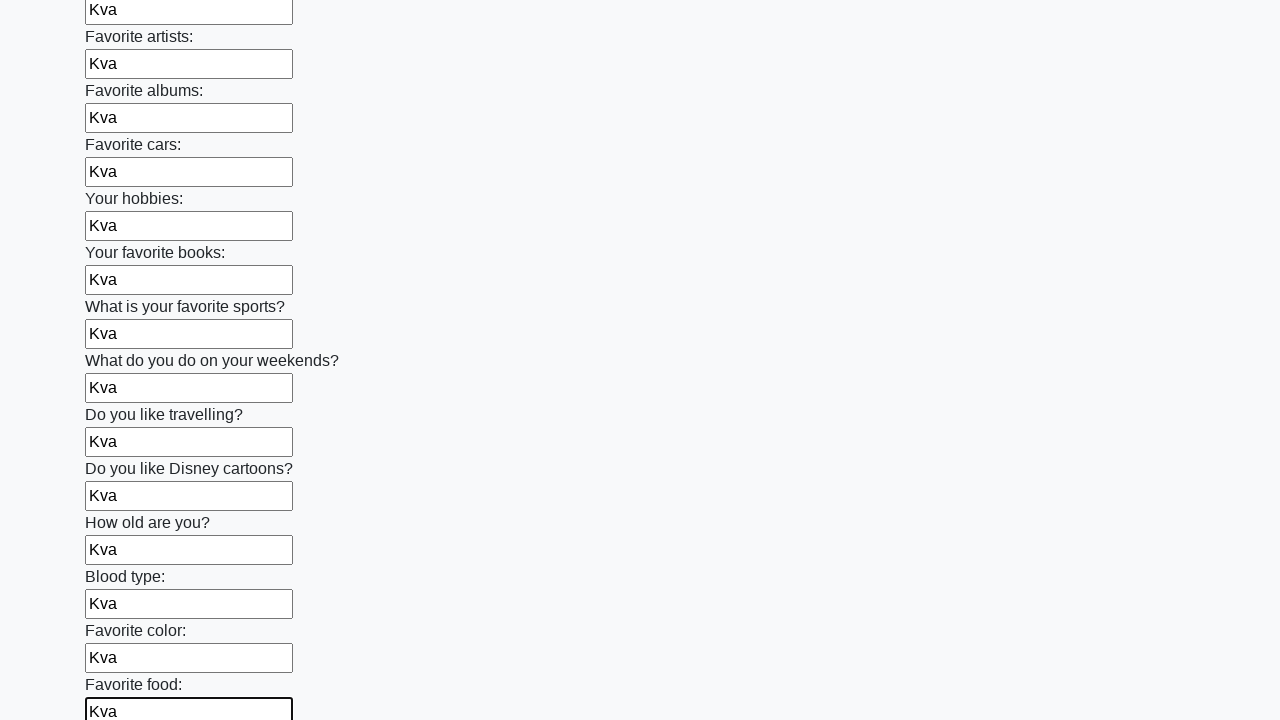

Filled input field with 'Kva' on input >> nth=21
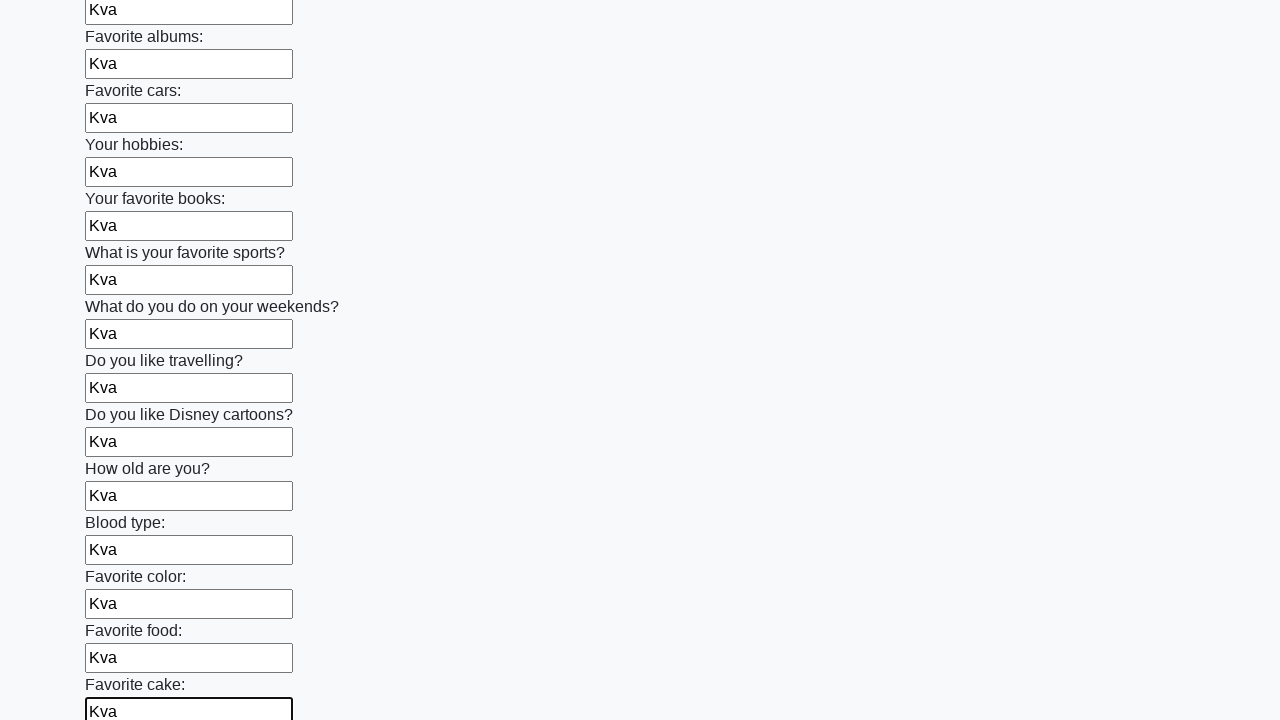

Filled input field with 'Kva' on input >> nth=22
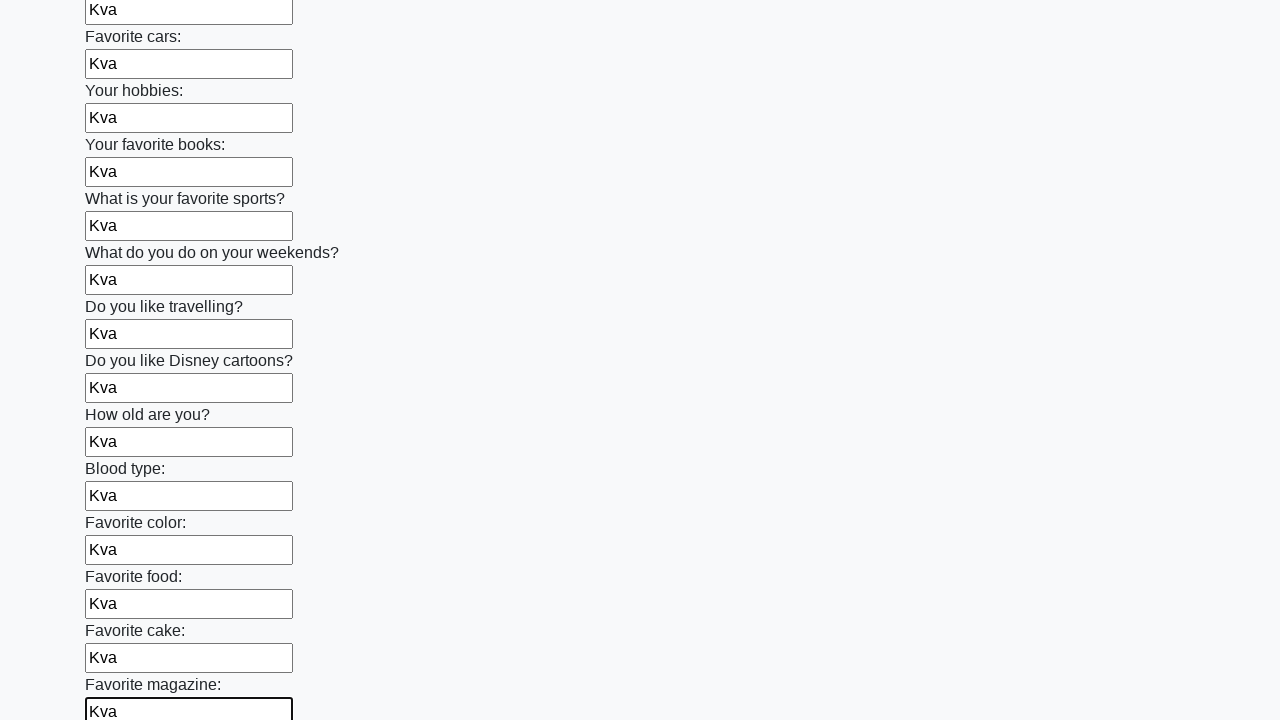

Filled input field with 'Kva' on input >> nth=23
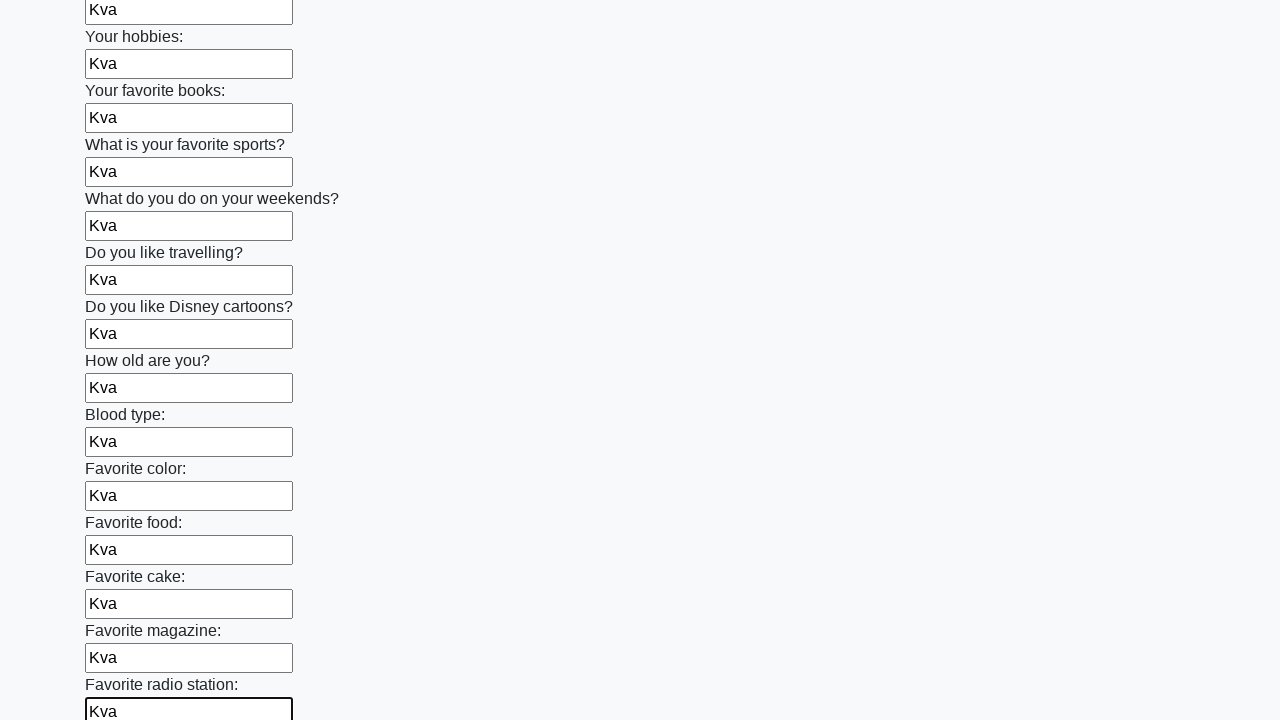

Filled input field with 'Kva' on input >> nth=24
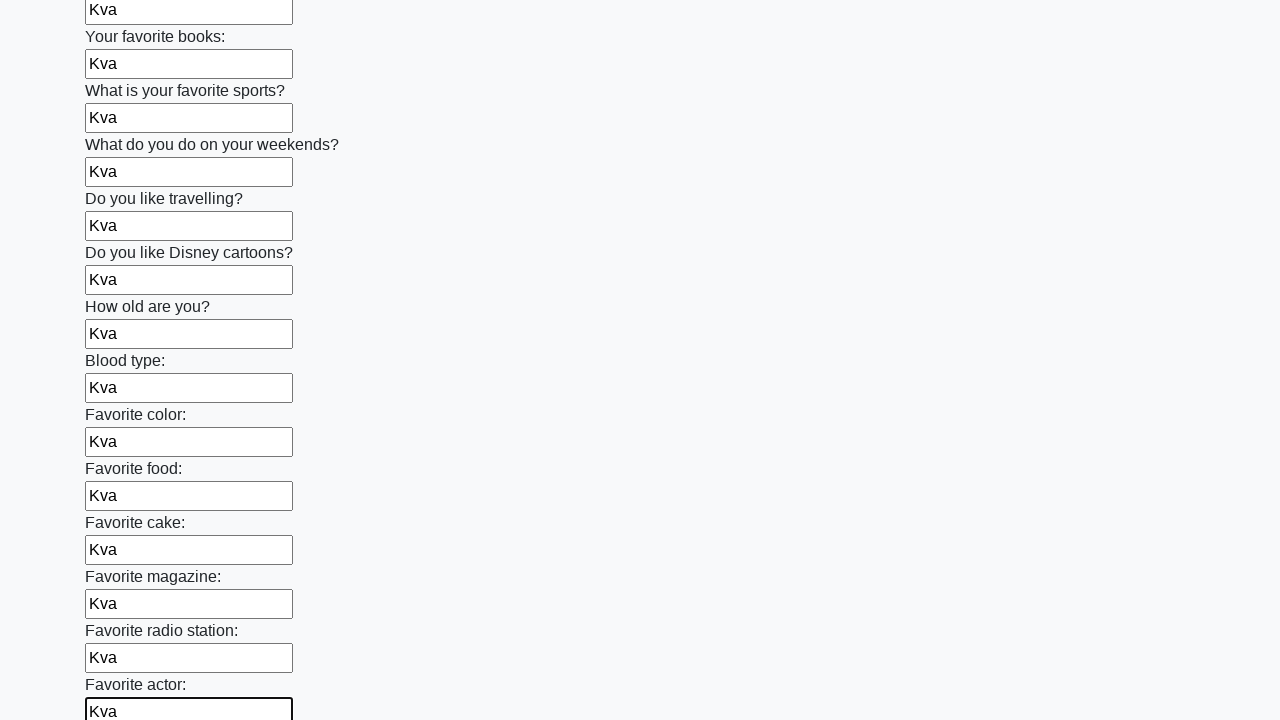

Filled input field with 'Kva' on input >> nth=25
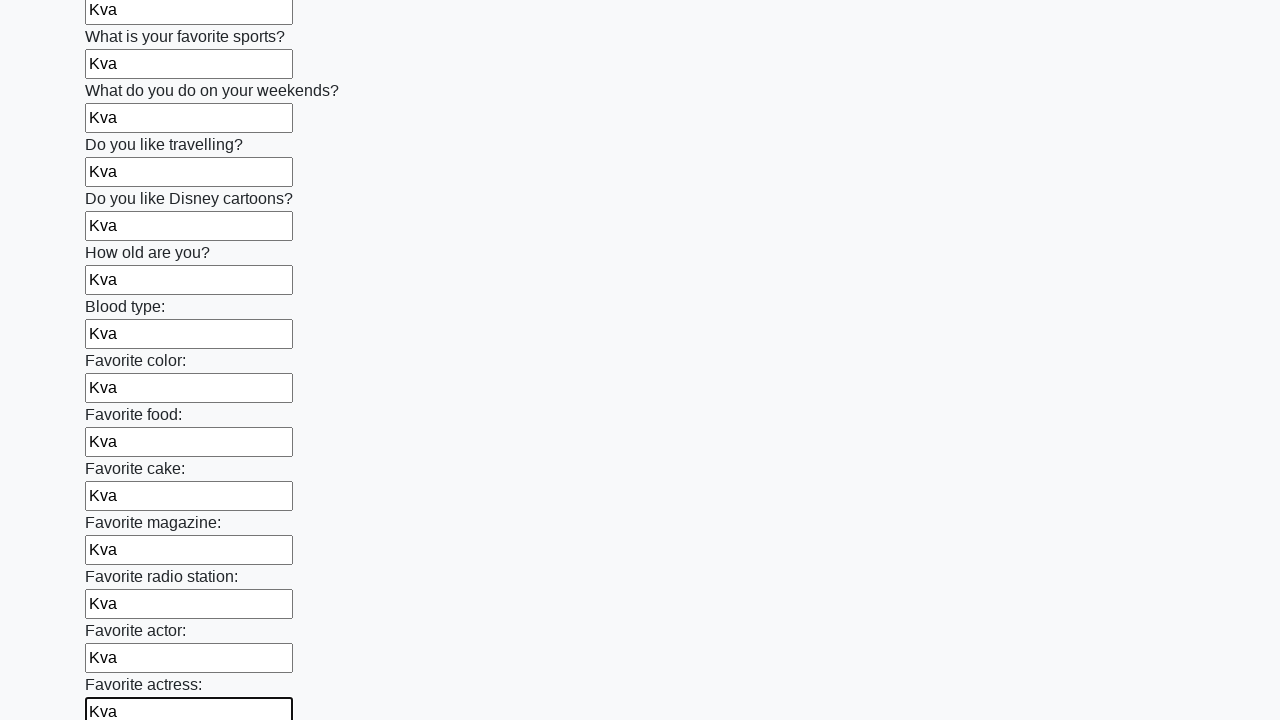

Filled input field with 'Kva' on input >> nth=26
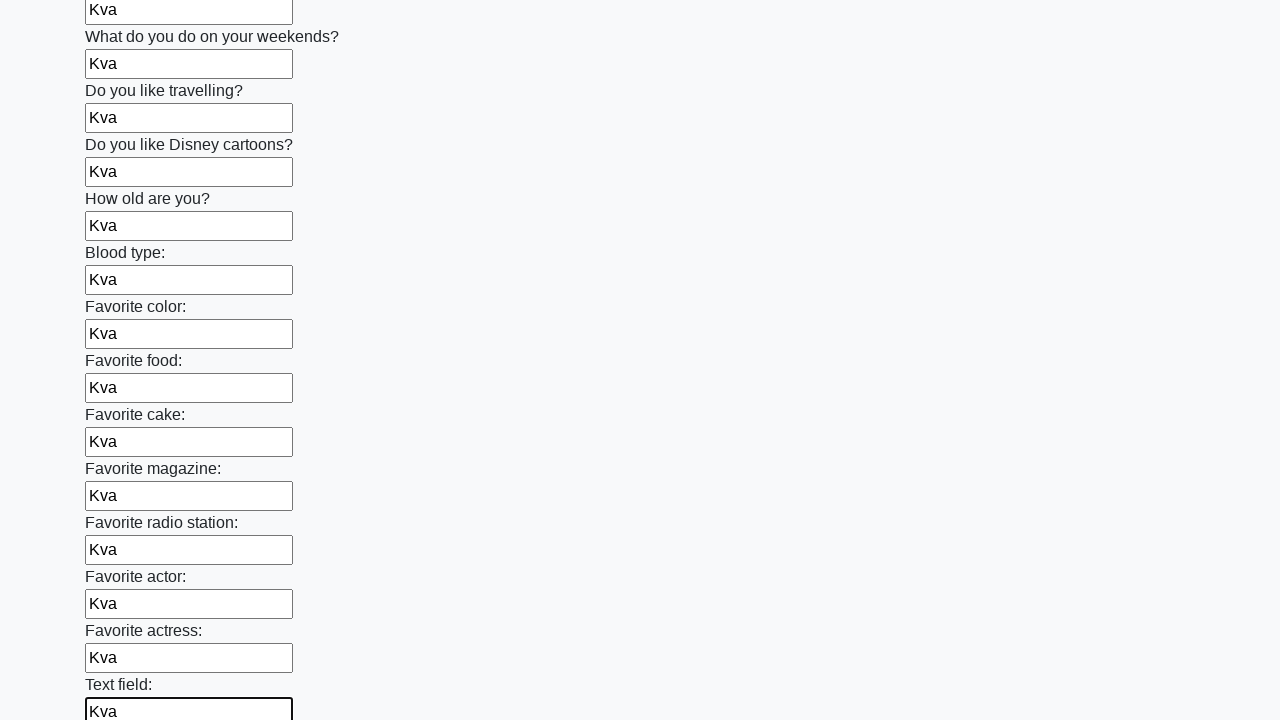

Filled input field with 'Kva' on input >> nth=27
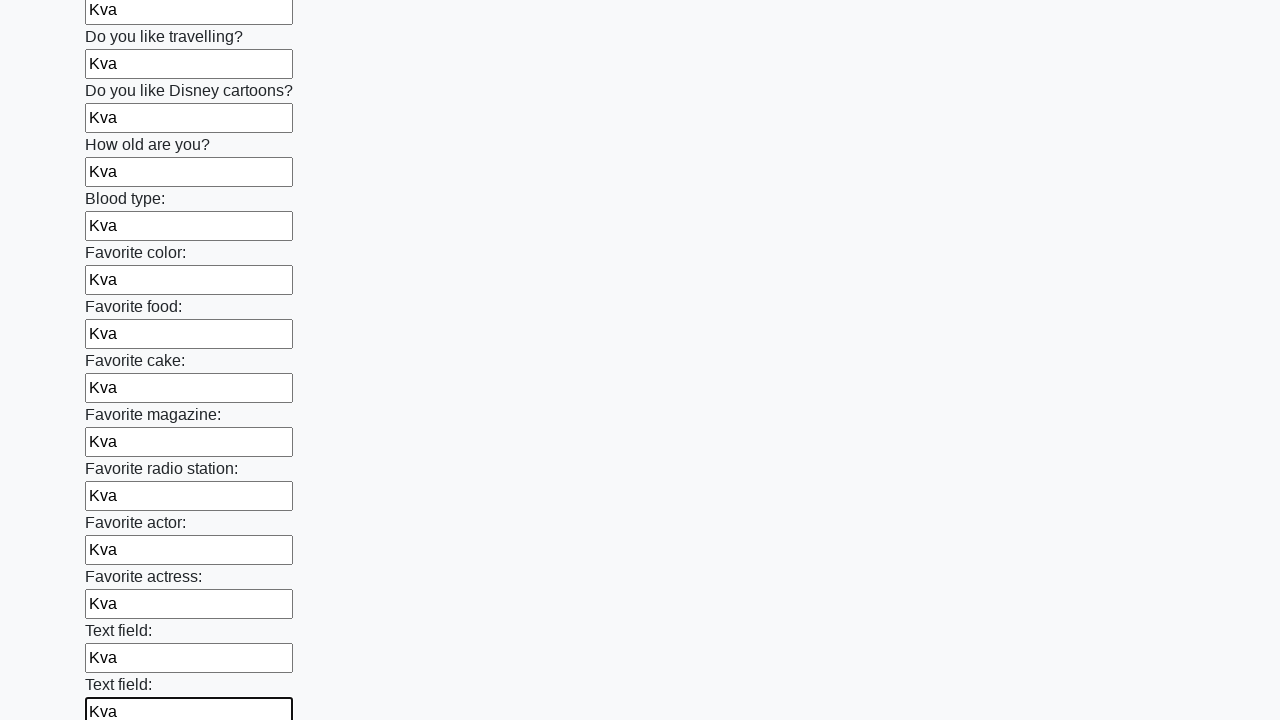

Filled input field with 'Kva' on input >> nth=28
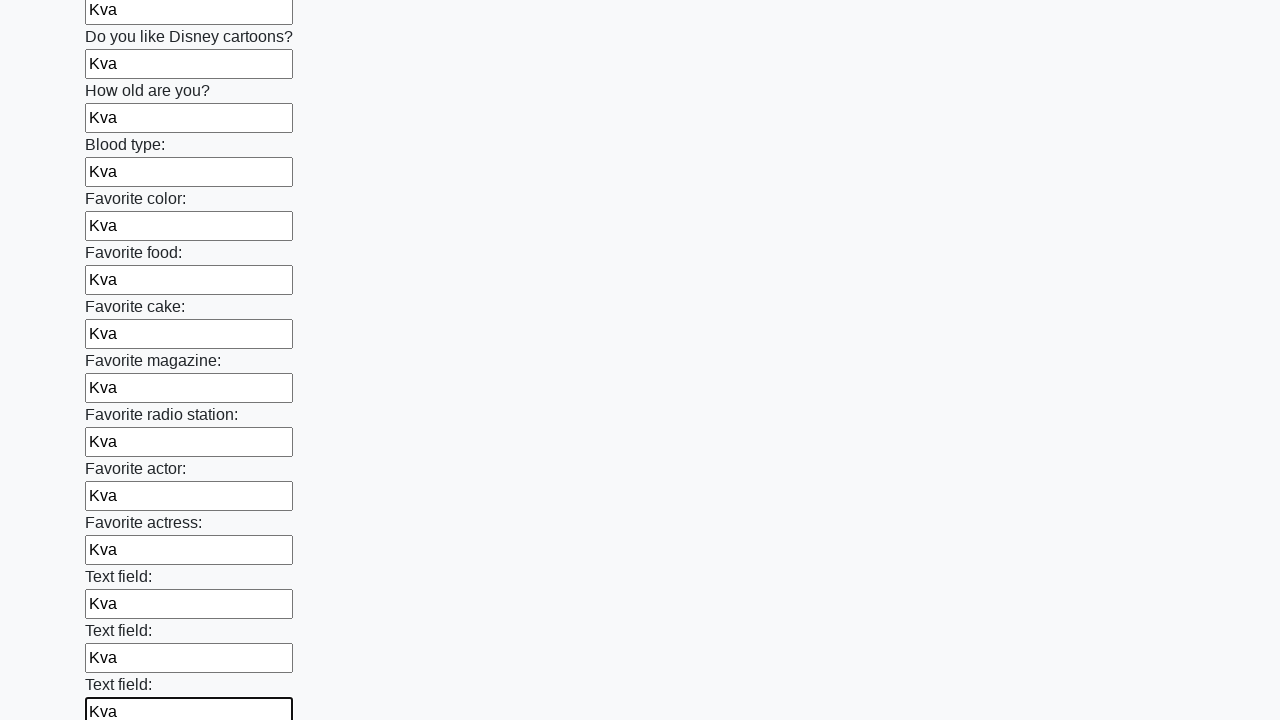

Filled input field with 'Kva' on input >> nth=29
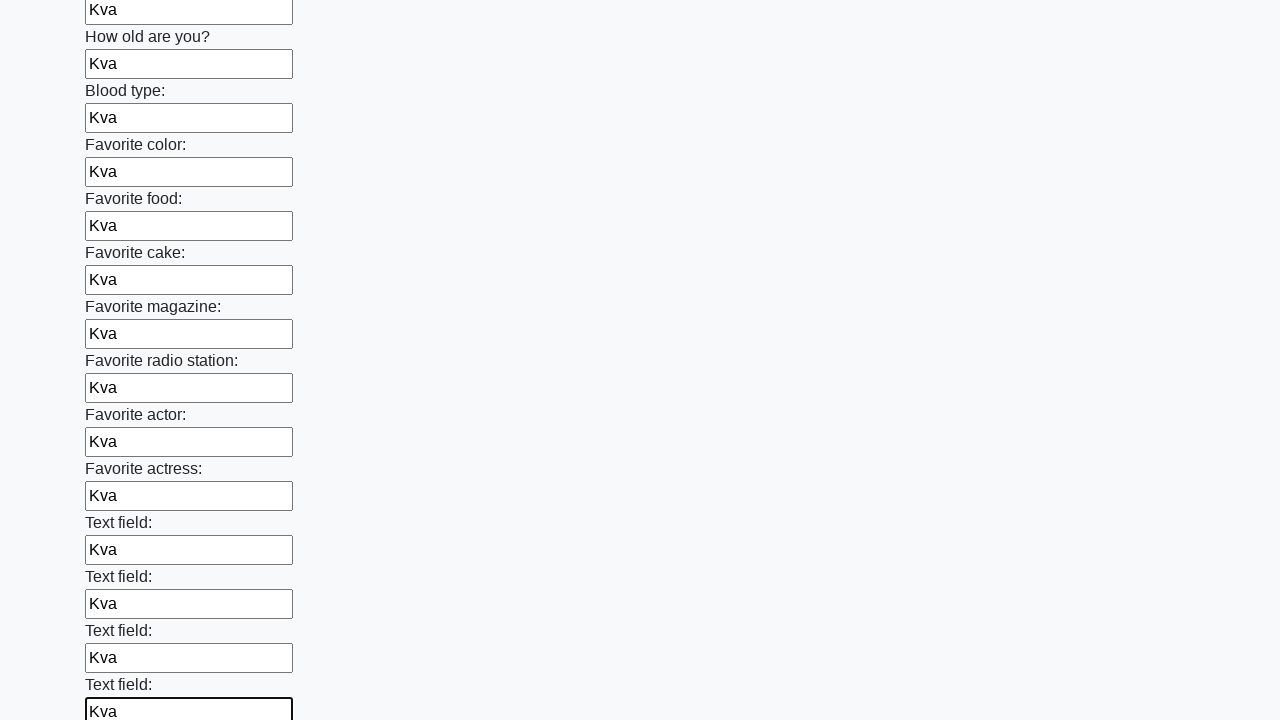

Filled input field with 'Kva' on input >> nth=30
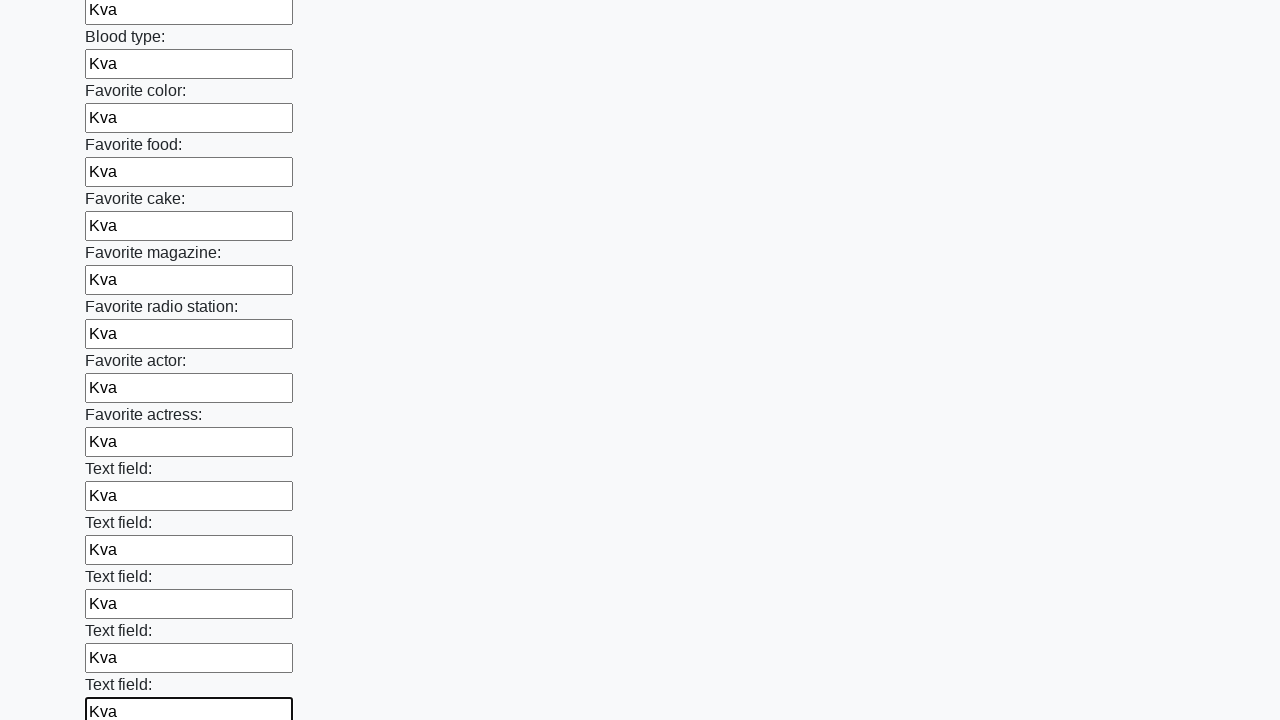

Filled input field with 'Kva' on input >> nth=31
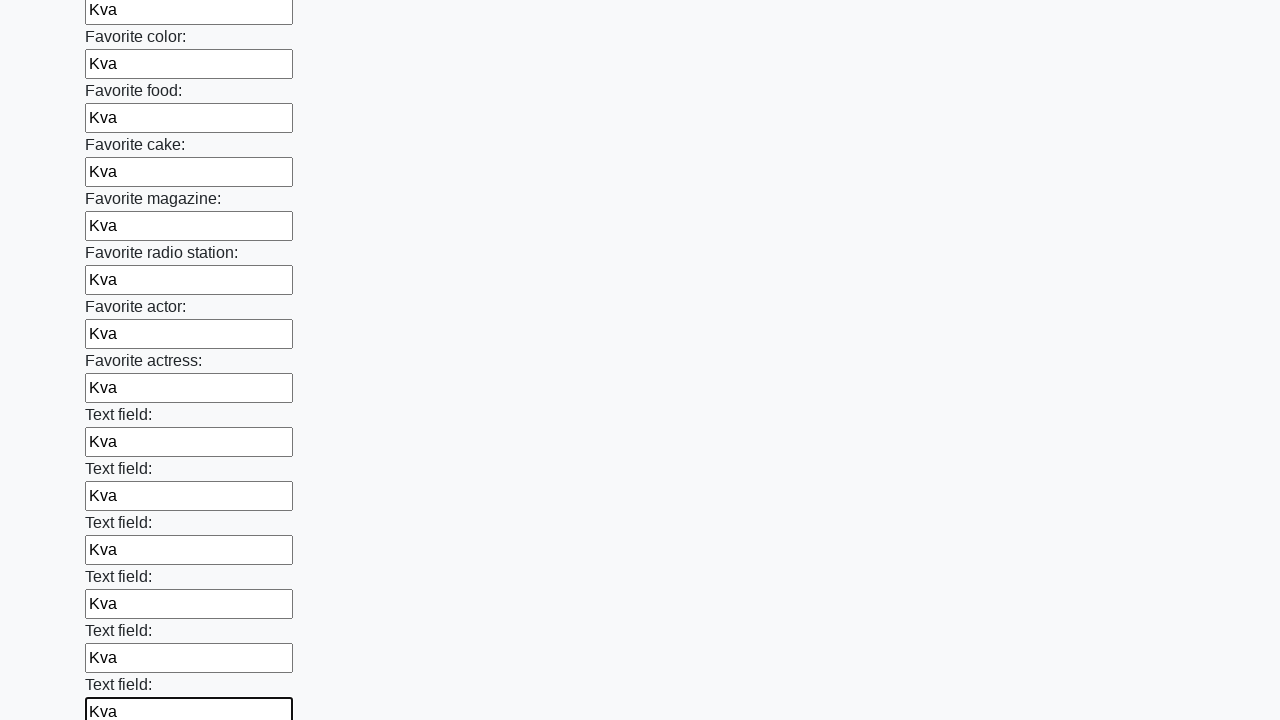

Filled input field with 'Kva' on input >> nth=32
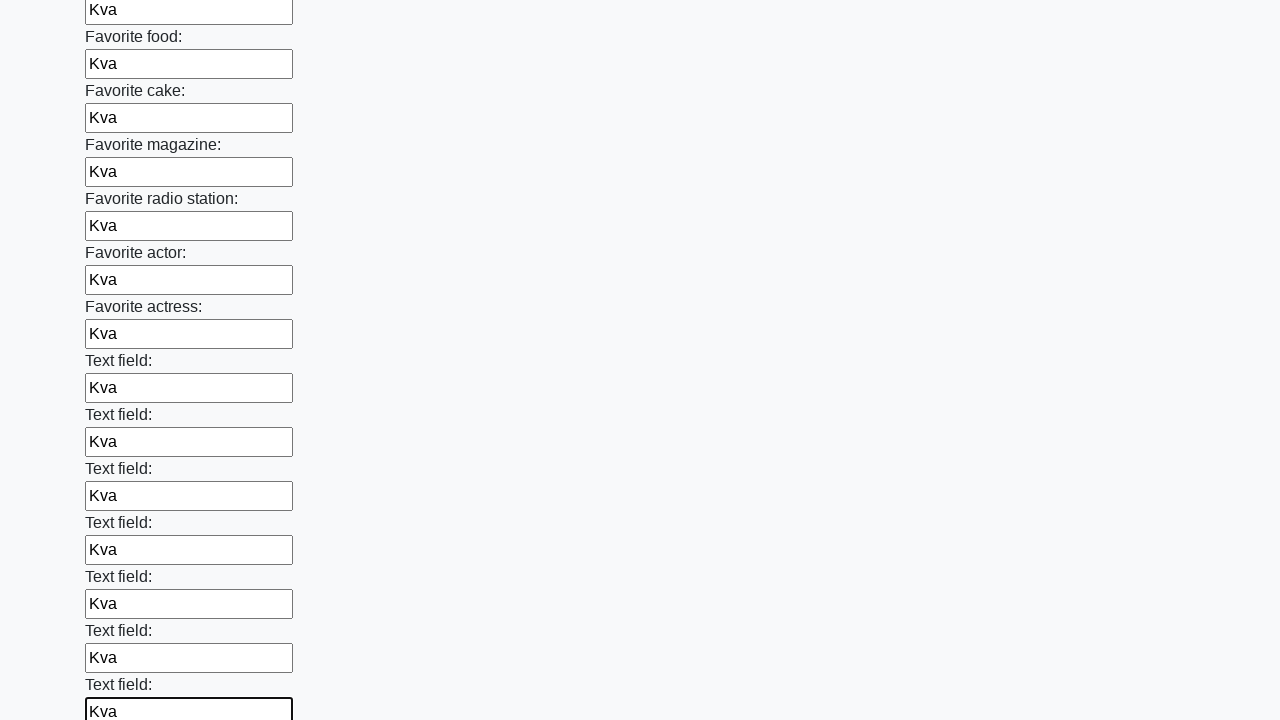

Filled input field with 'Kva' on input >> nth=33
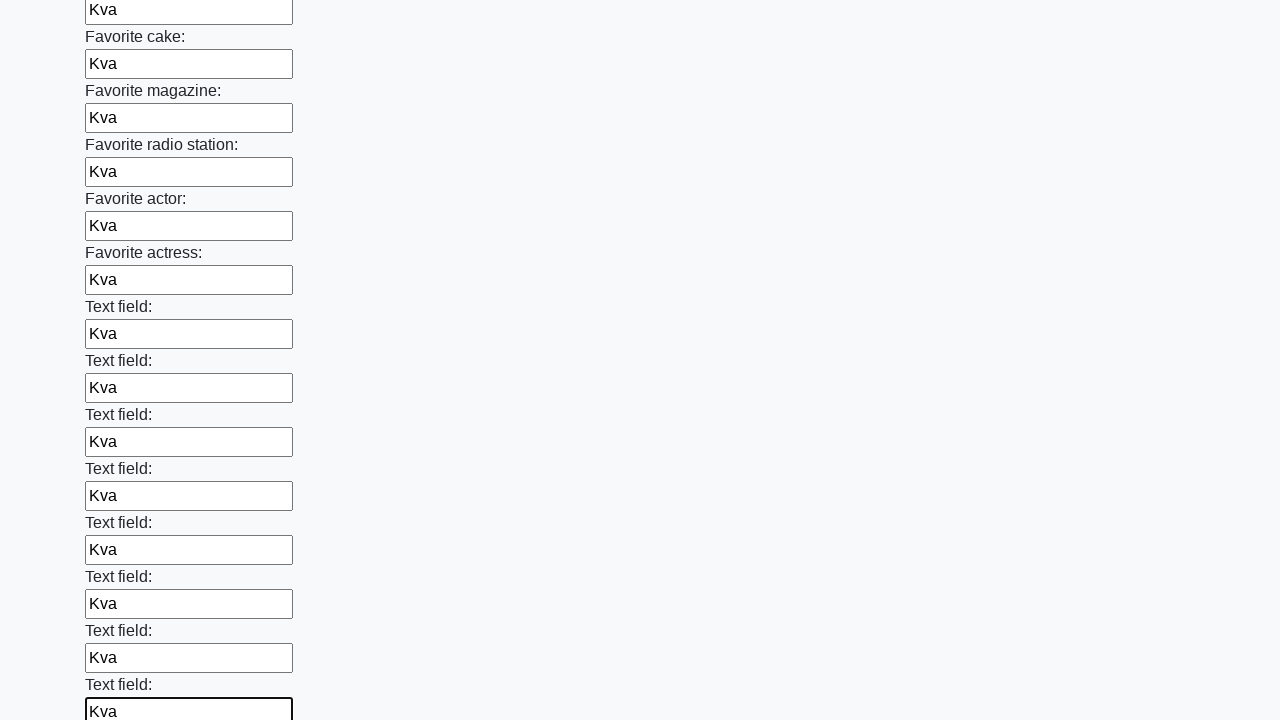

Filled input field with 'Kva' on input >> nth=34
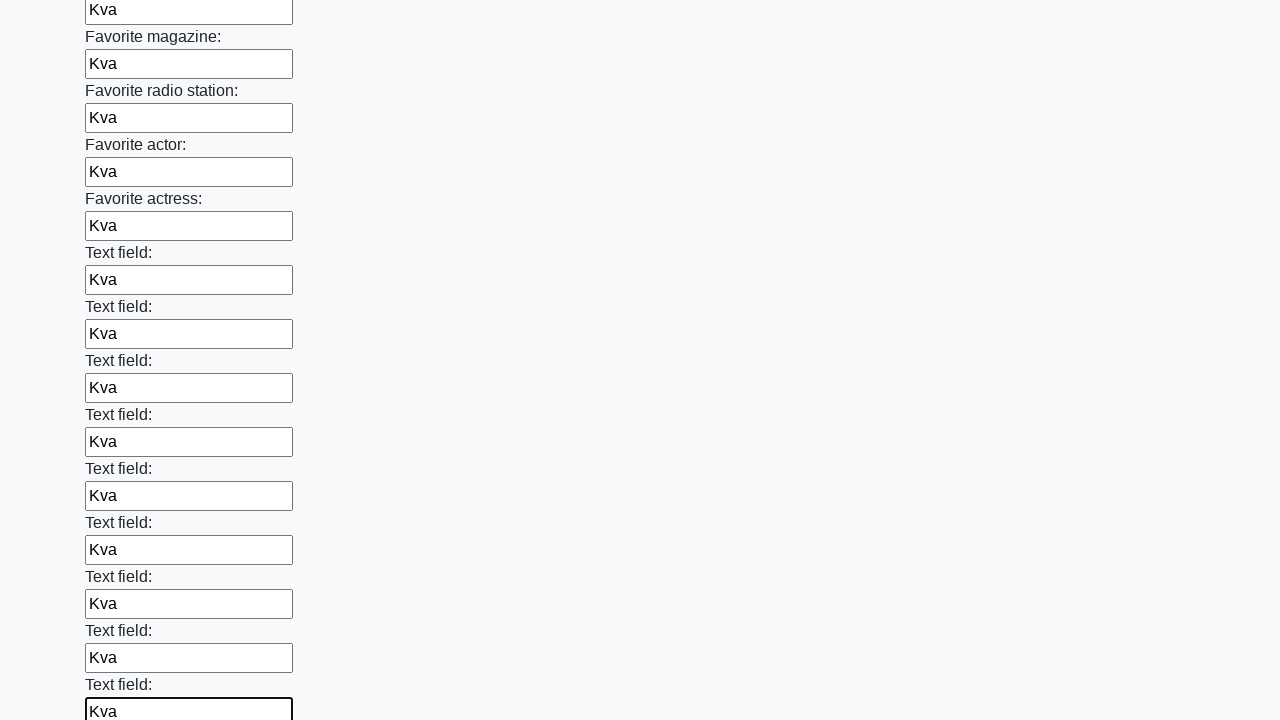

Filled input field with 'Kva' on input >> nth=35
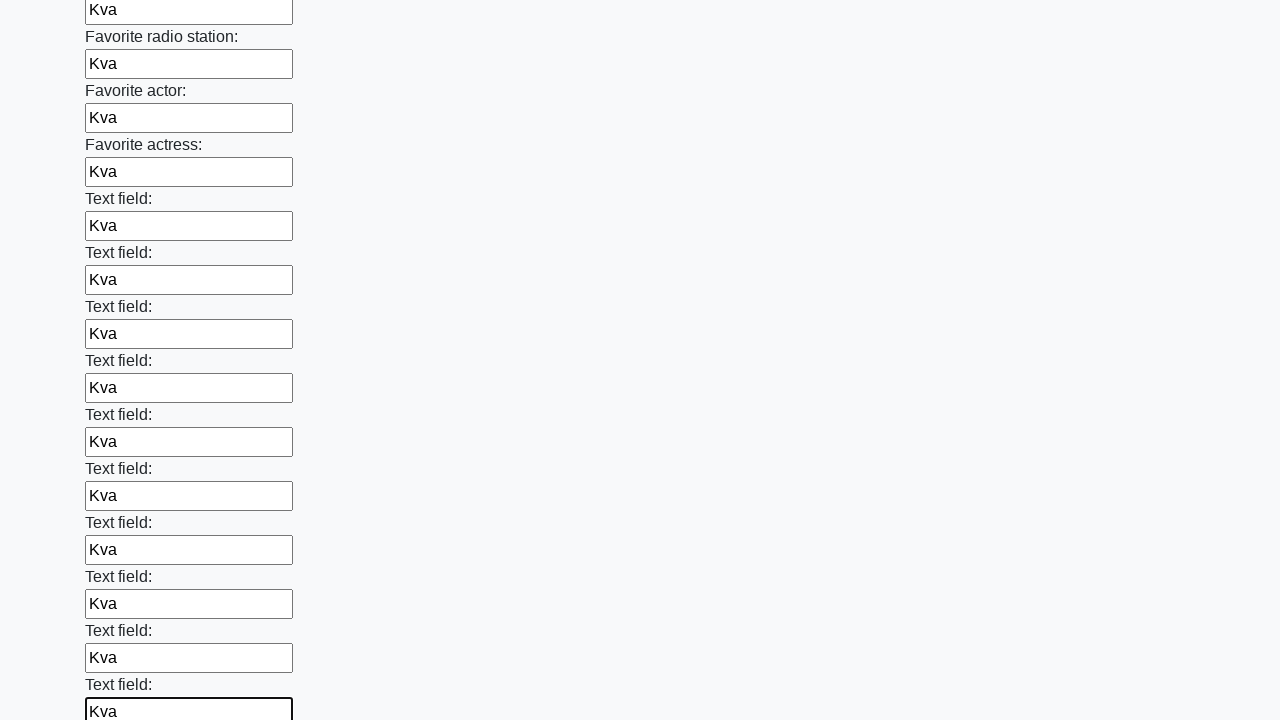

Filled input field with 'Kva' on input >> nth=36
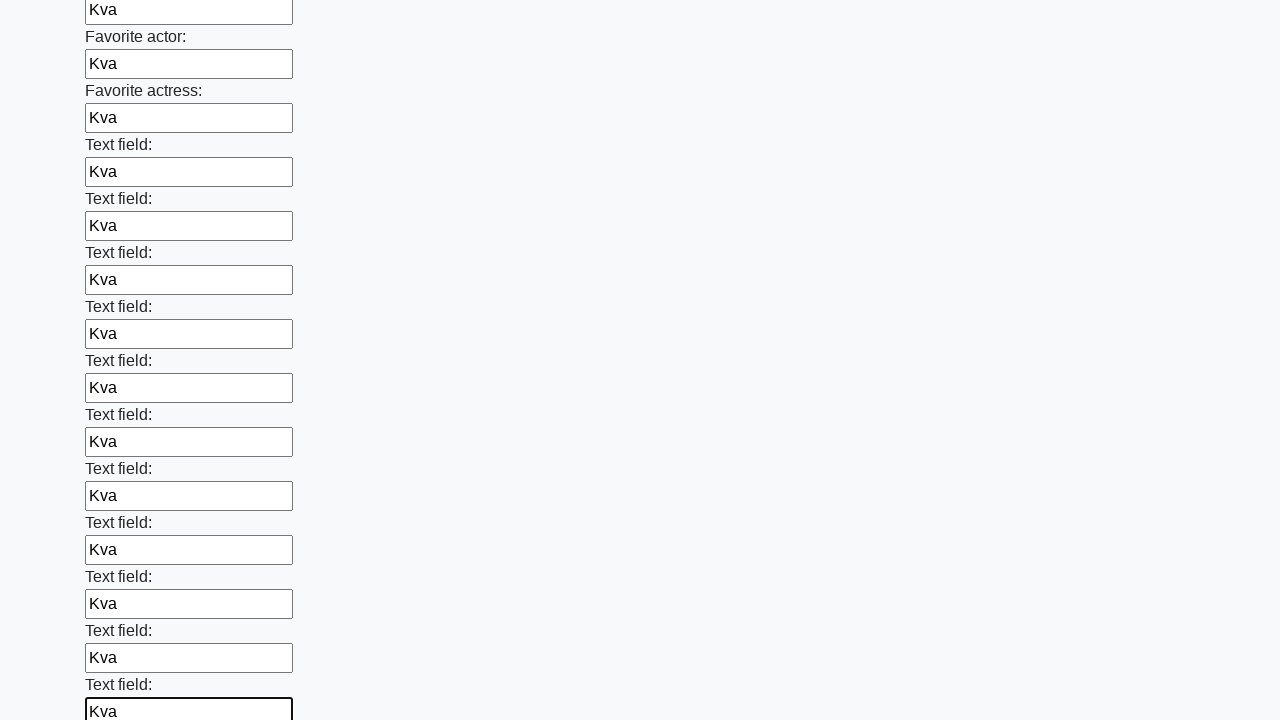

Filled input field with 'Kva' on input >> nth=37
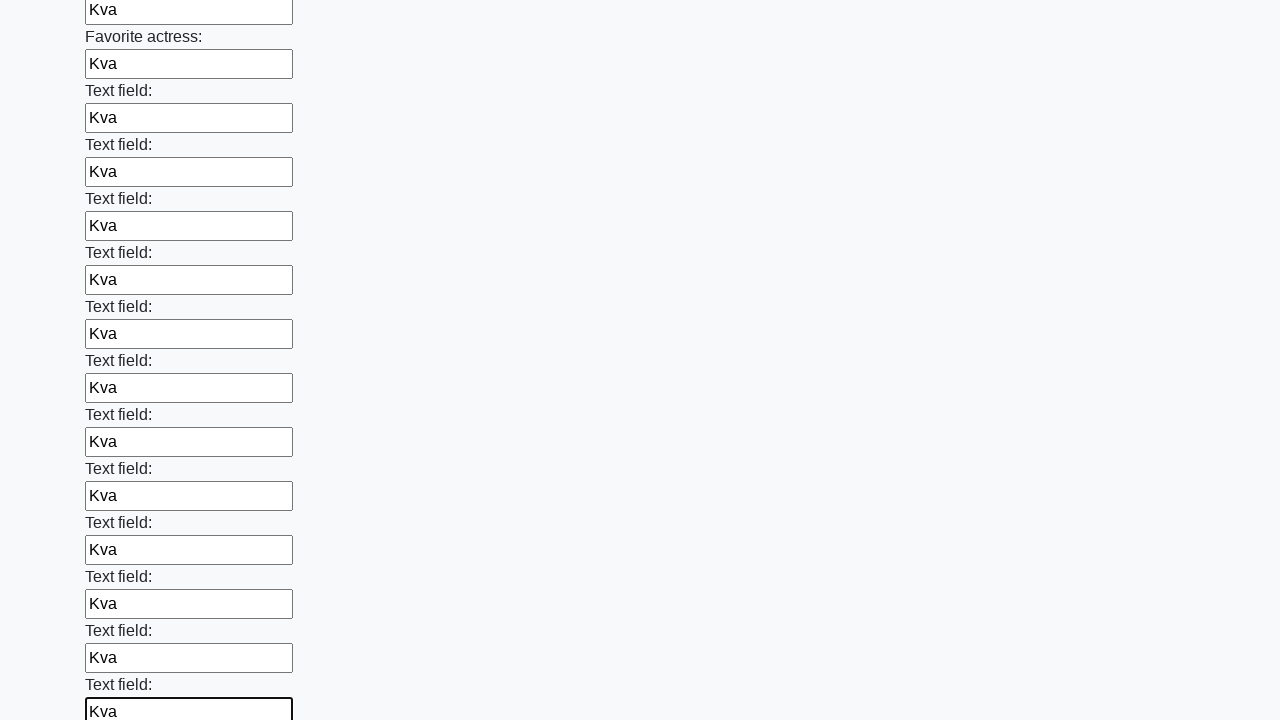

Filled input field with 'Kva' on input >> nth=38
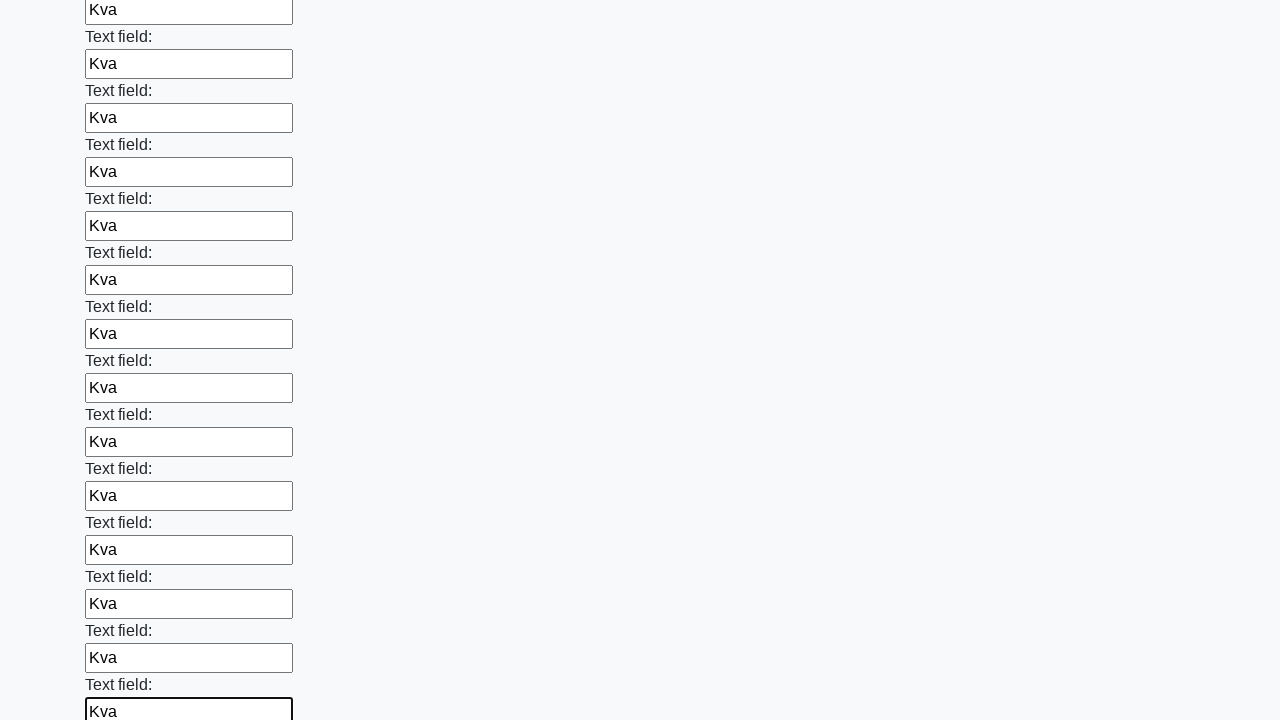

Filled input field with 'Kva' on input >> nth=39
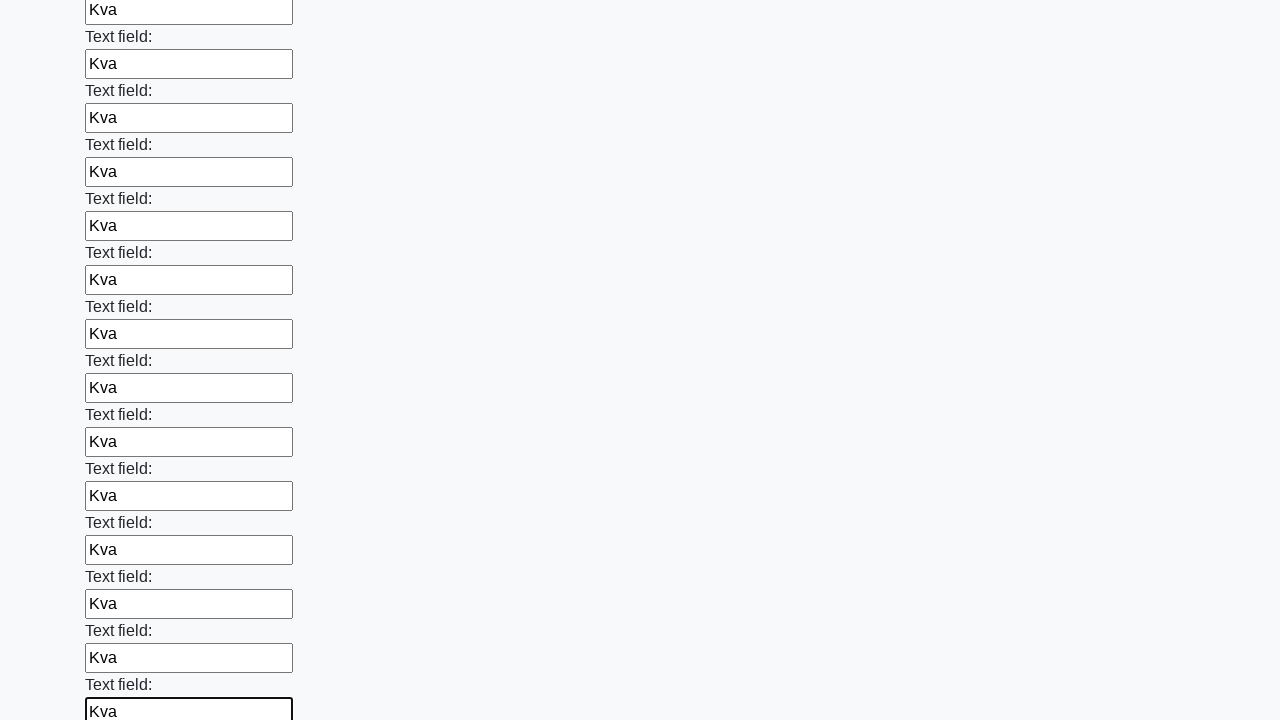

Filled input field with 'Kva' on input >> nth=40
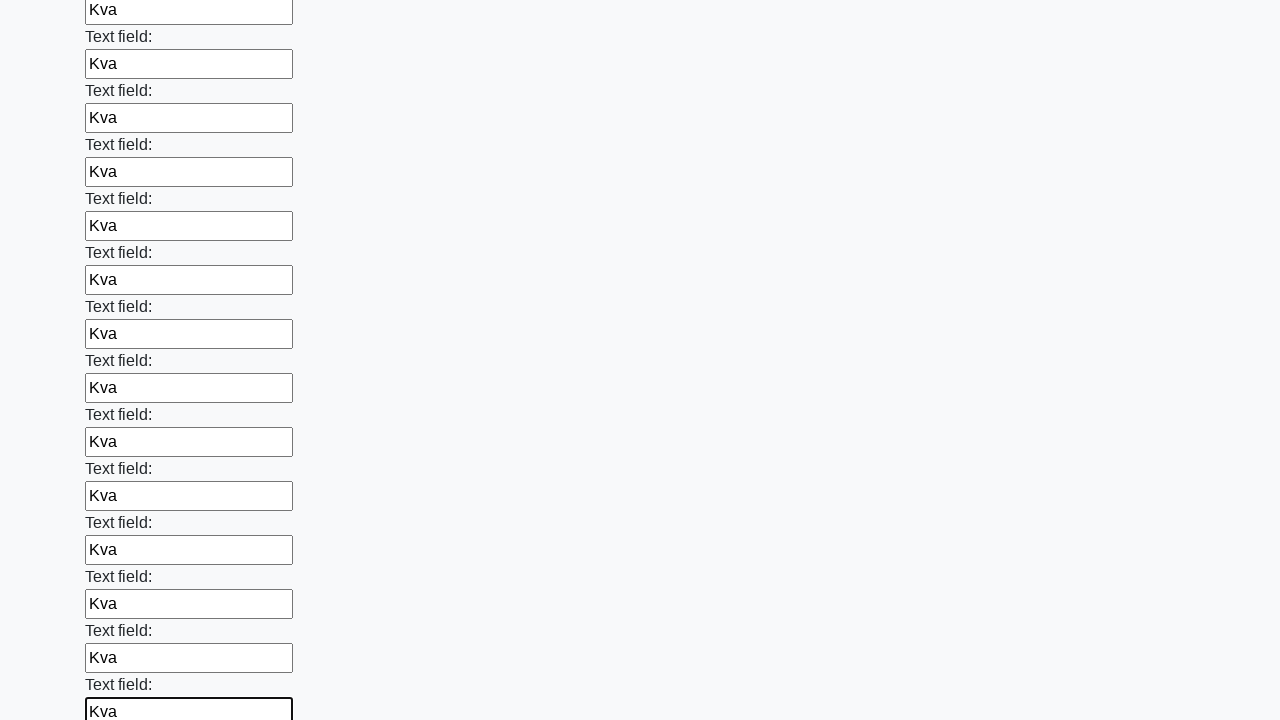

Filled input field with 'Kva' on input >> nth=41
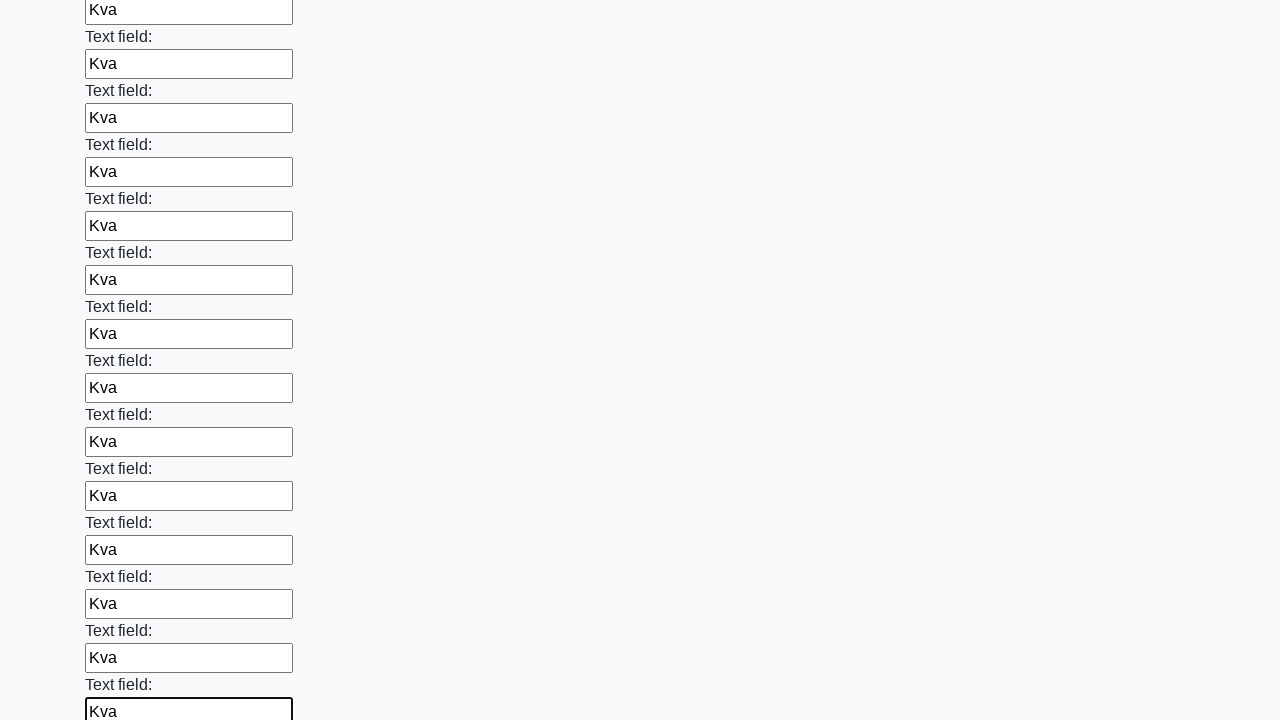

Filled input field with 'Kva' on input >> nth=42
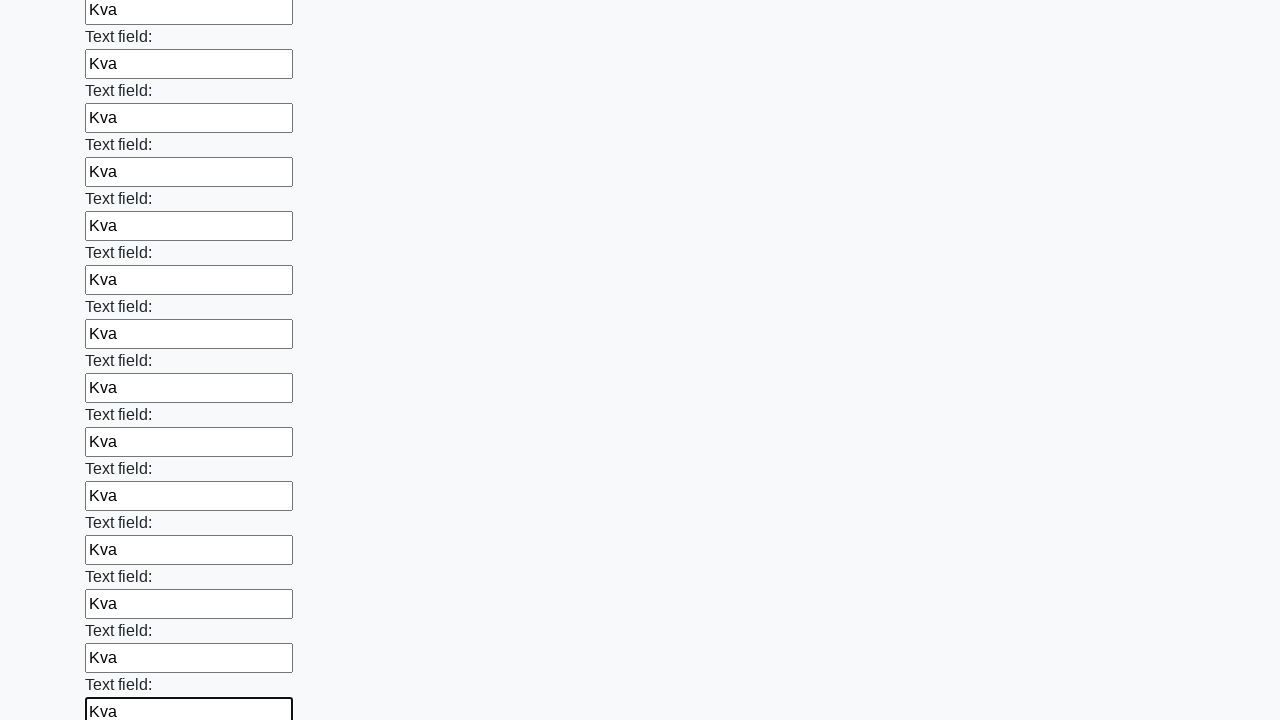

Filled input field with 'Kva' on input >> nth=43
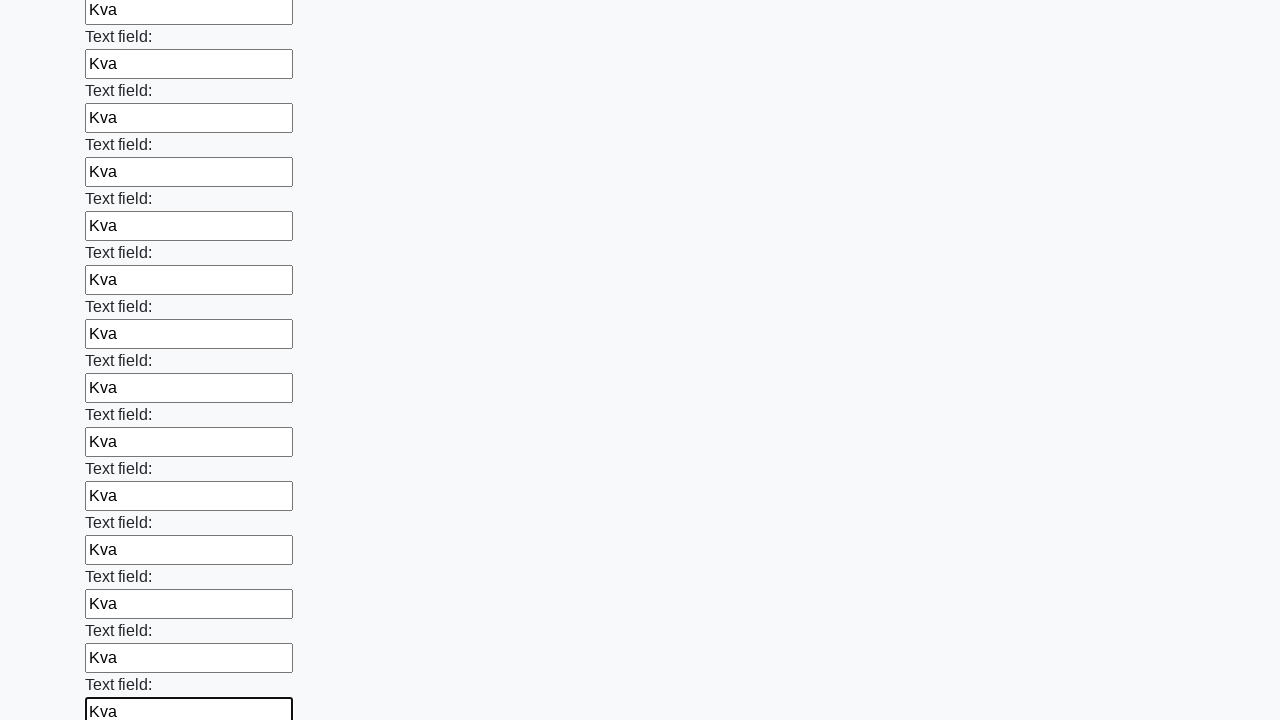

Filled input field with 'Kva' on input >> nth=44
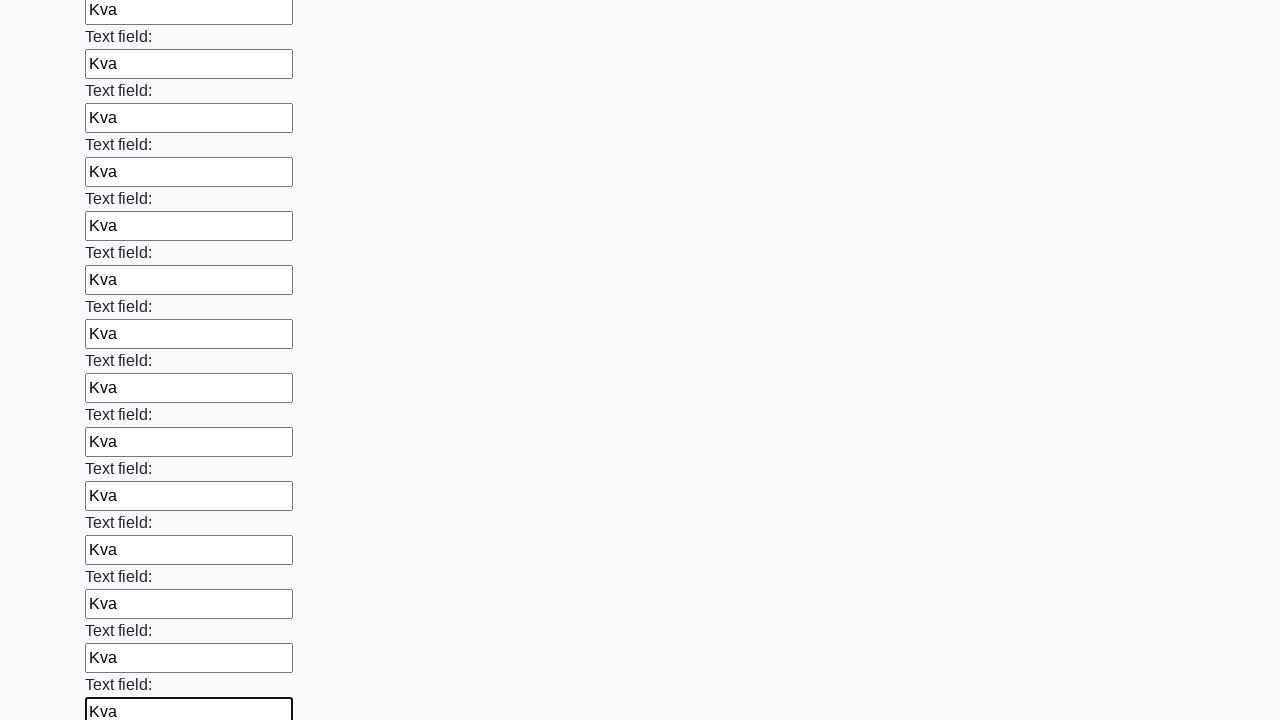

Filled input field with 'Kva' on input >> nth=45
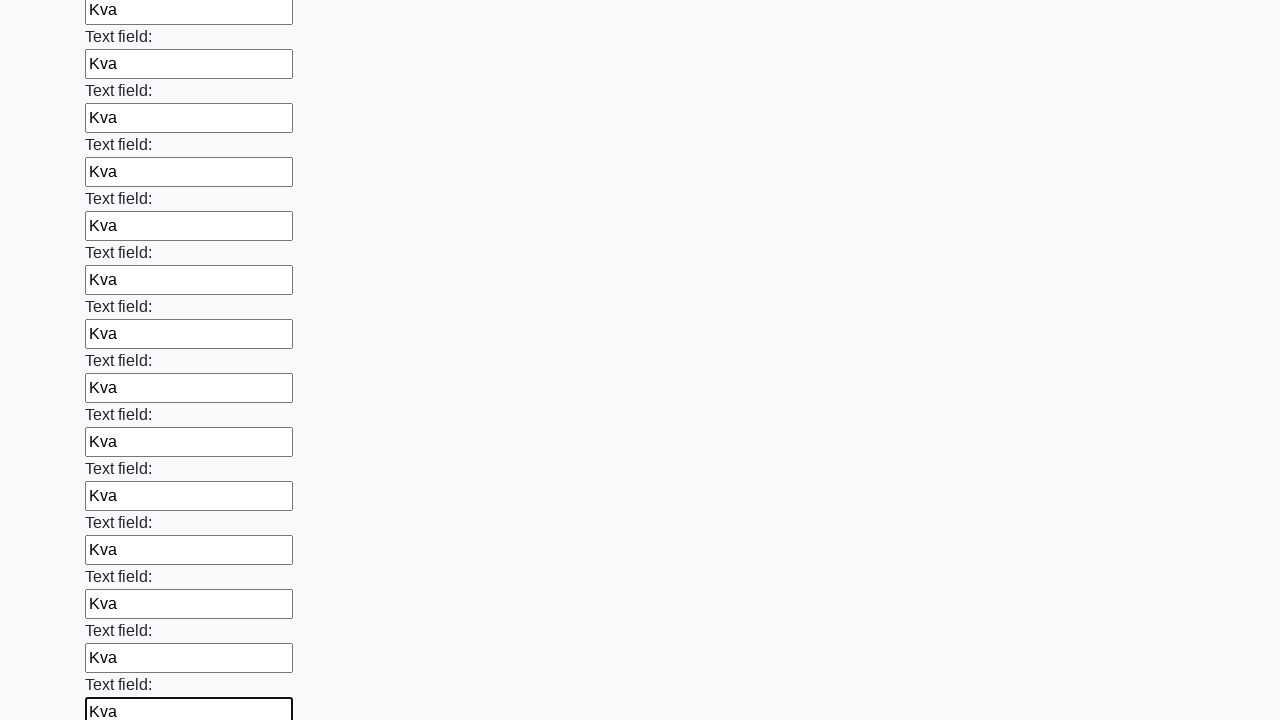

Filled input field with 'Kva' on input >> nth=46
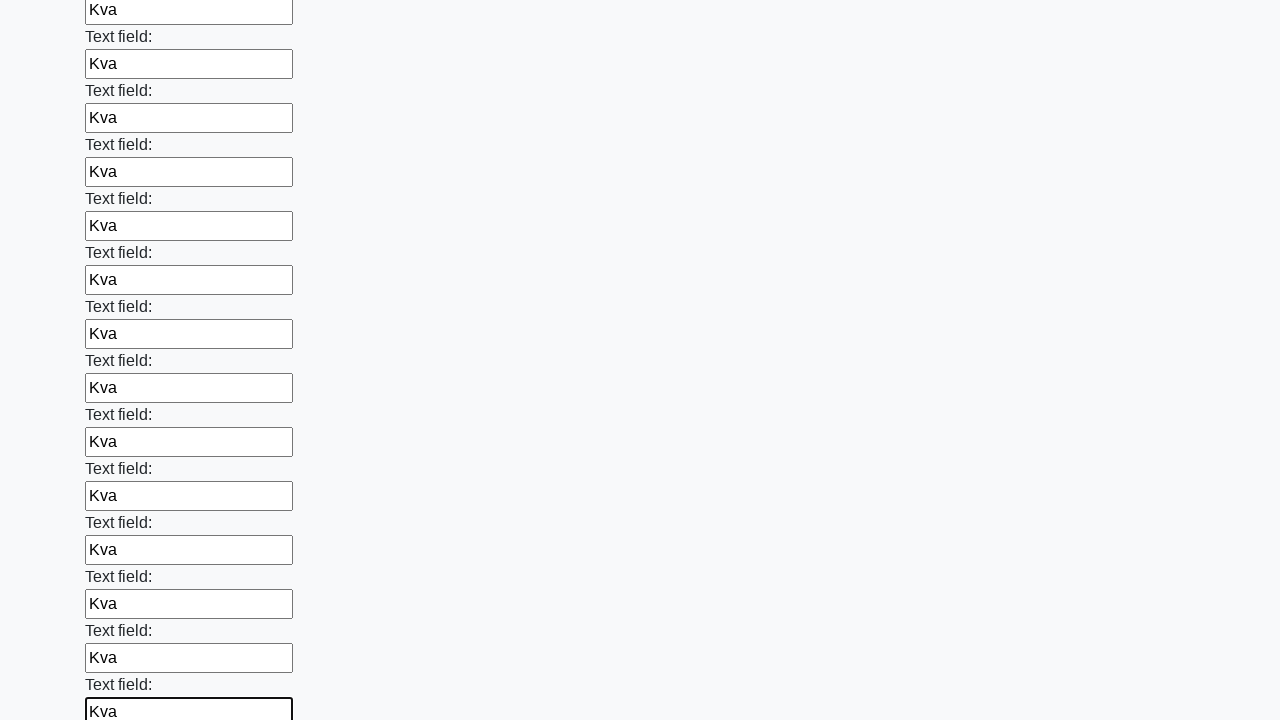

Filled input field with 'Kva' on input >> nth=47
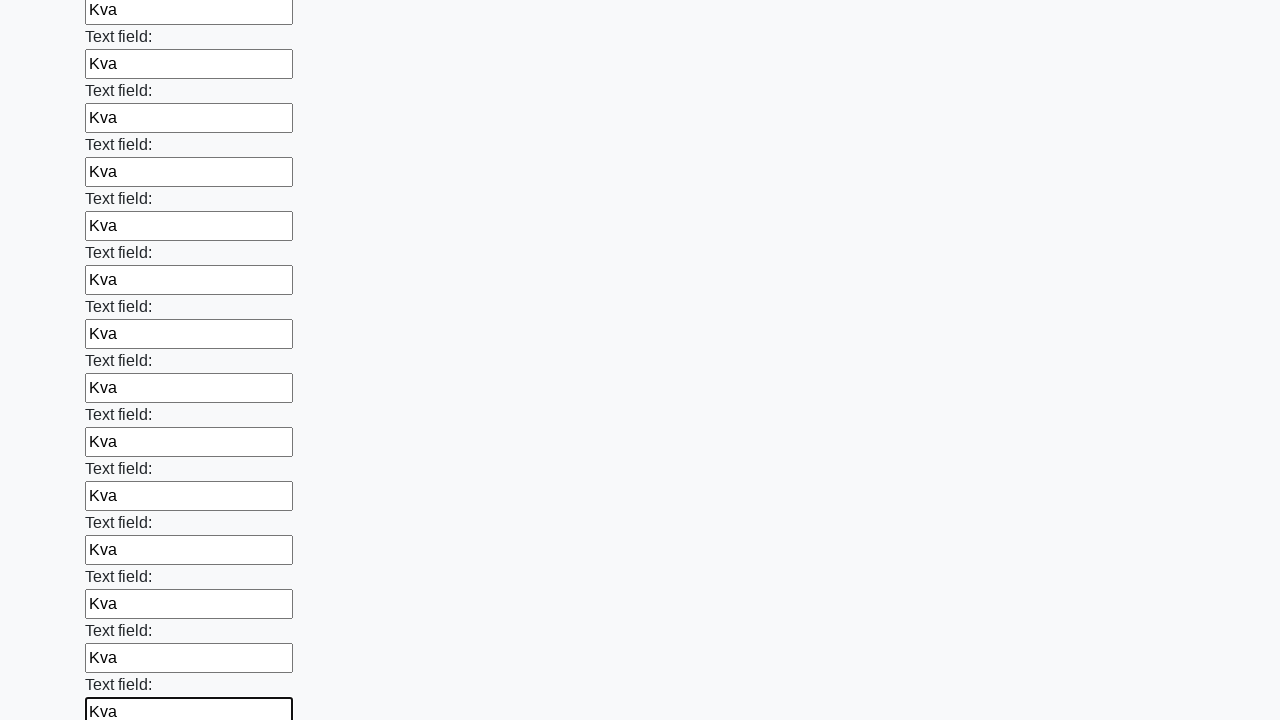

Filled input field with 'Kva' on input >> nth=48
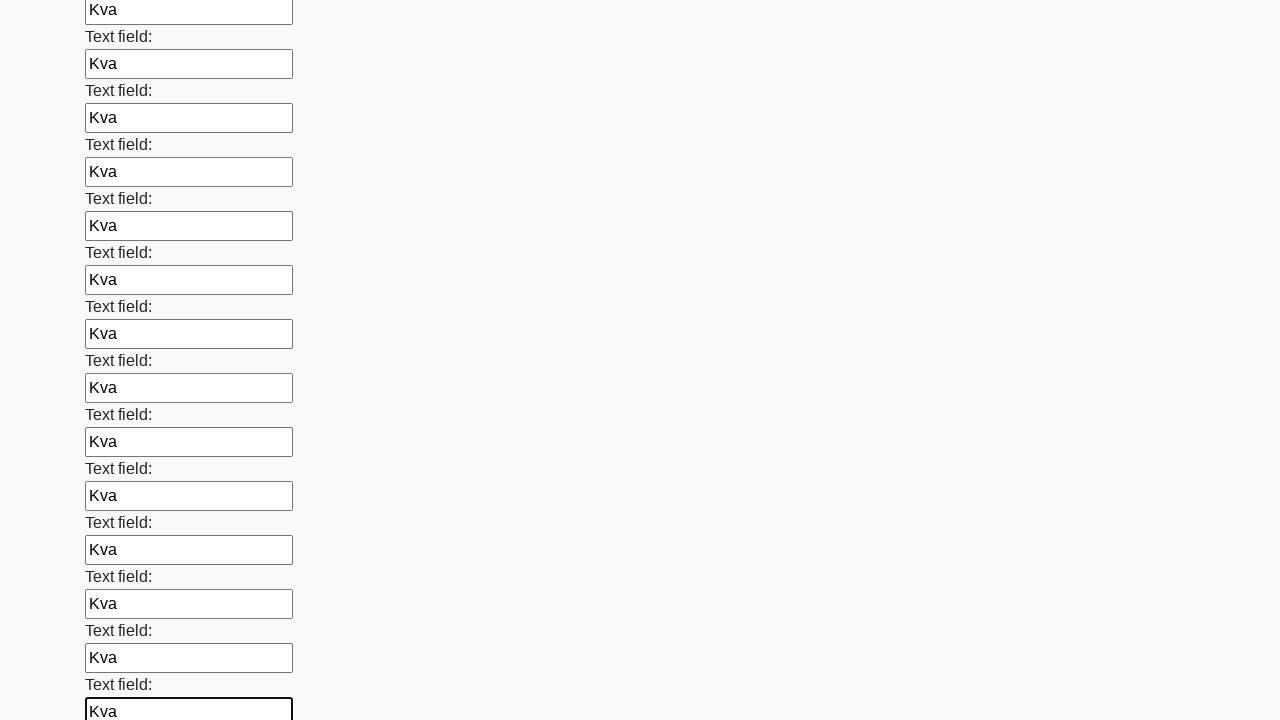

Filled input field with 'Kva' on input >> nth=49
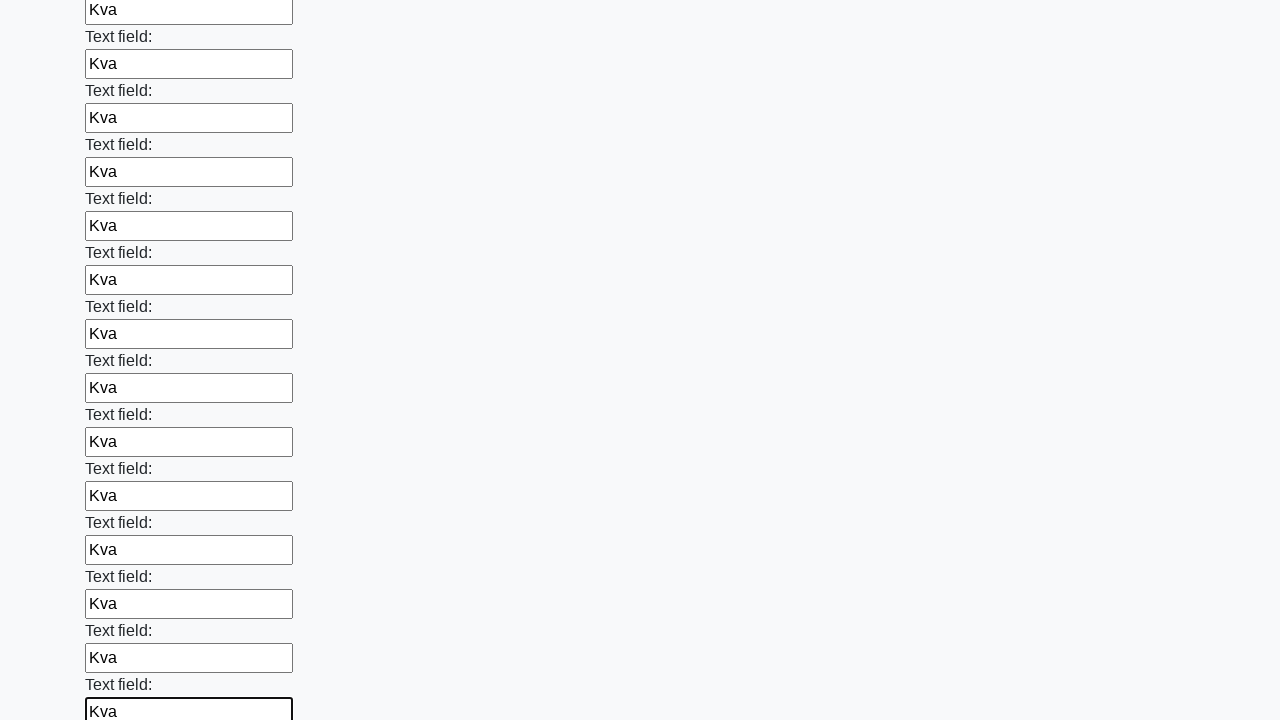

Filled input field with 'Kva' on input >> nth=50
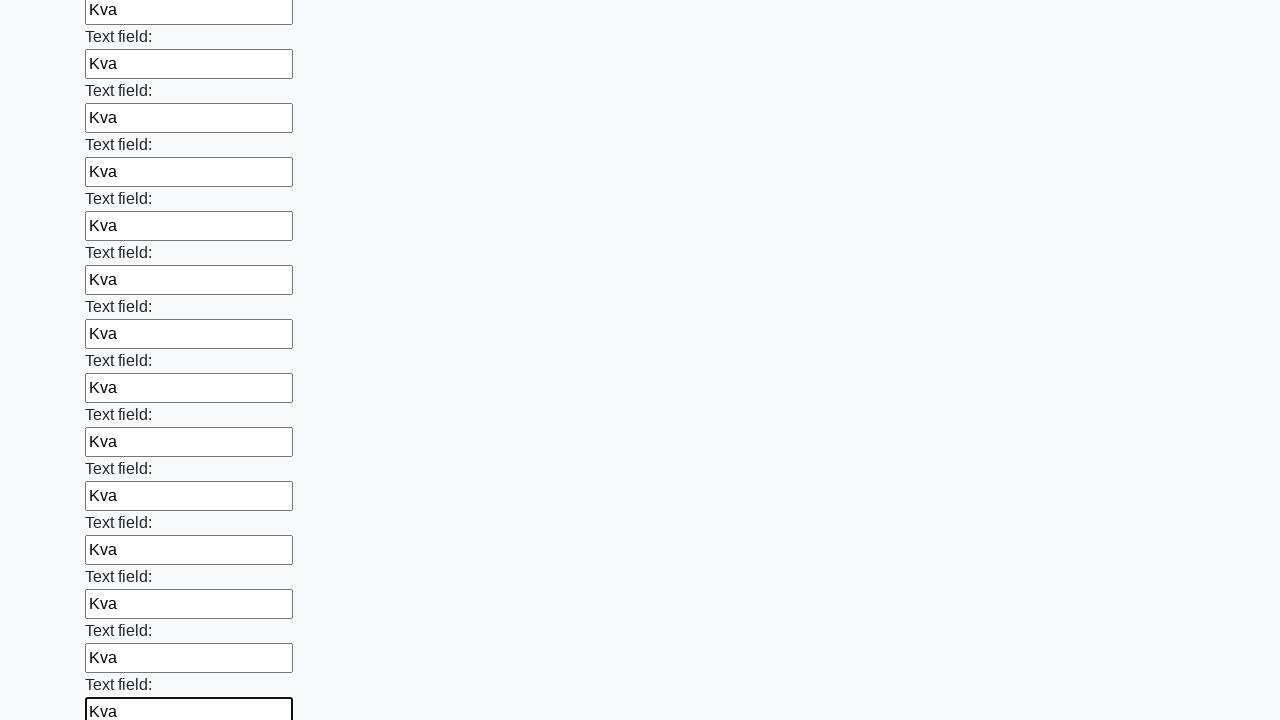

Filled input field with 'Kva' on input >> nth=51
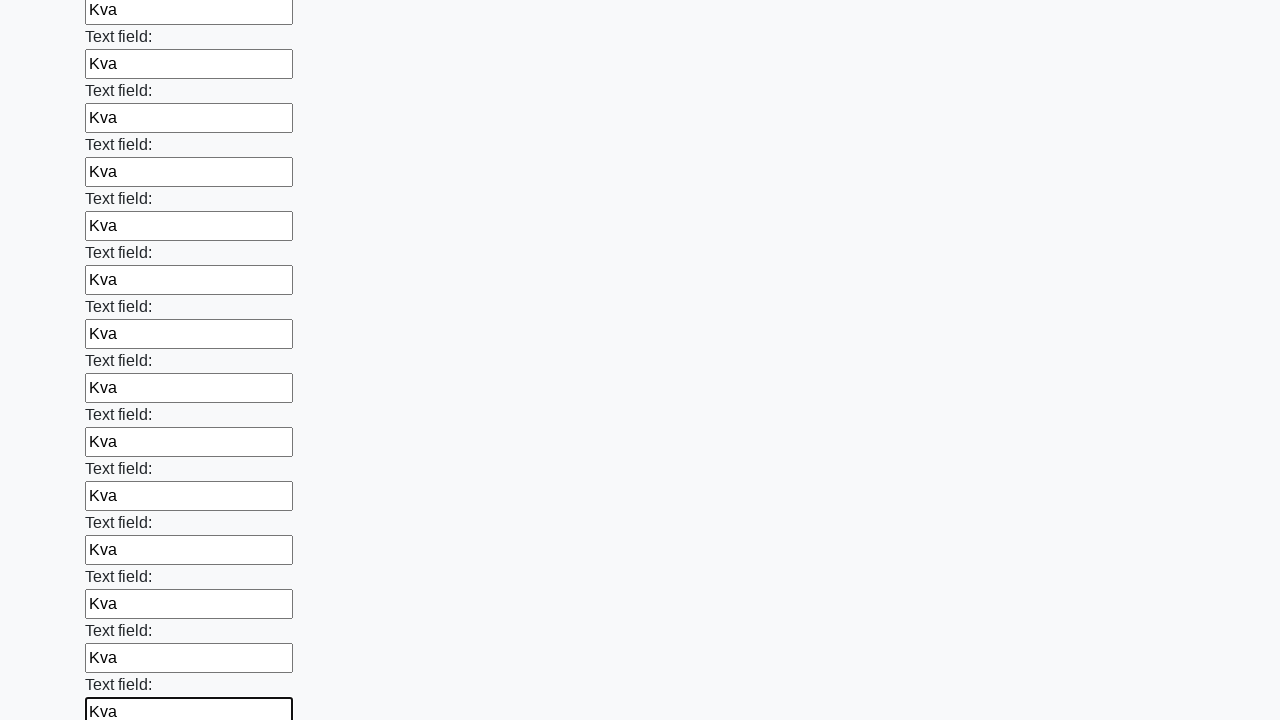

Filled input field with 'Kva' on input >> nth=52
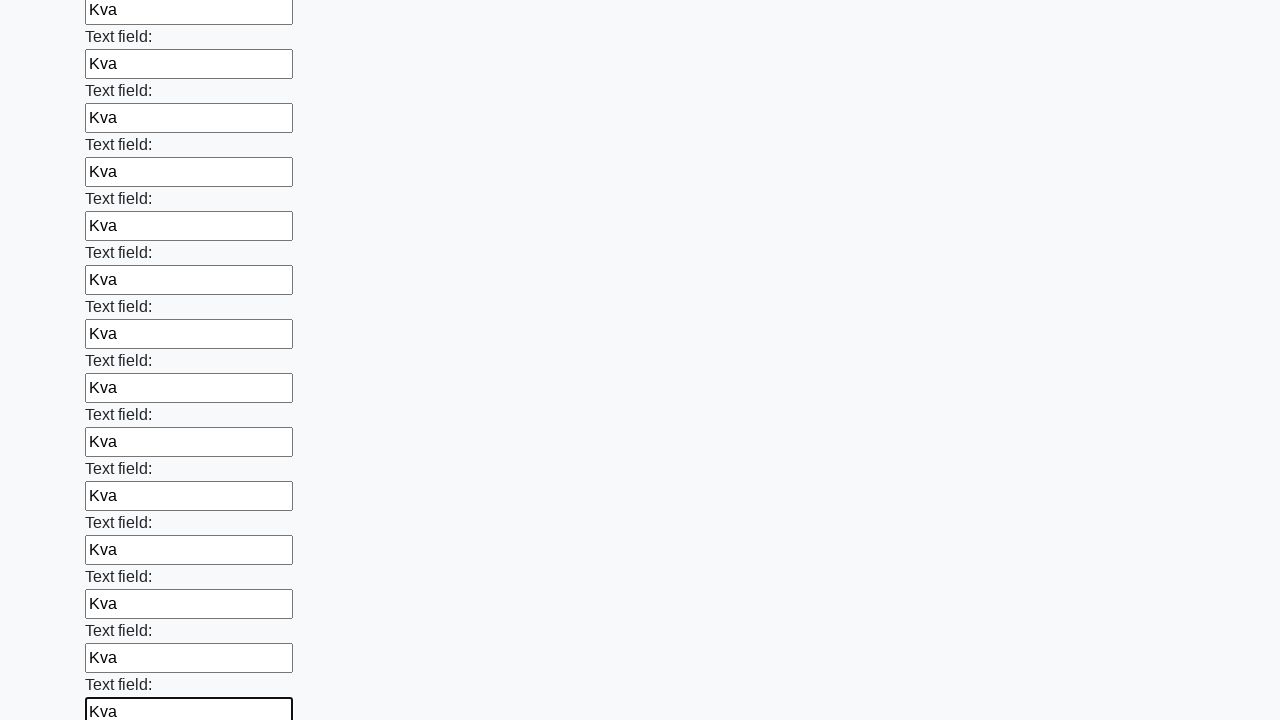

Filled input field with 'Kva' on input >> nth=53
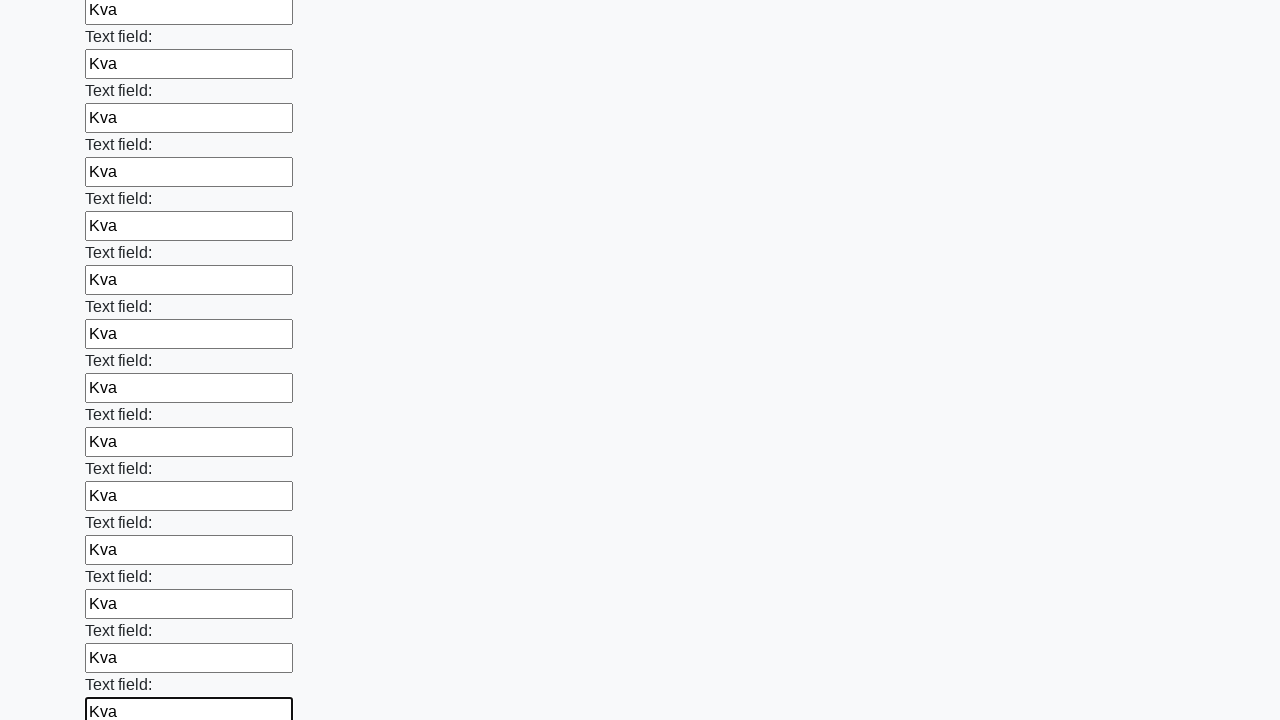

Filled input field with 'Kva' on input >> nth=54
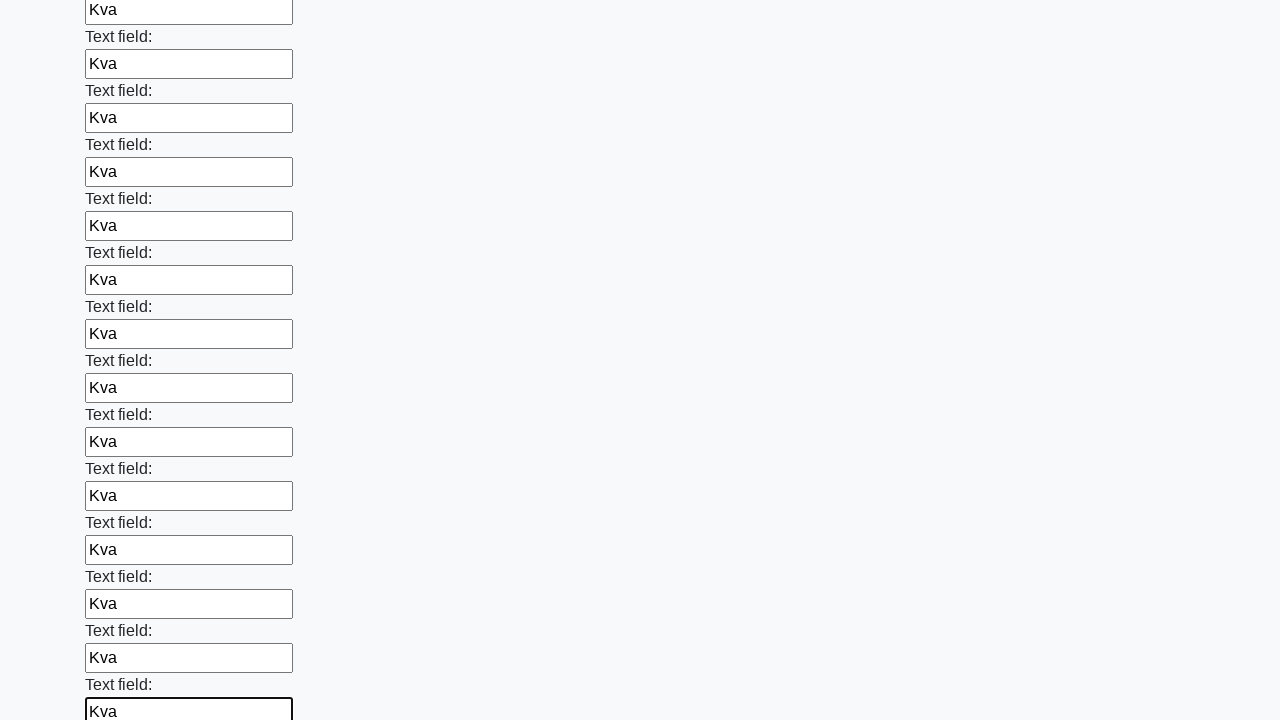

Filled input field with 'Kva' on input >> nth=55
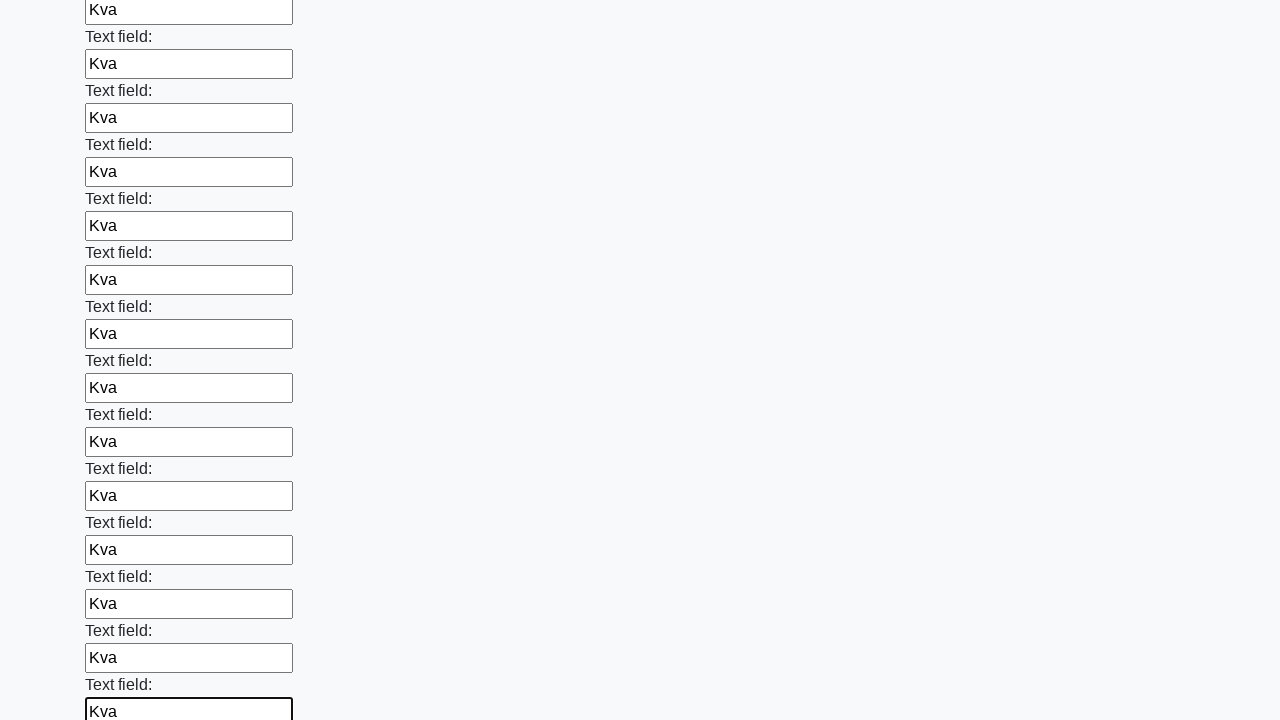

Filled input field with 'Kva' on input >> nth=56
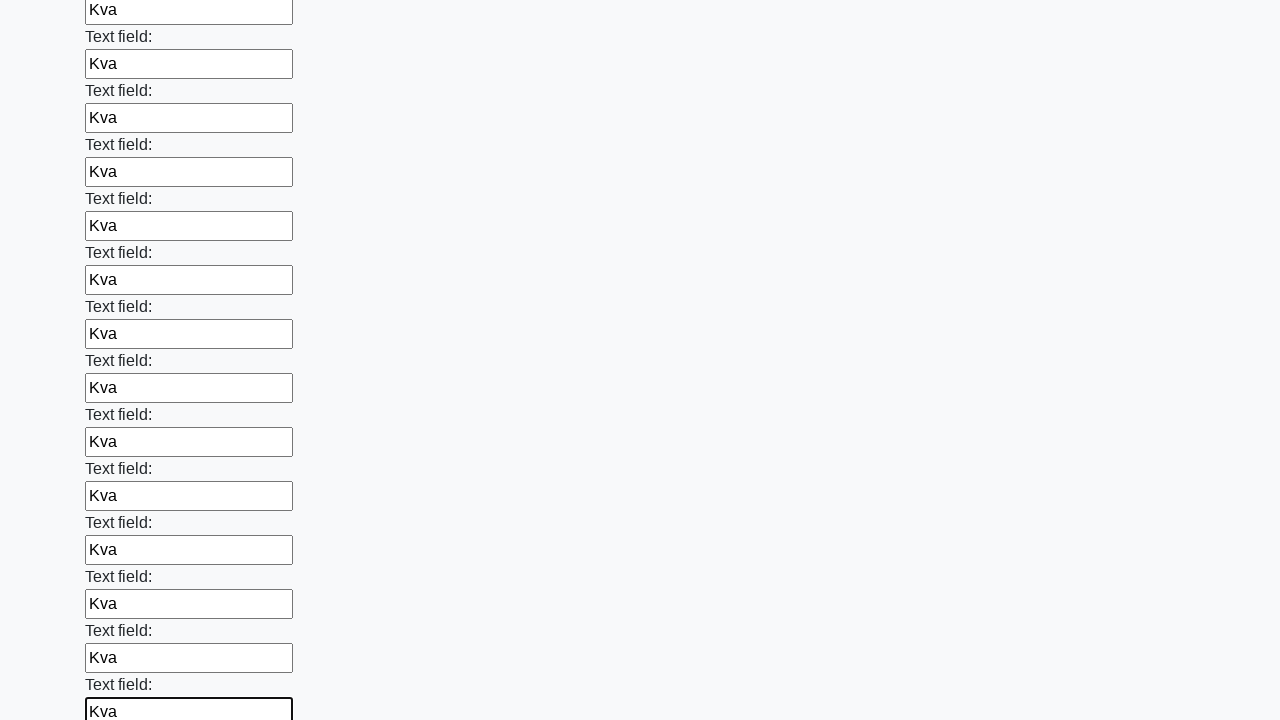

Filled input field with 'Kva' on input >> nth=57
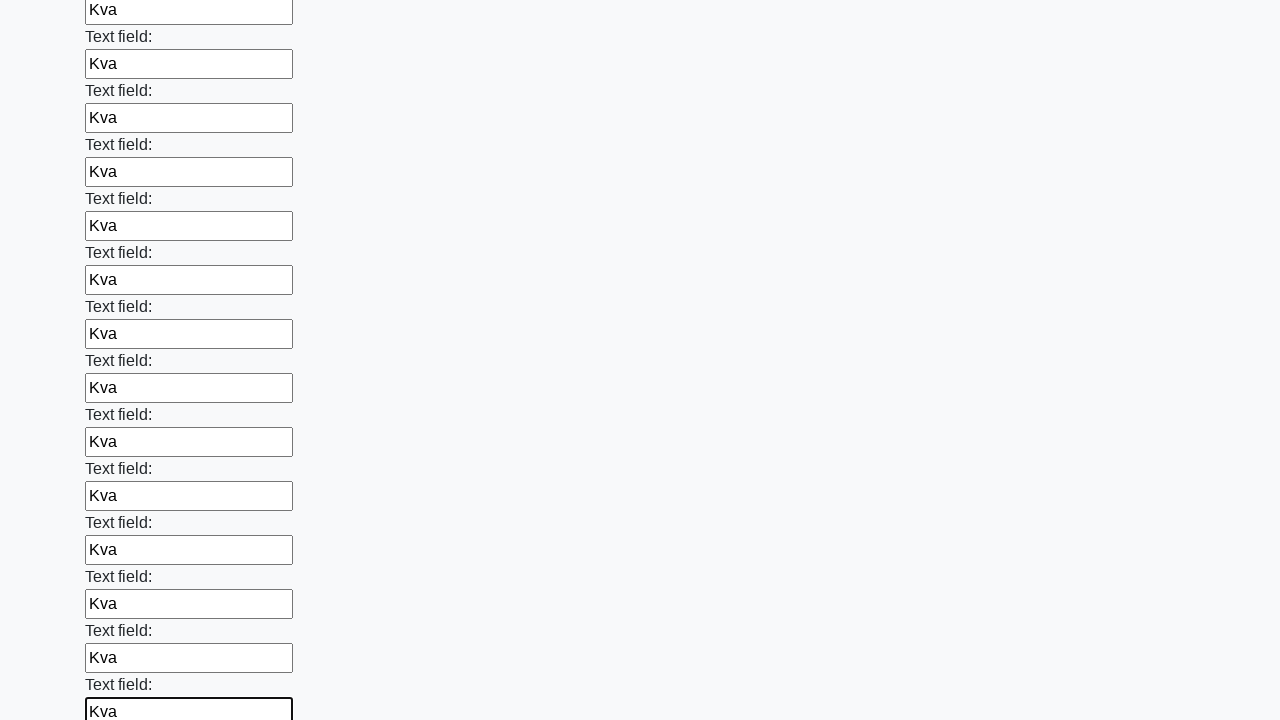

Filled input field with 'Kva' on input >> nth=58
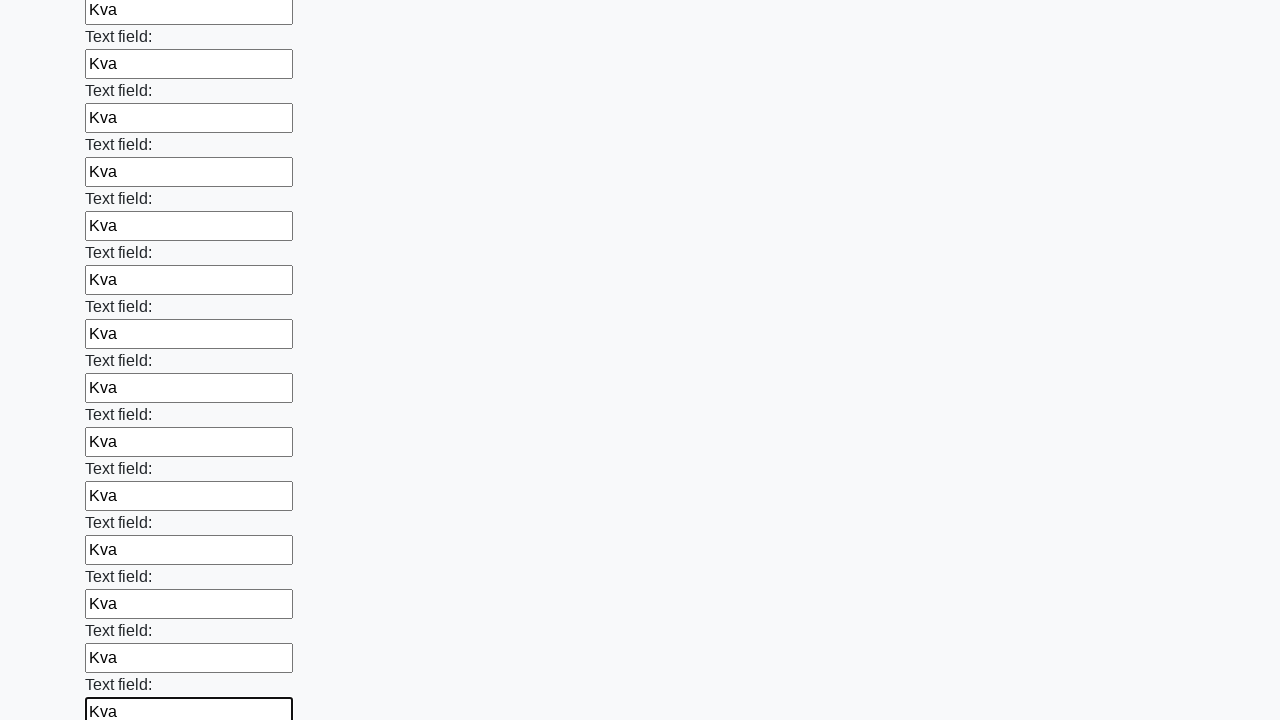

Filled input field with 'Kva' on input >> nth=59
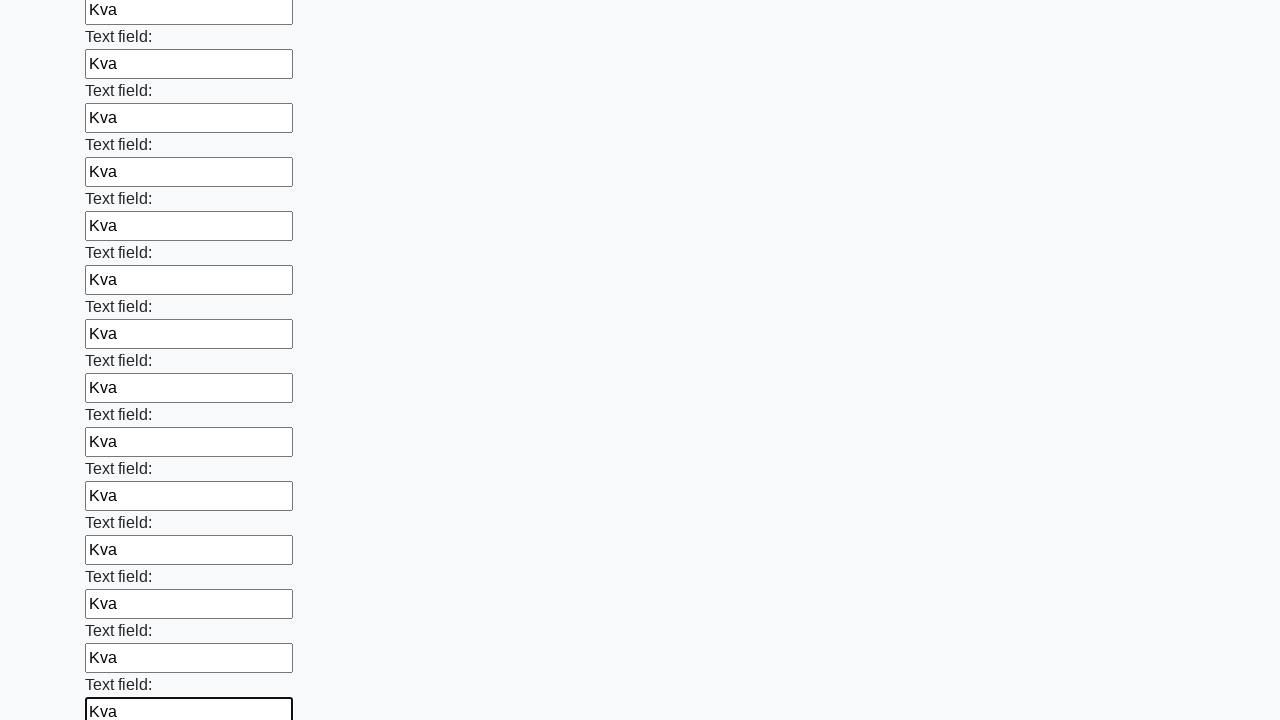

Filled input field with 'Kva' on input >> nth=60
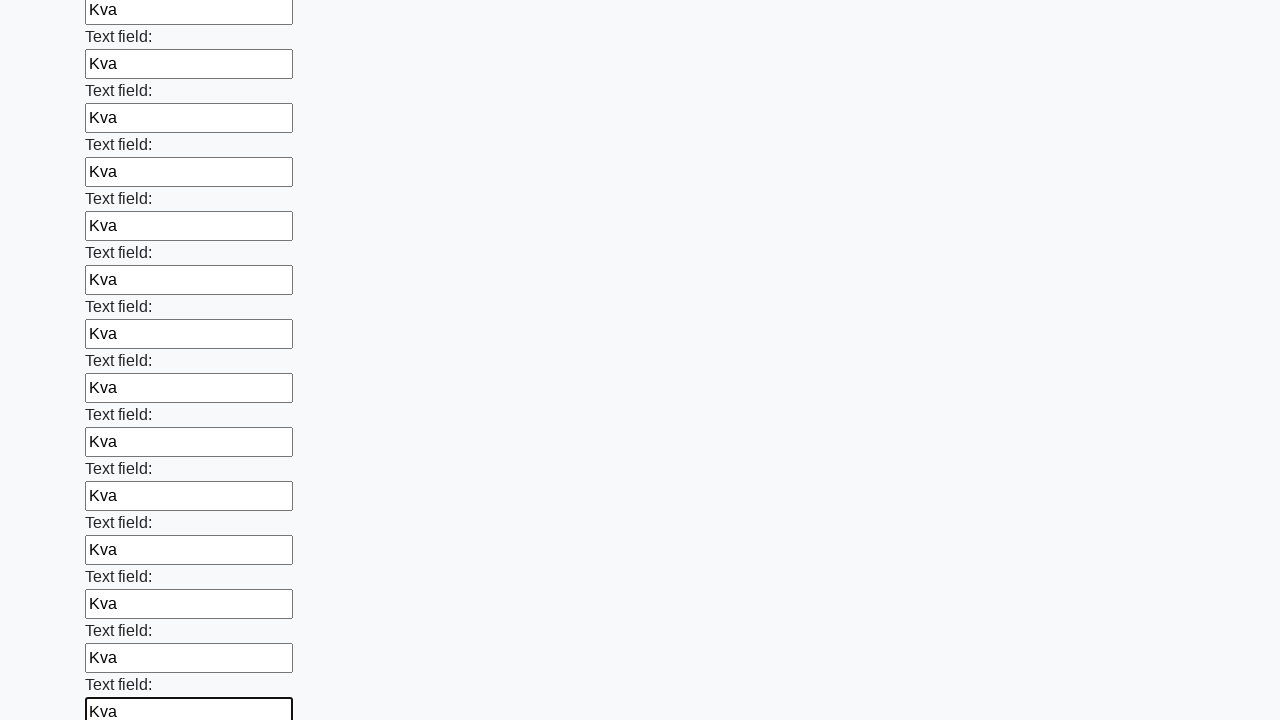

Filled input field with 'Kva' on input >> nth=61
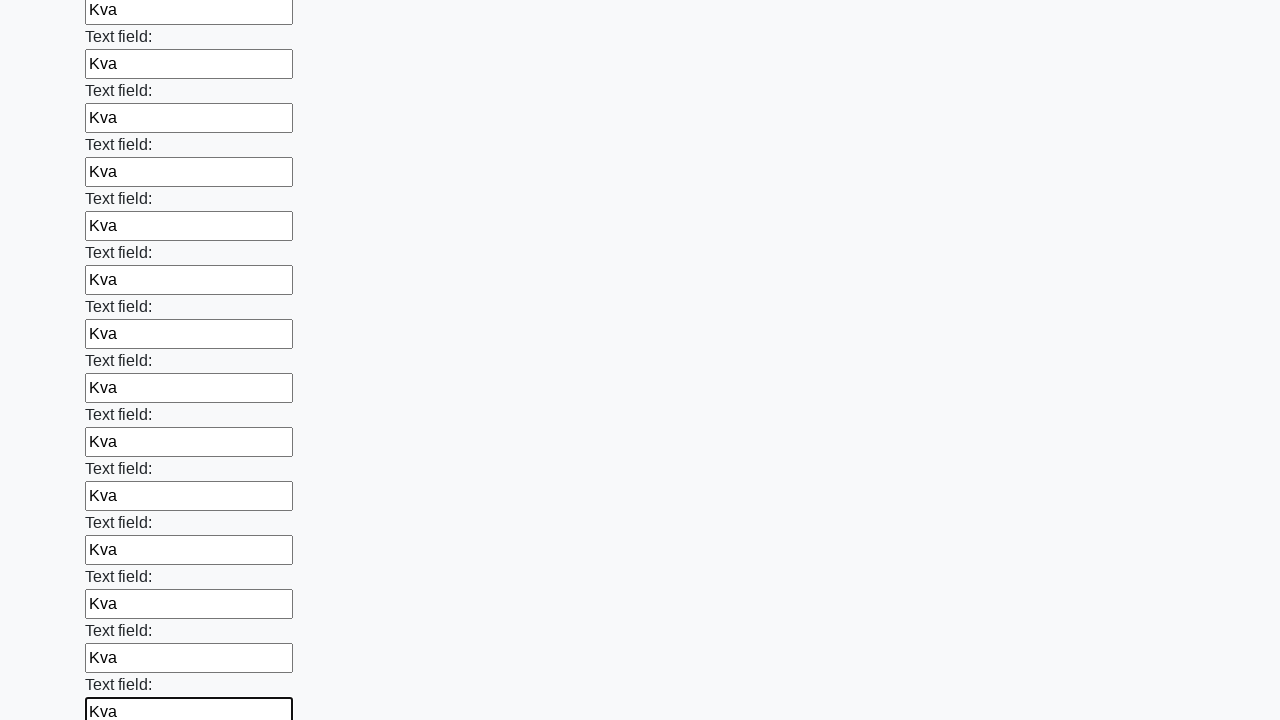

Filled input field with 'Kva' on input >> nth=62
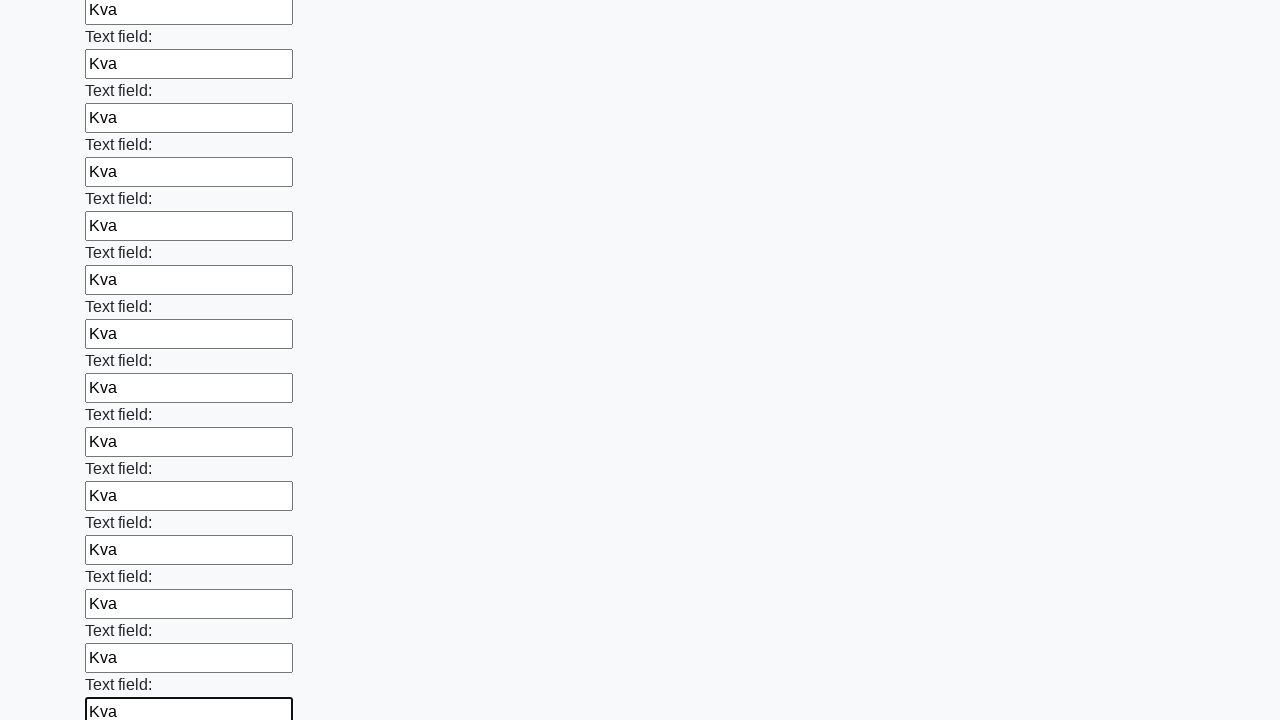

Filled input field with 'Kva' on input >> nth=63
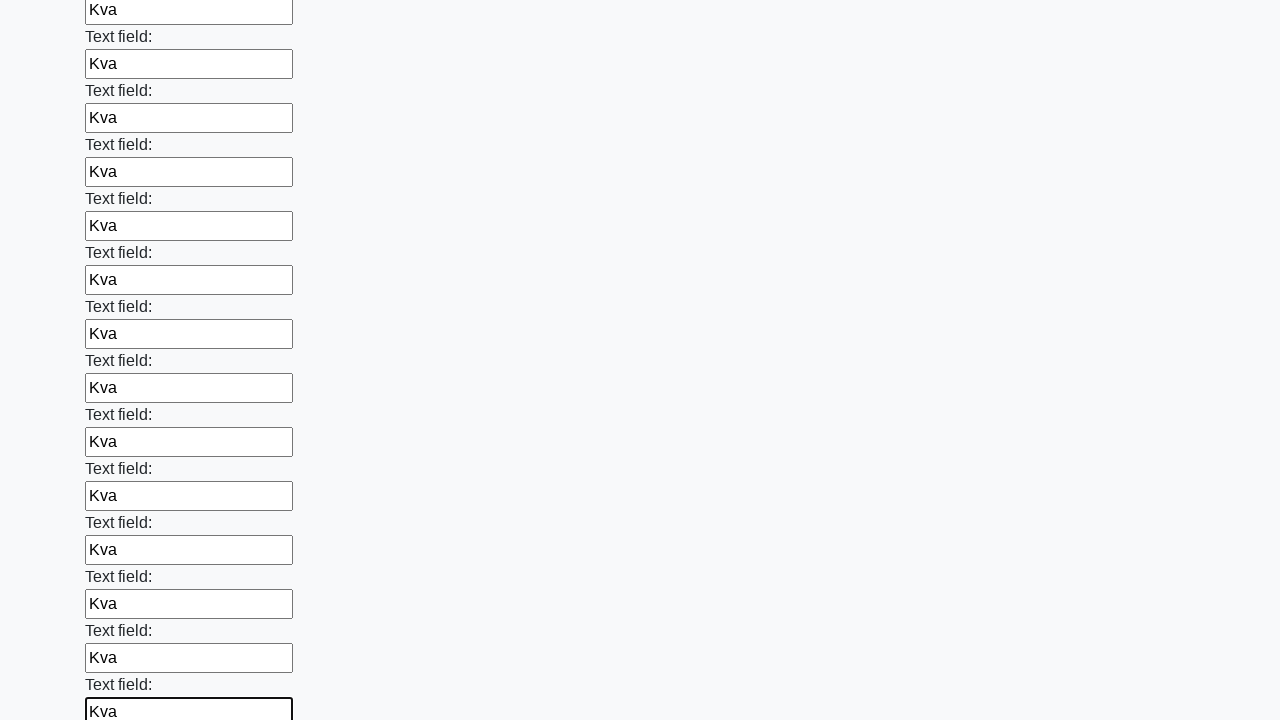

Filled input field with 'Kva' on input >> nth=64
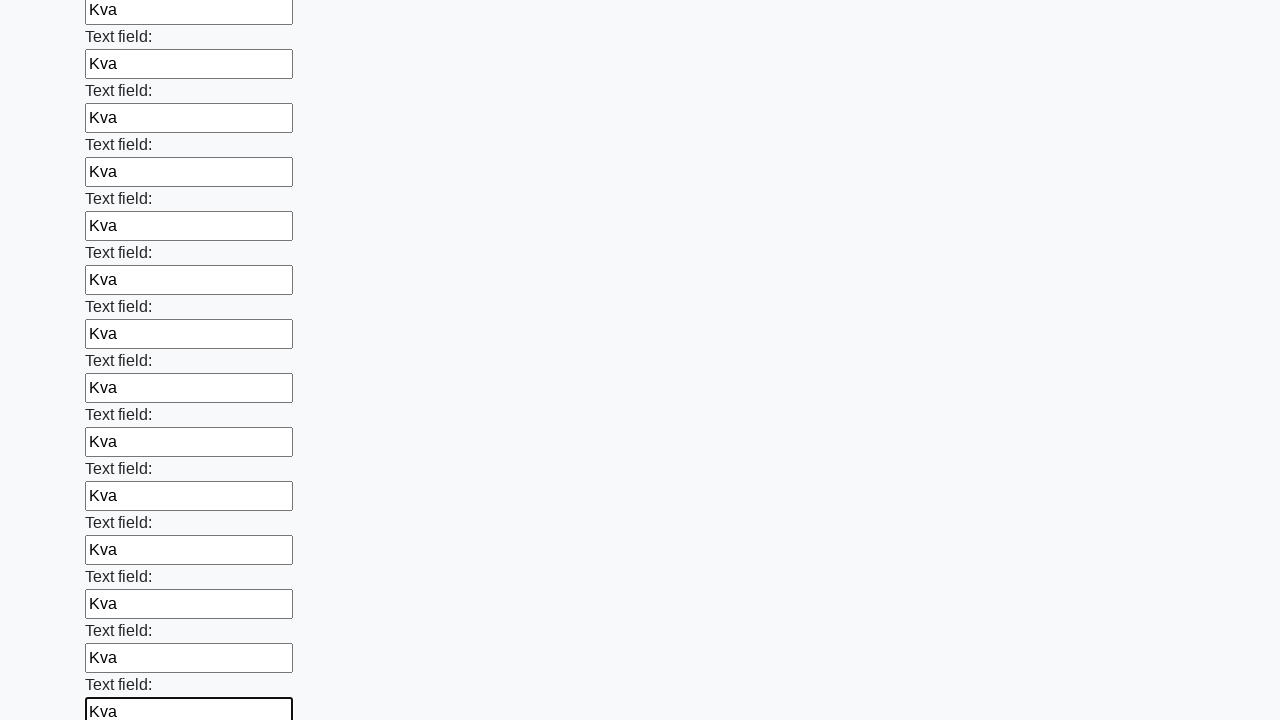

Filled input field with 'Kva' on input >> nth=65
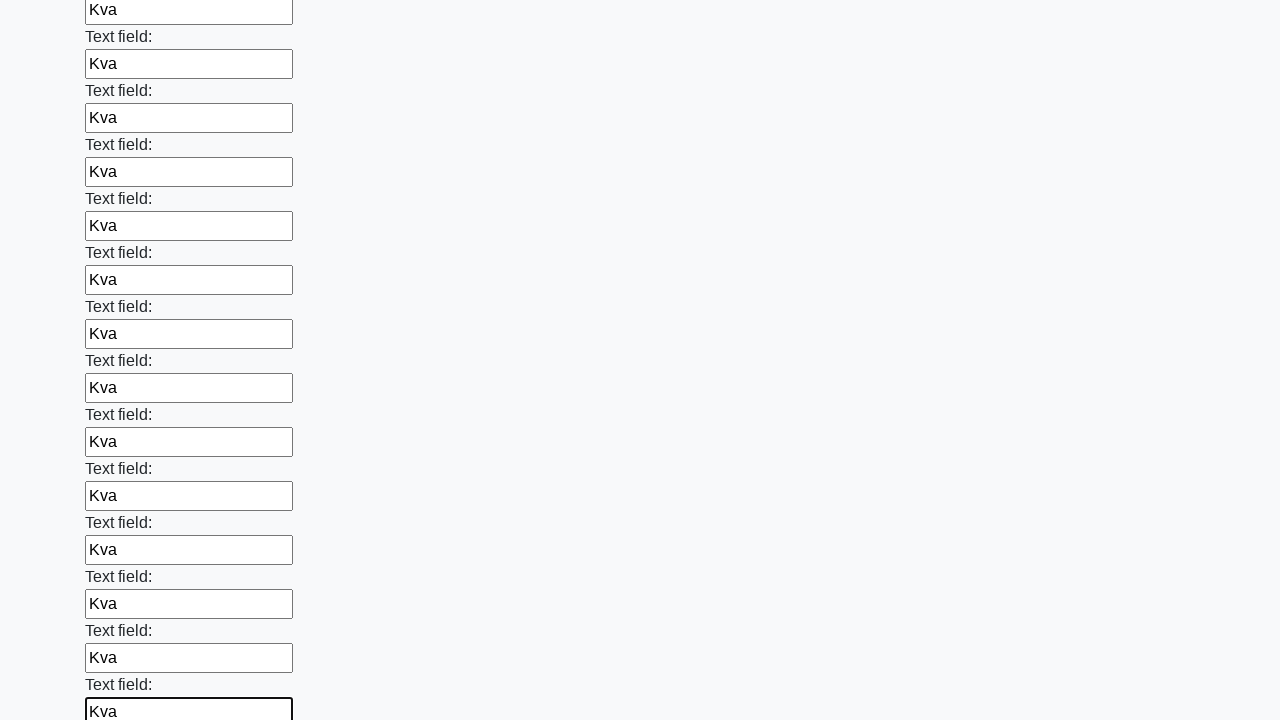

Filled input field with 'Kva' on input >> nth=66
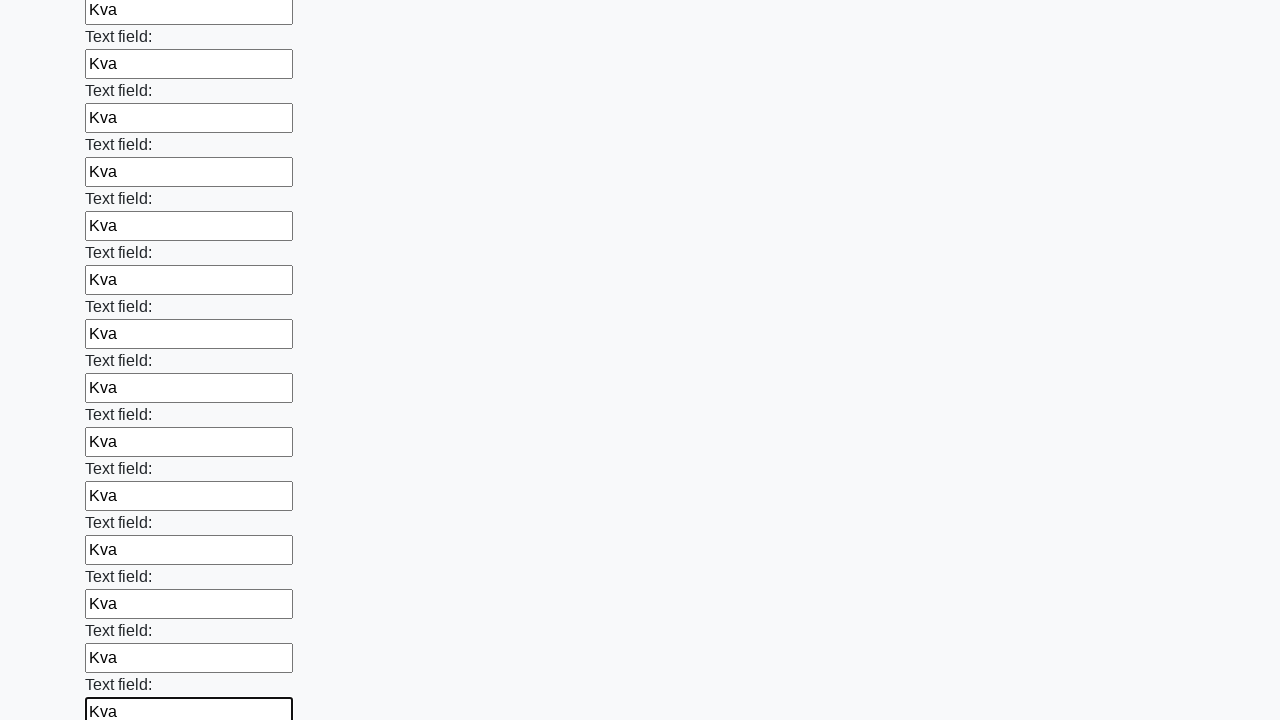

Filled input field with 'Kva' on input >> nth=67
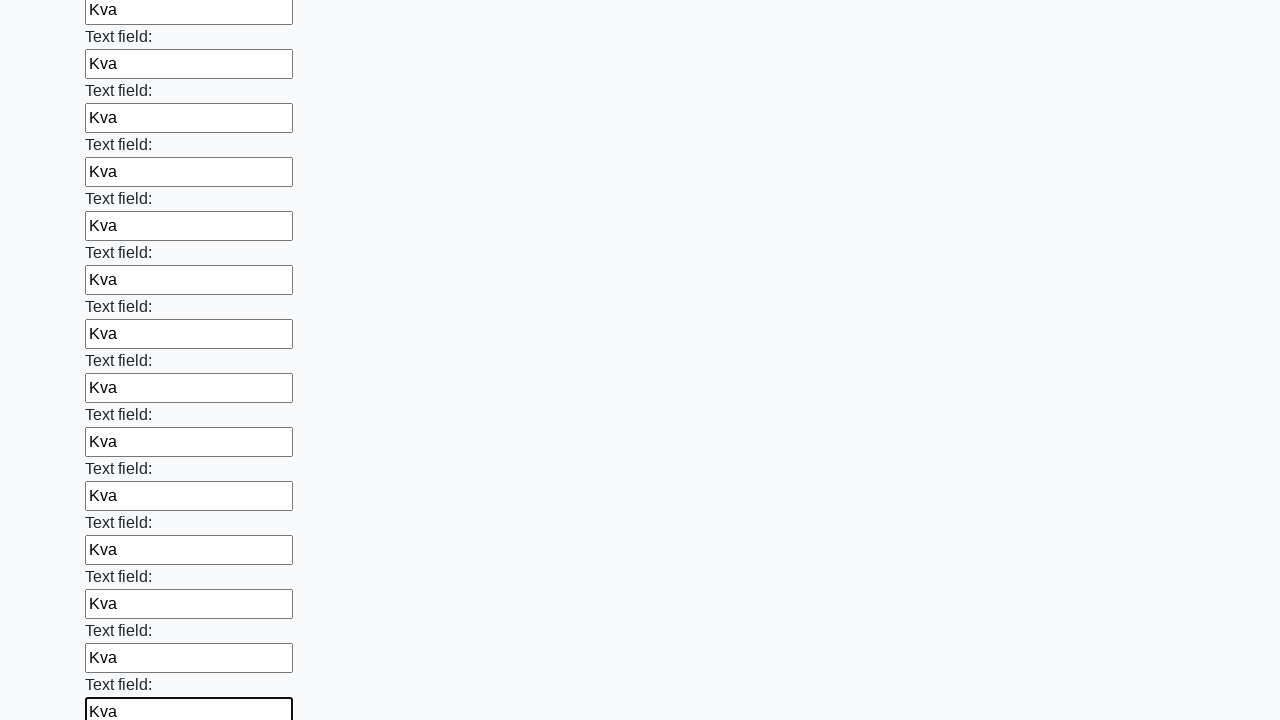

Filled input field with 'Kva' on input >> nth=68
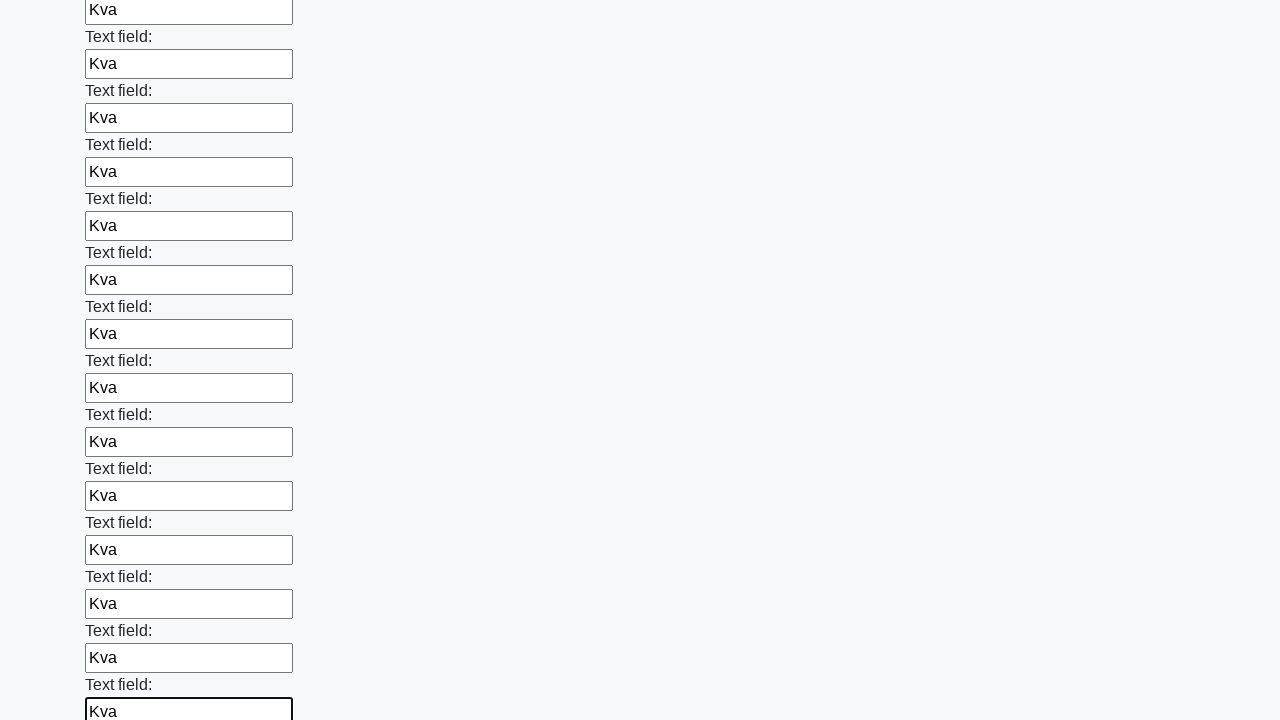

Filled input field with 'Kva' on input >> nth=69
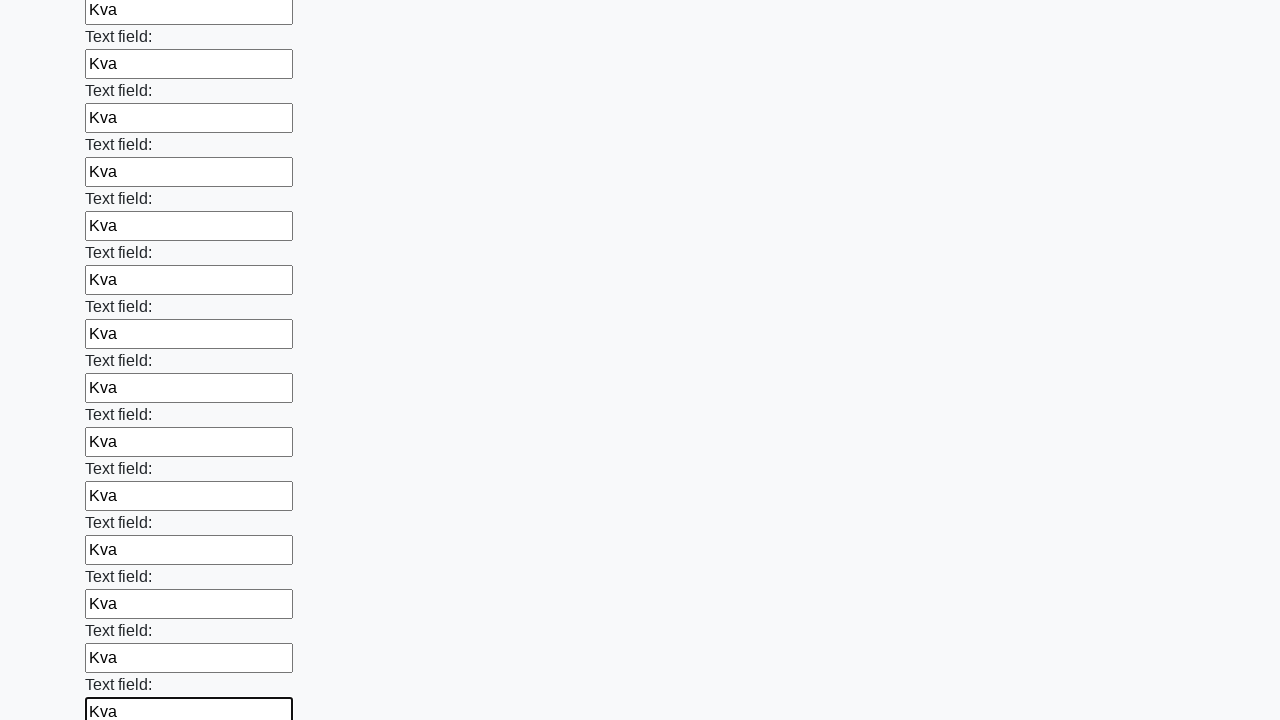

Filled input field with 'Kva' on input >> nth=70
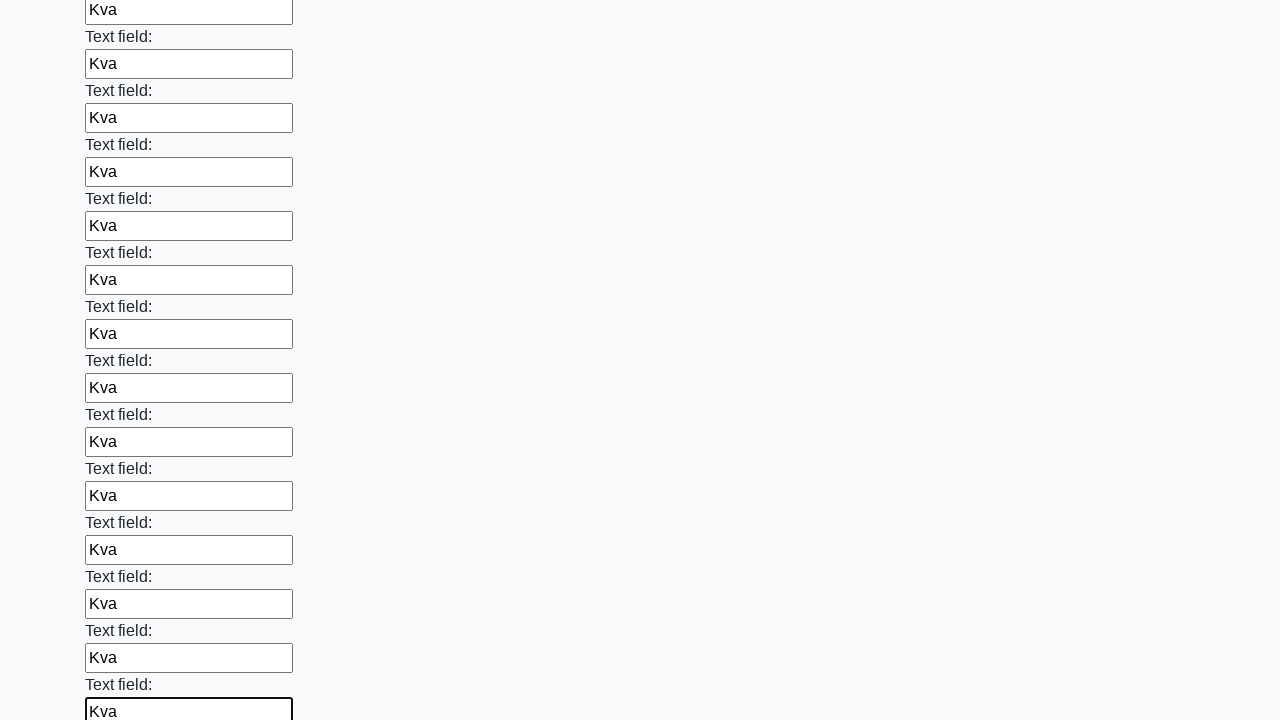

Filled input field with 'Kva' on input >> nth=71
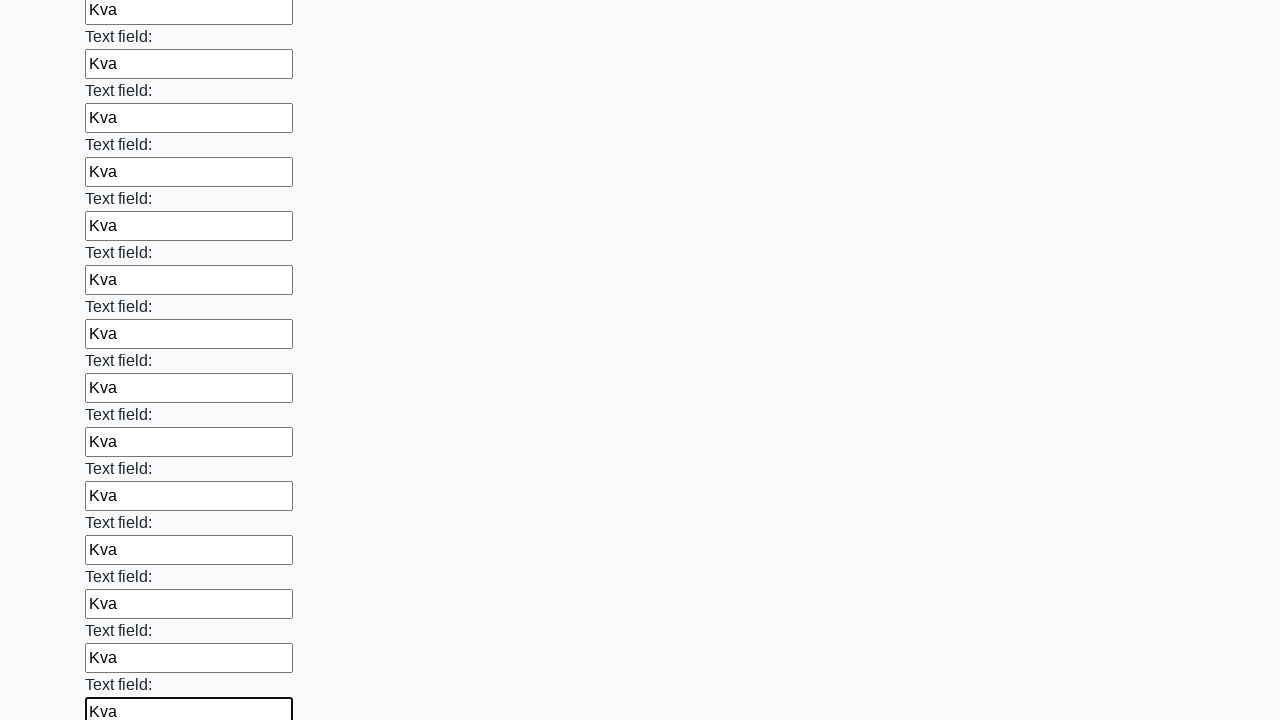

Filled input field with 'Kva' on input >> nth=72
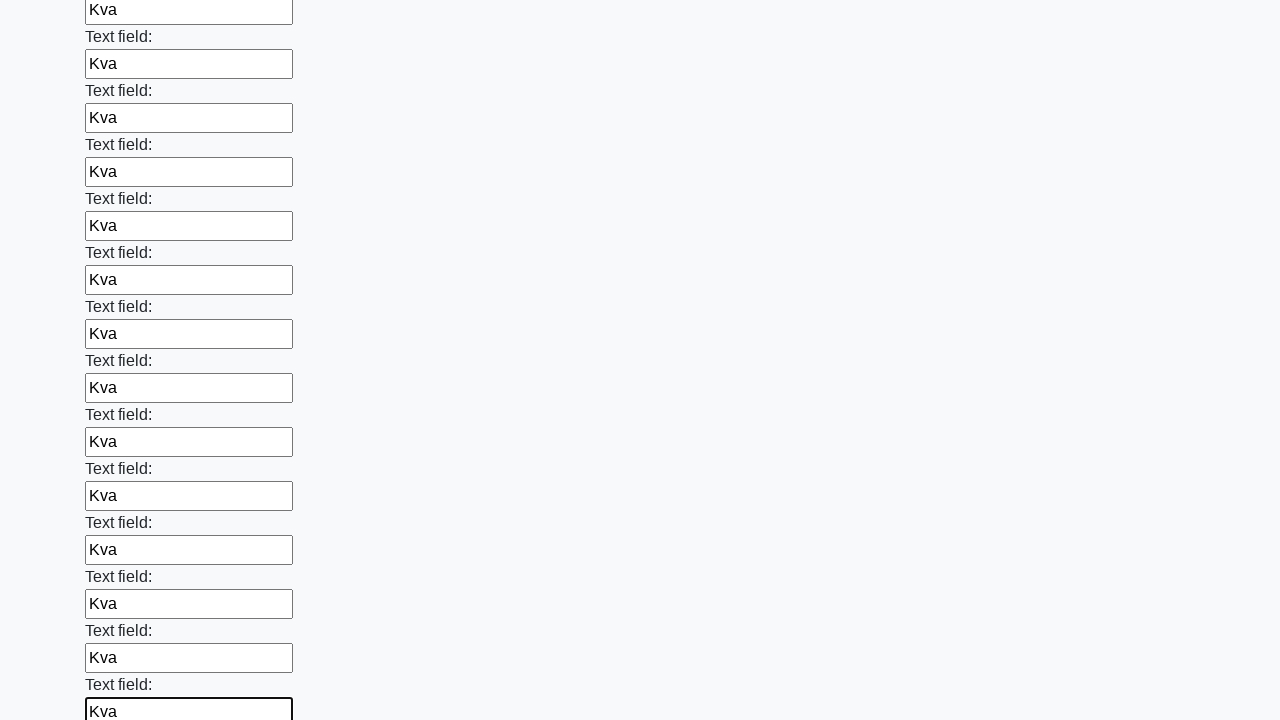

Filled input field with 'Kva' on input >> nth=73
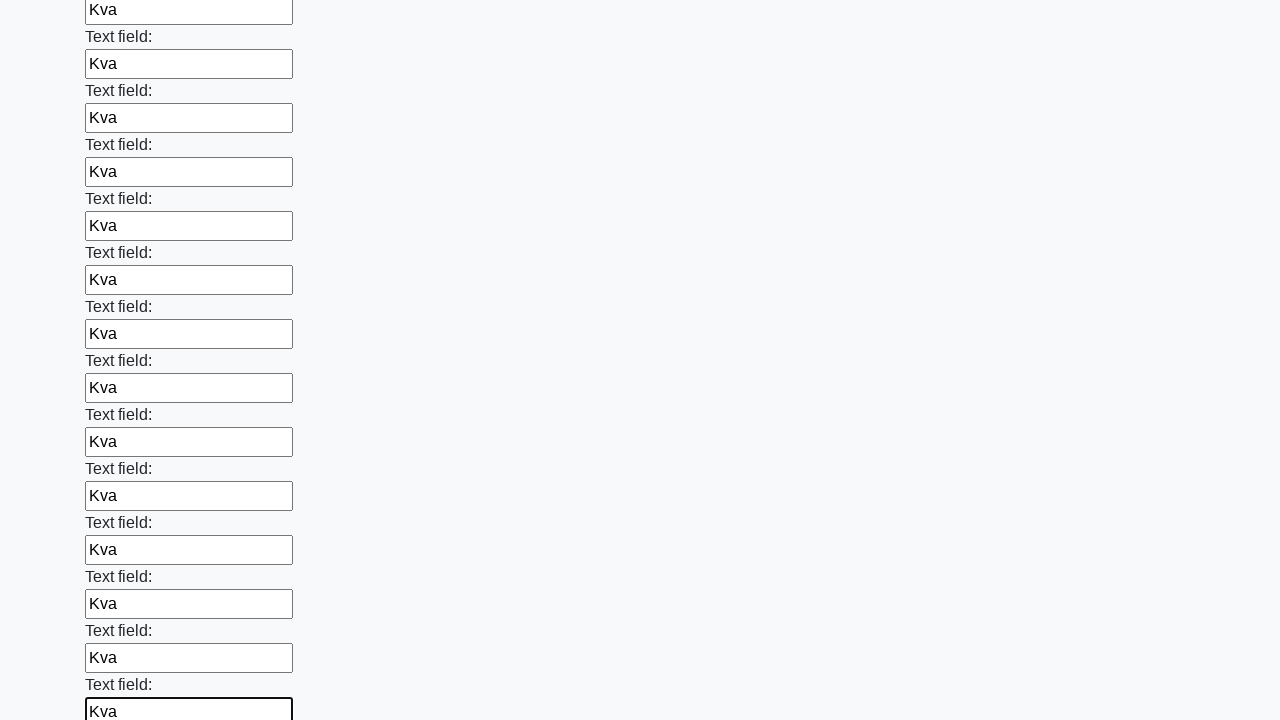

Filled input field with 'Kva' on input >> nth=74
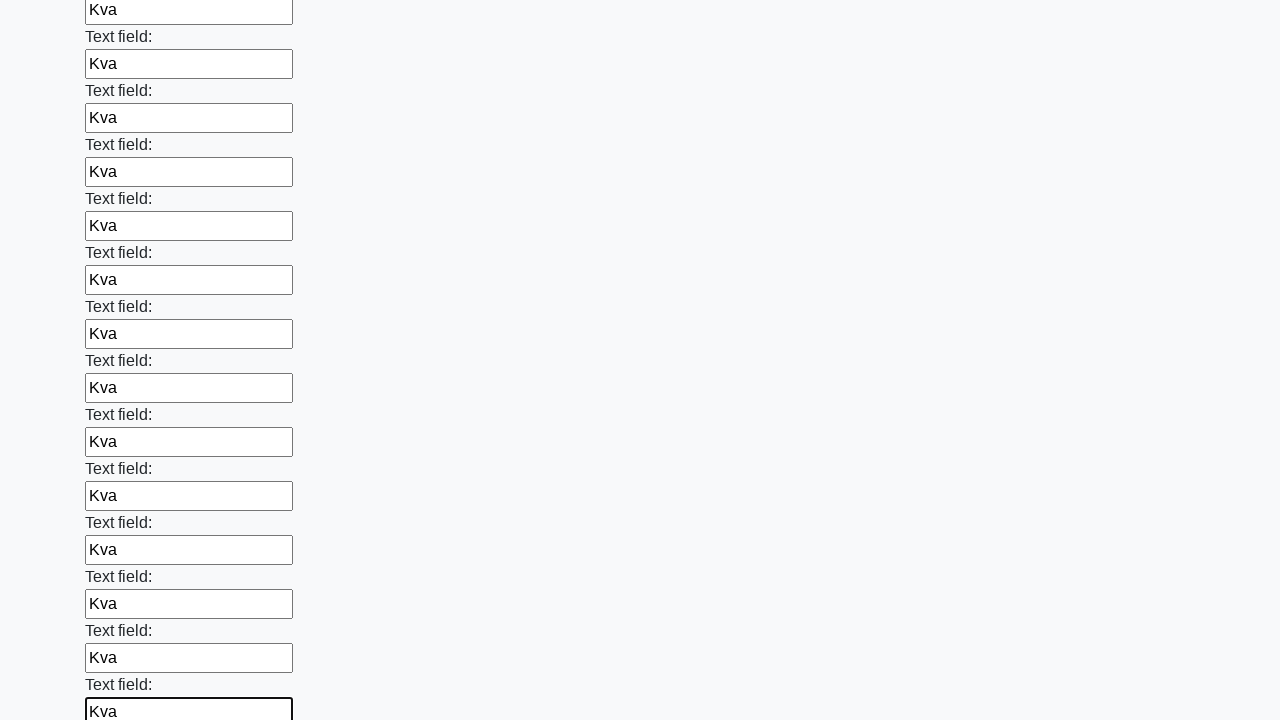

Filled input field with 'Kva' on input >> nth=75
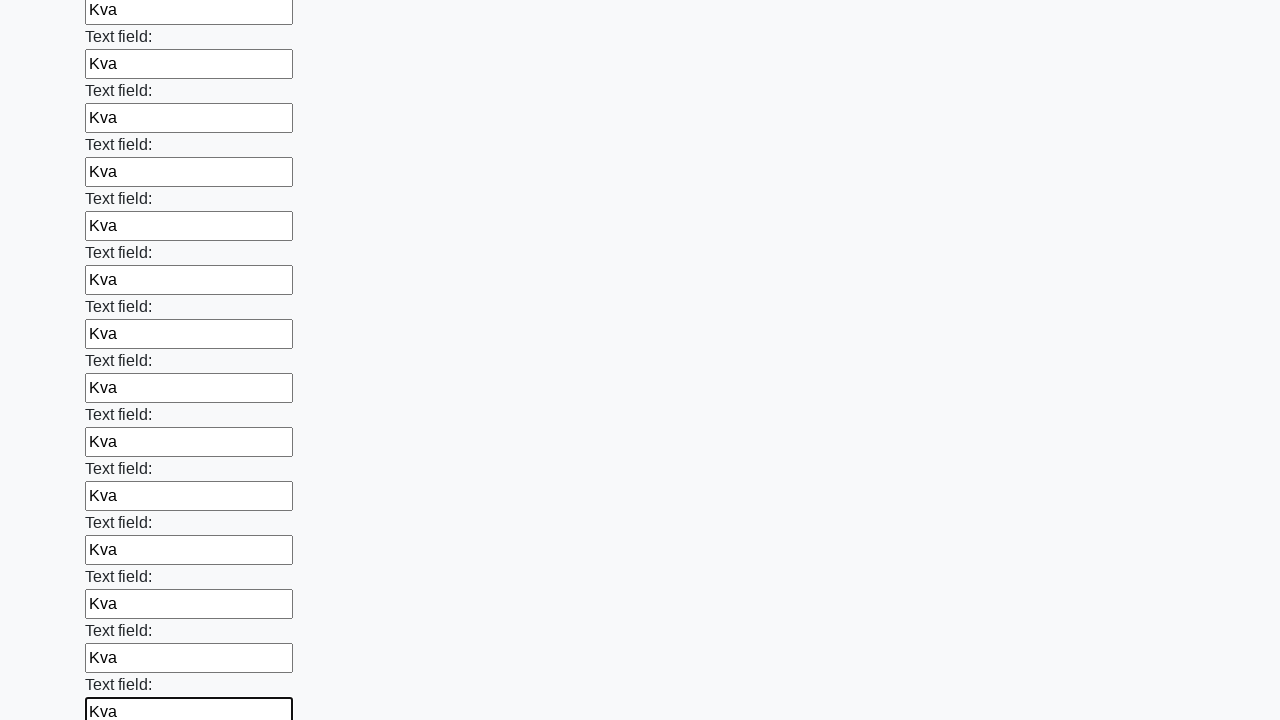

Filled input field with 'Kva' on input >> nth=76
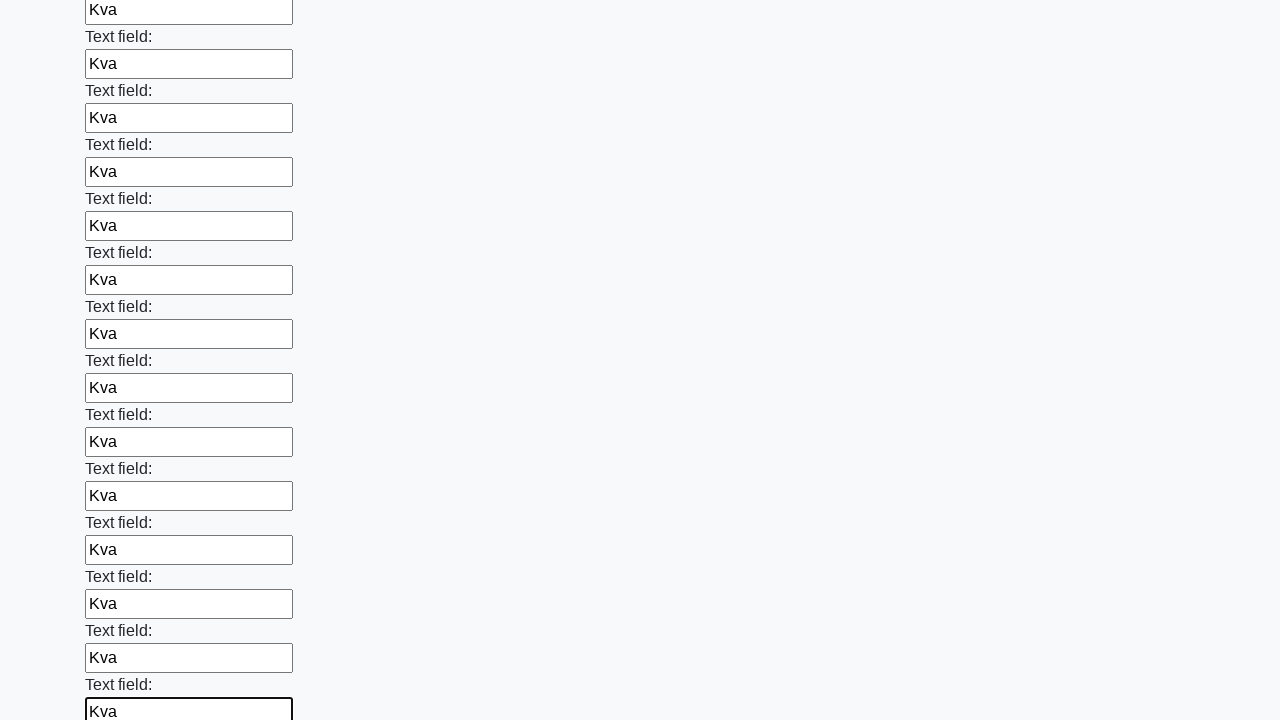

Filled input field with 'Kva' on input >> nth=77
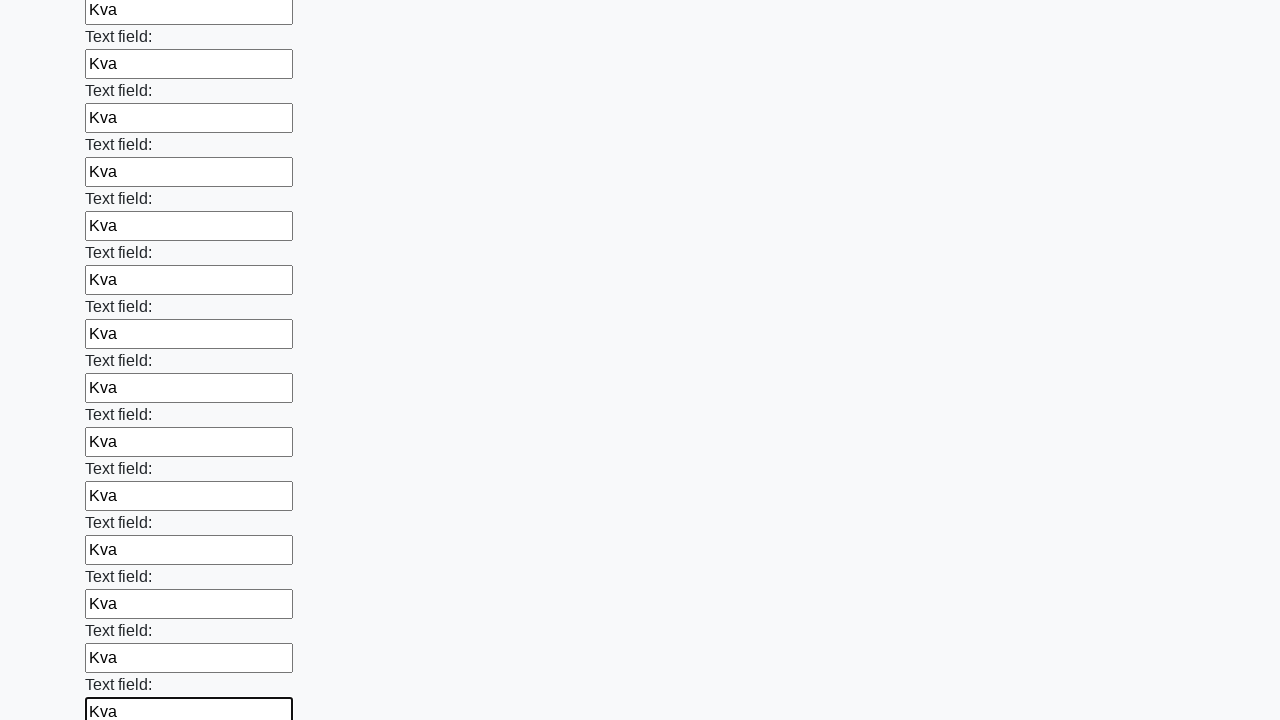

Filled input field with 'Kva' on input >> nth=78
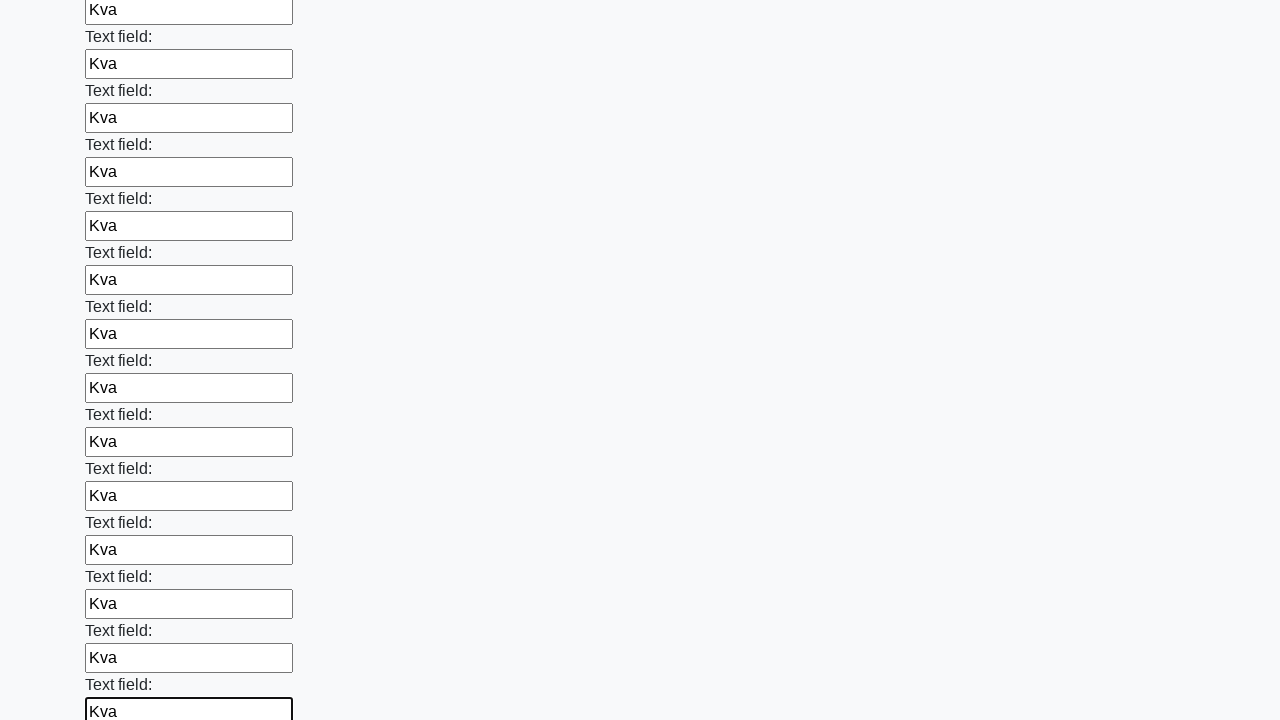

Filled input field with 'Kva' on input >> nth=79
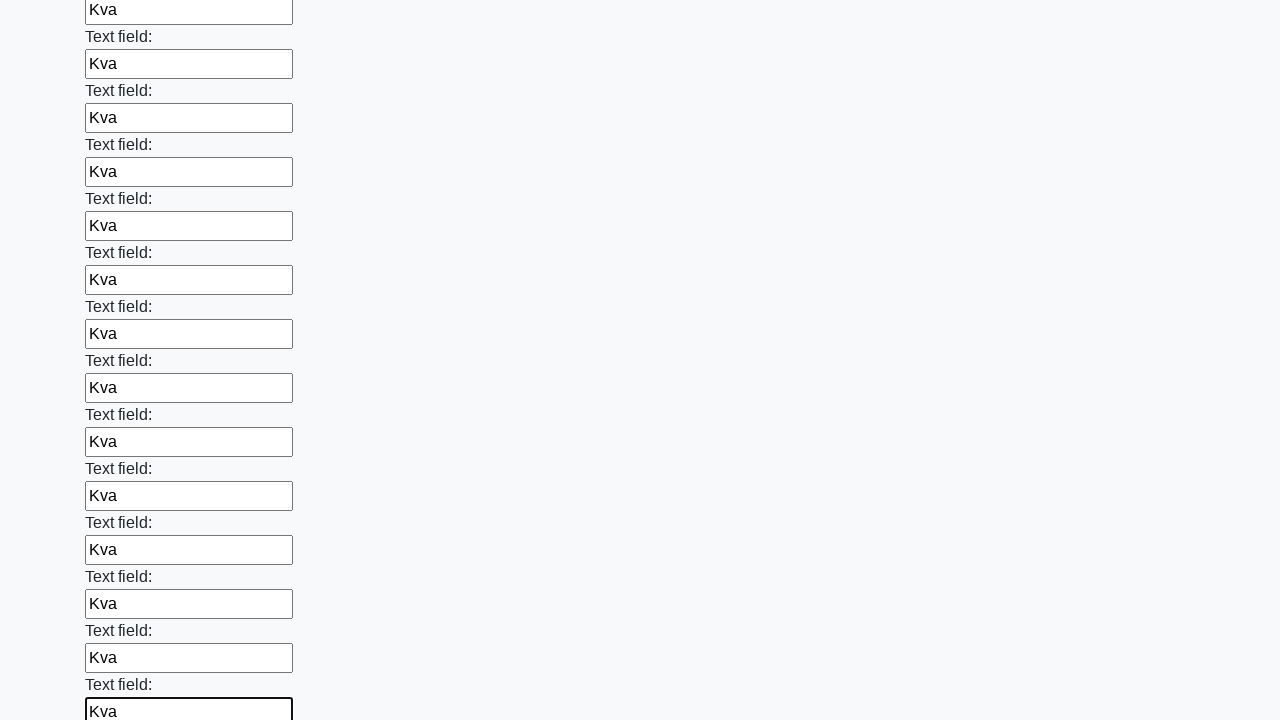

Filled input field with 'Kva' on input >> nth=80
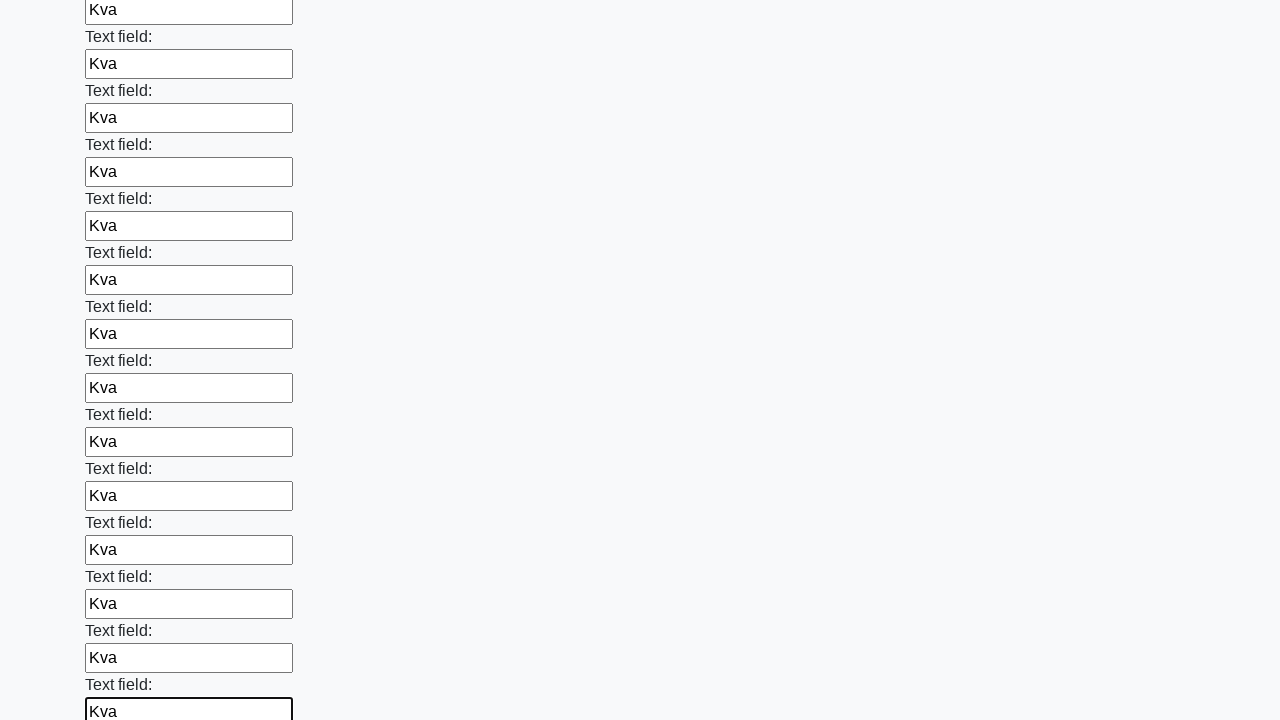

Filled input field with 'Kva' on input >> nth=81
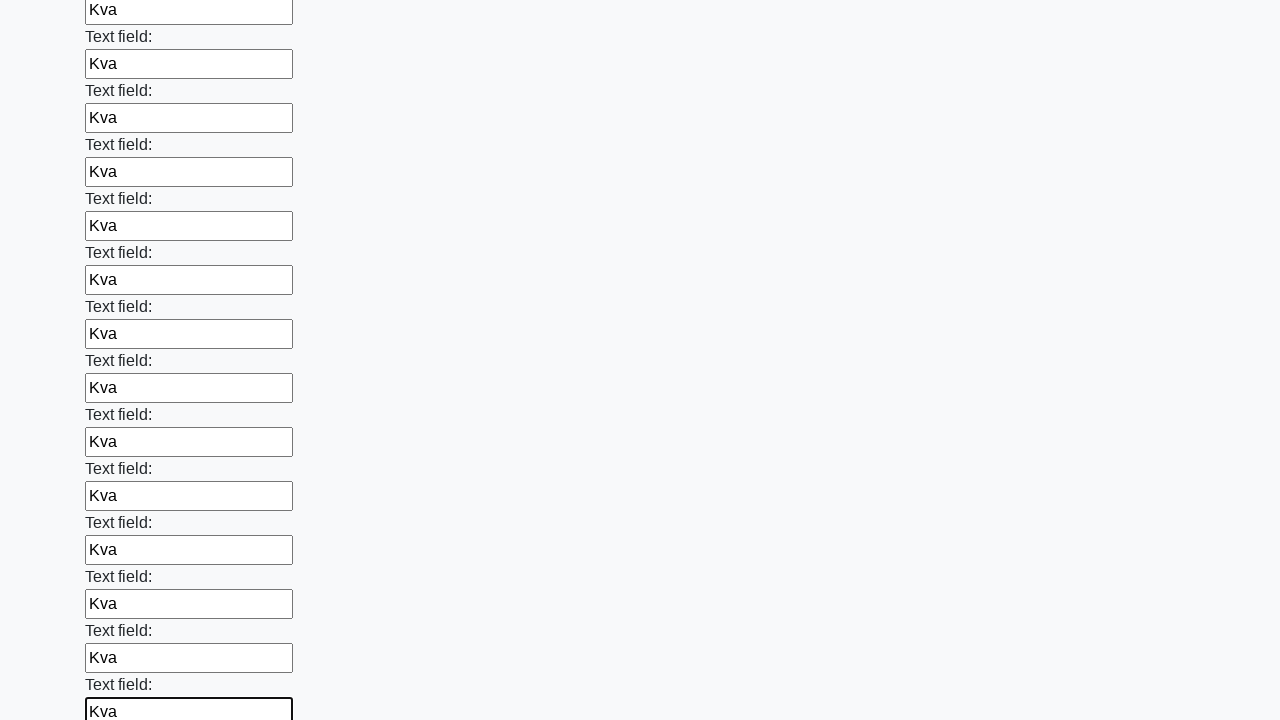

Filled input field with 'Kva' on input >> nth=82
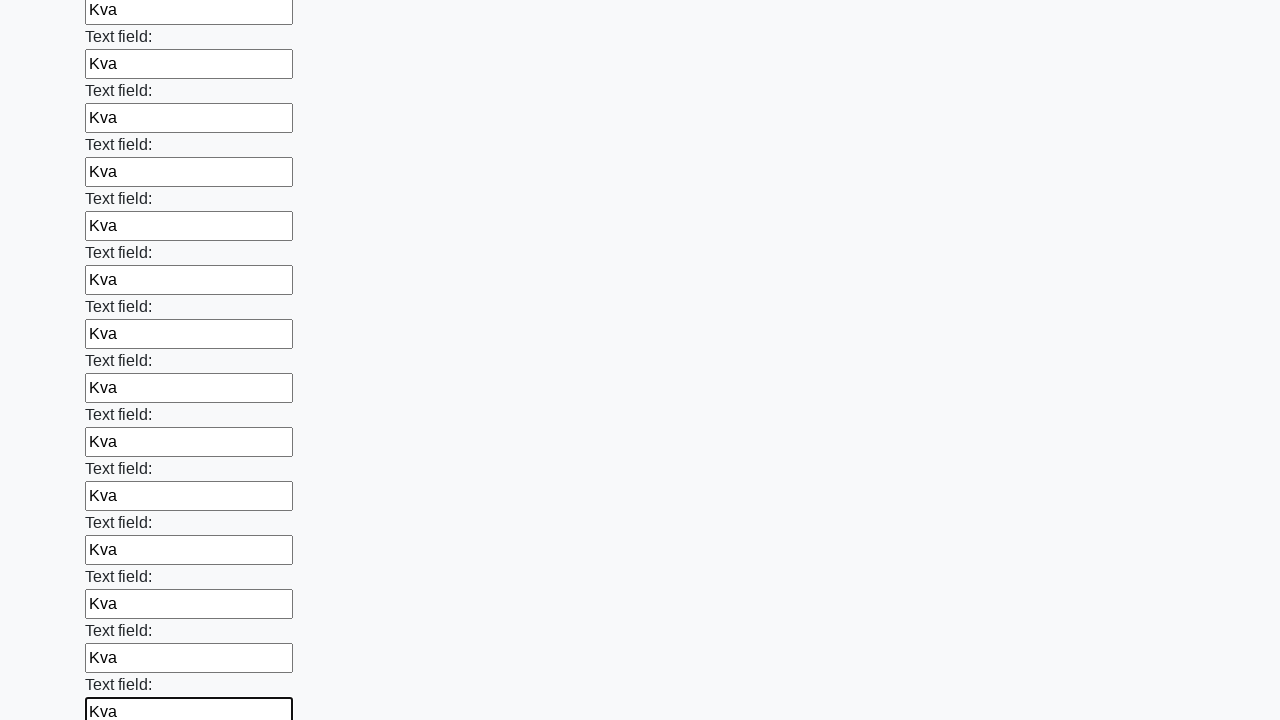

Filled input field with 'Kva' on input >> nth=83
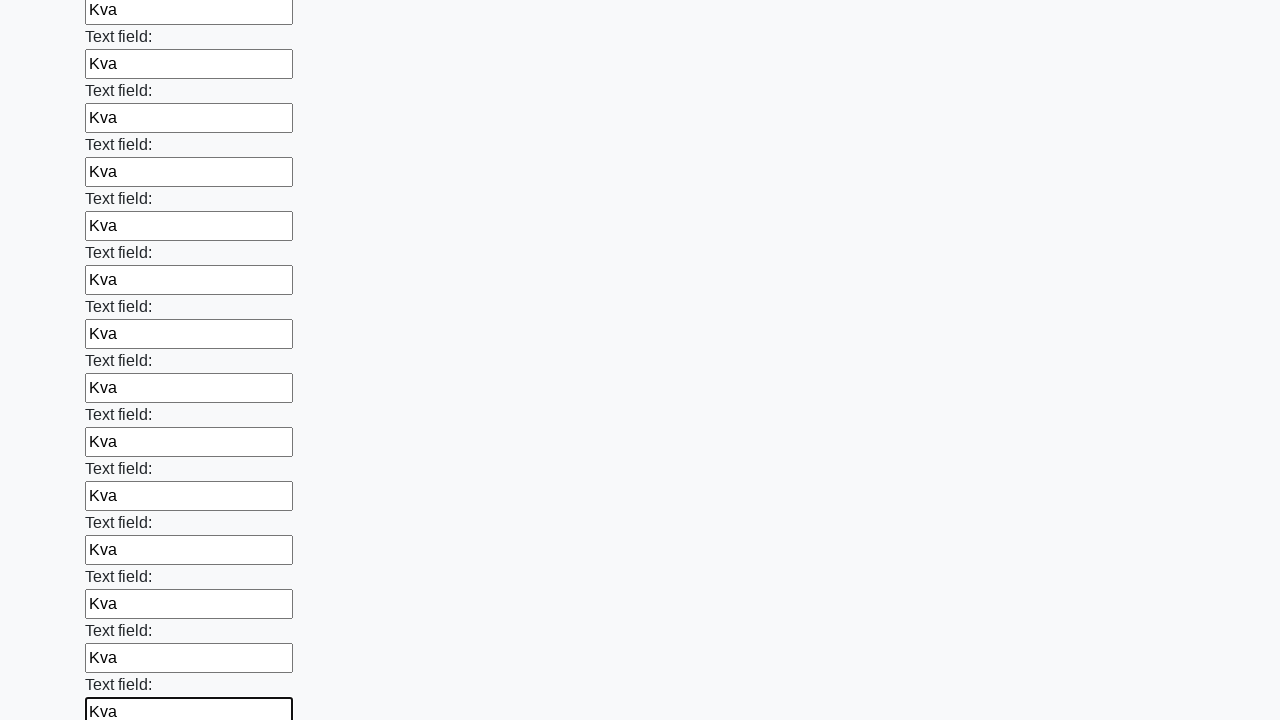

Filled input field with 'Kva' on input >> nth=84
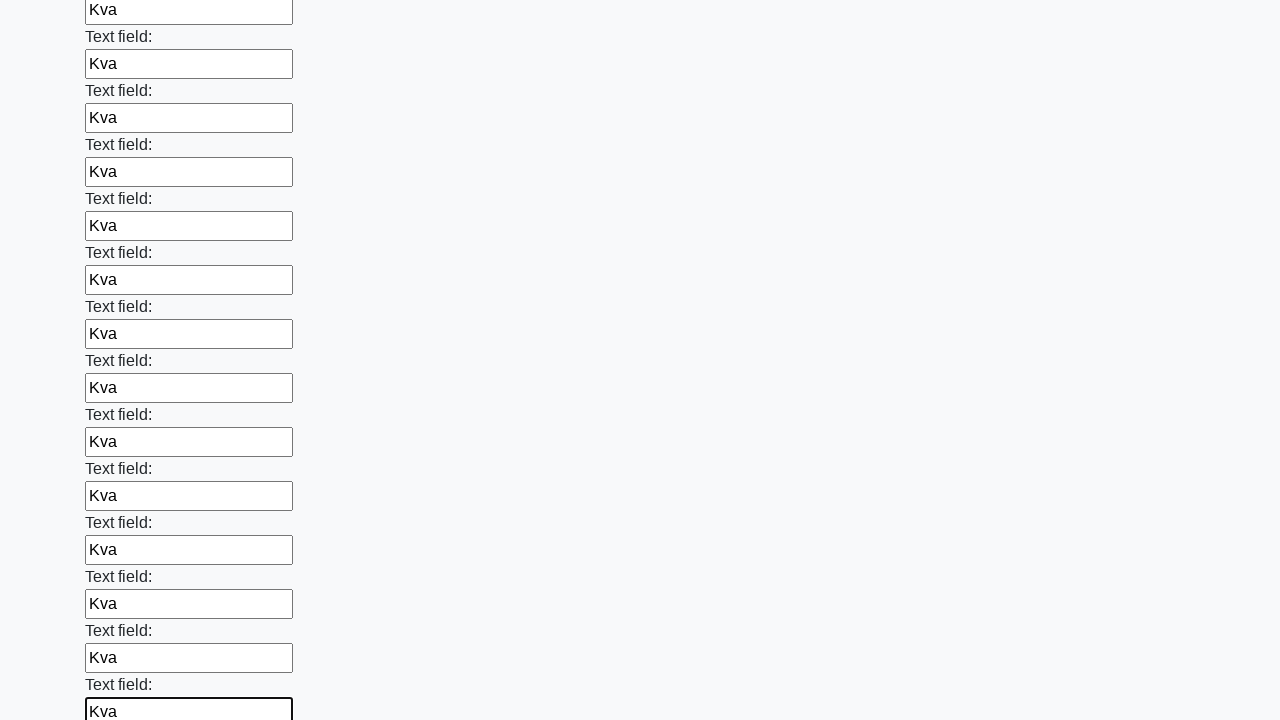

Filled input field with 'Kva' on input >> nth=85
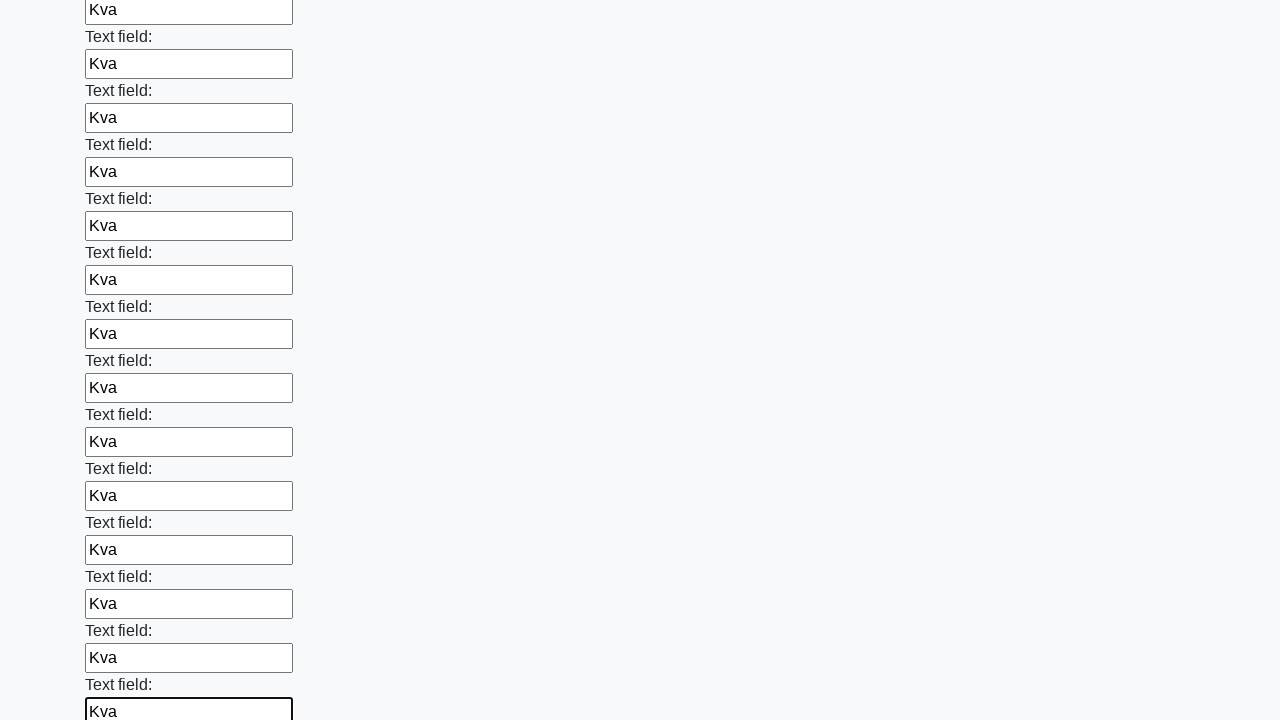

Filled input field with 'Kva' on input >> nth=86
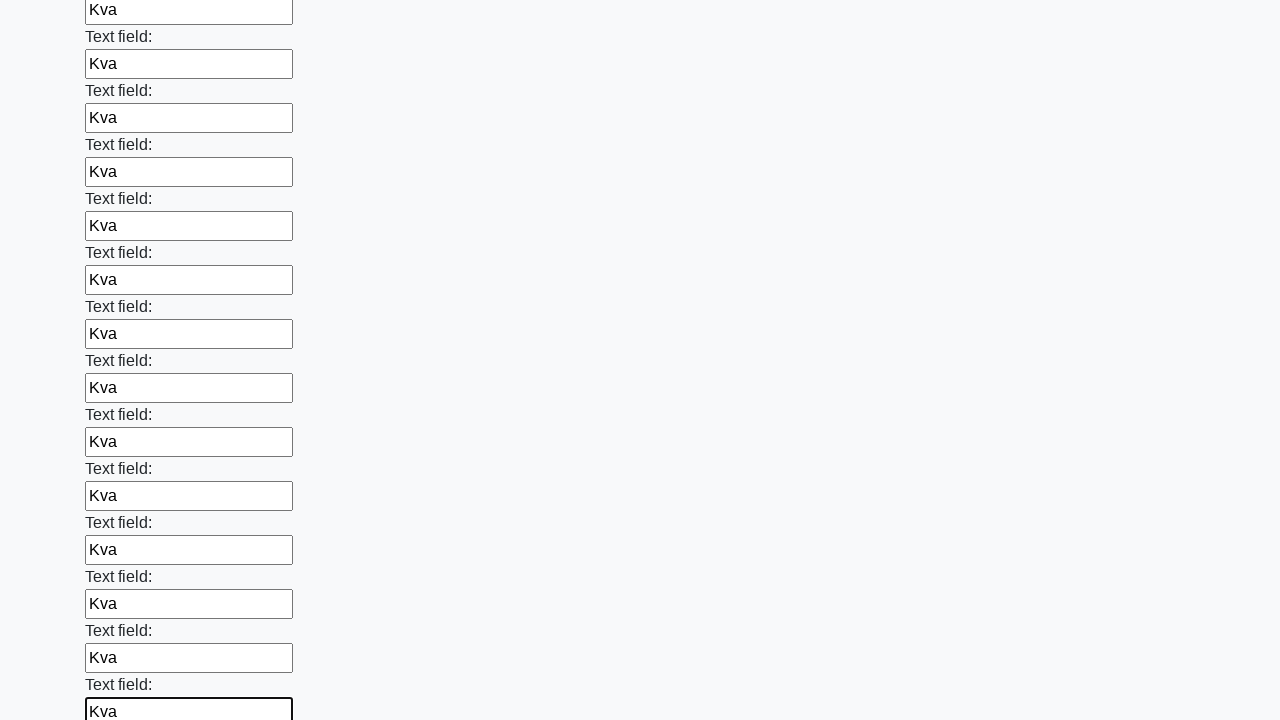

Filled input field with 'Kva' on input >> nth=87
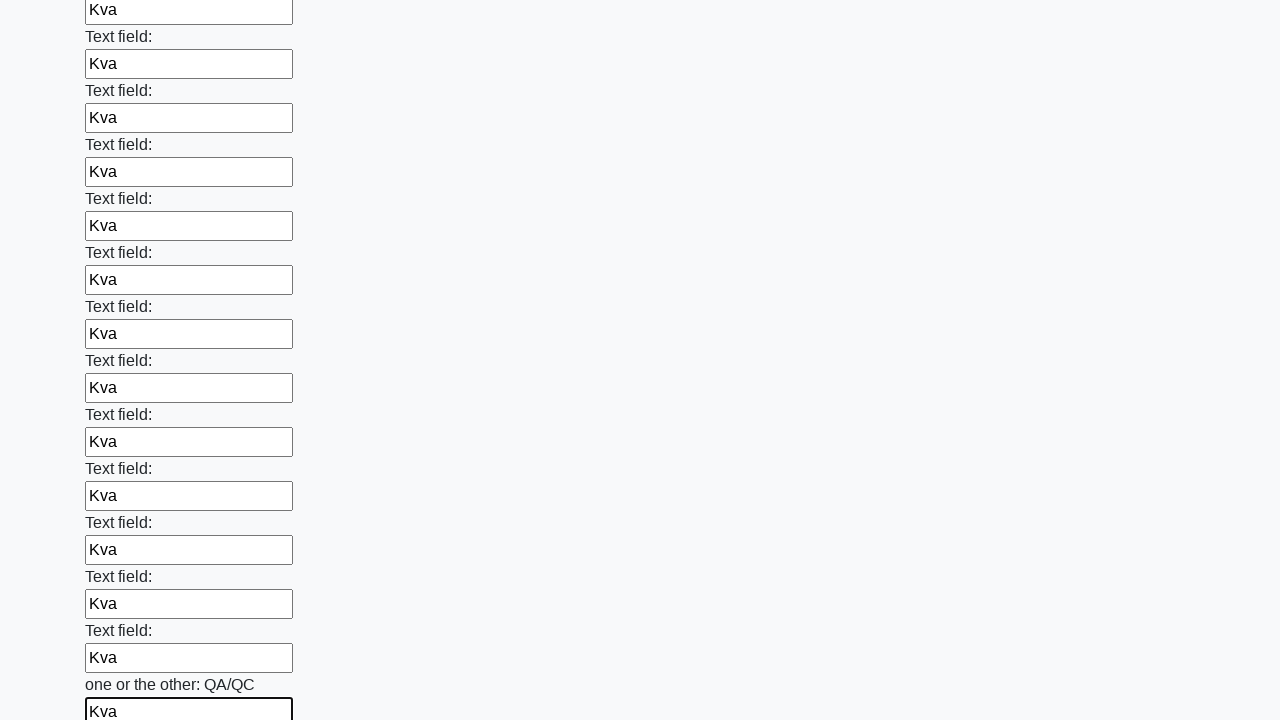

Filled input field with 'Kva' on input >> nth=88
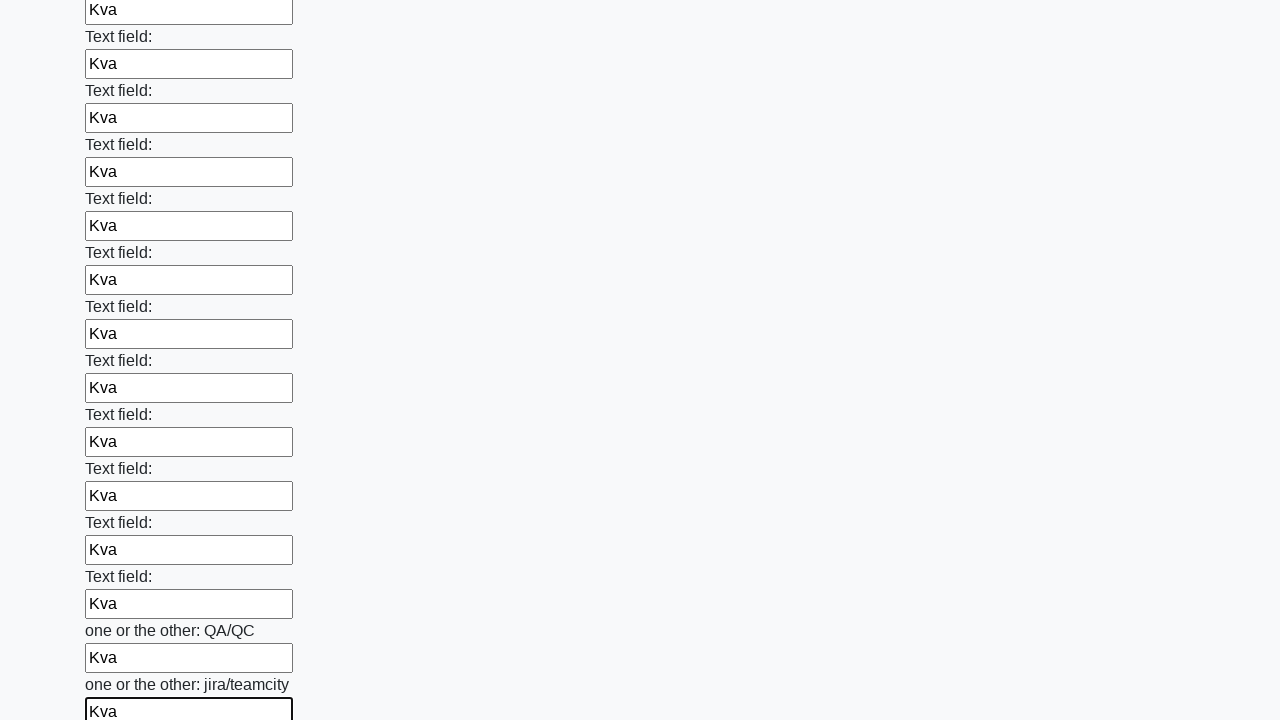

Filled input field with 'Kva' on input >> nth=89
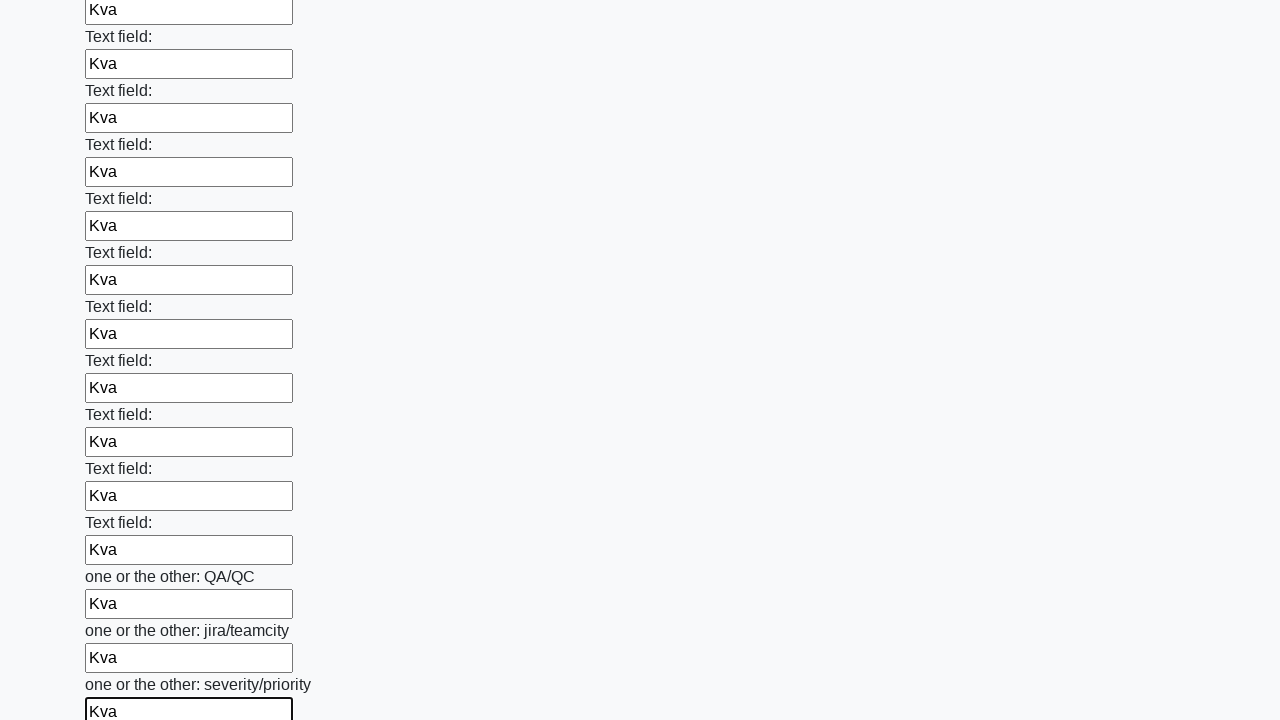

Filled input field with 'Kva' on input >> nth=90
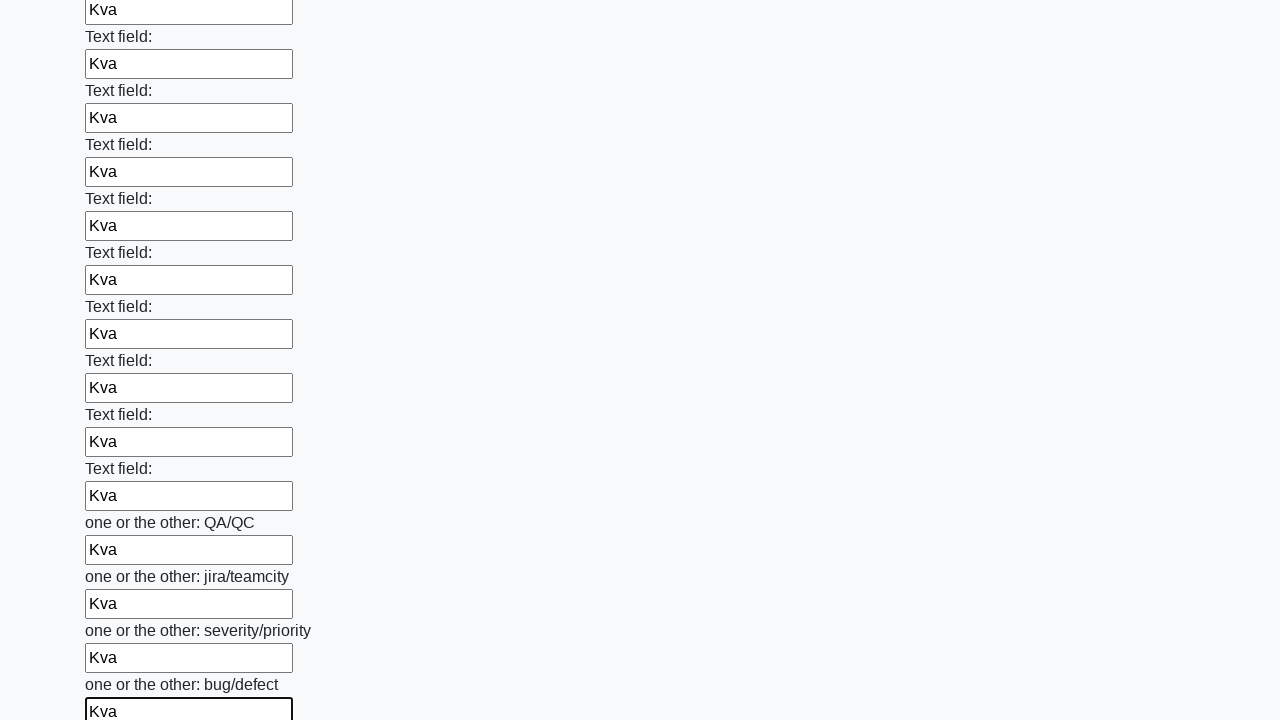

Filled input field with 'Kva' on input >> nth=91
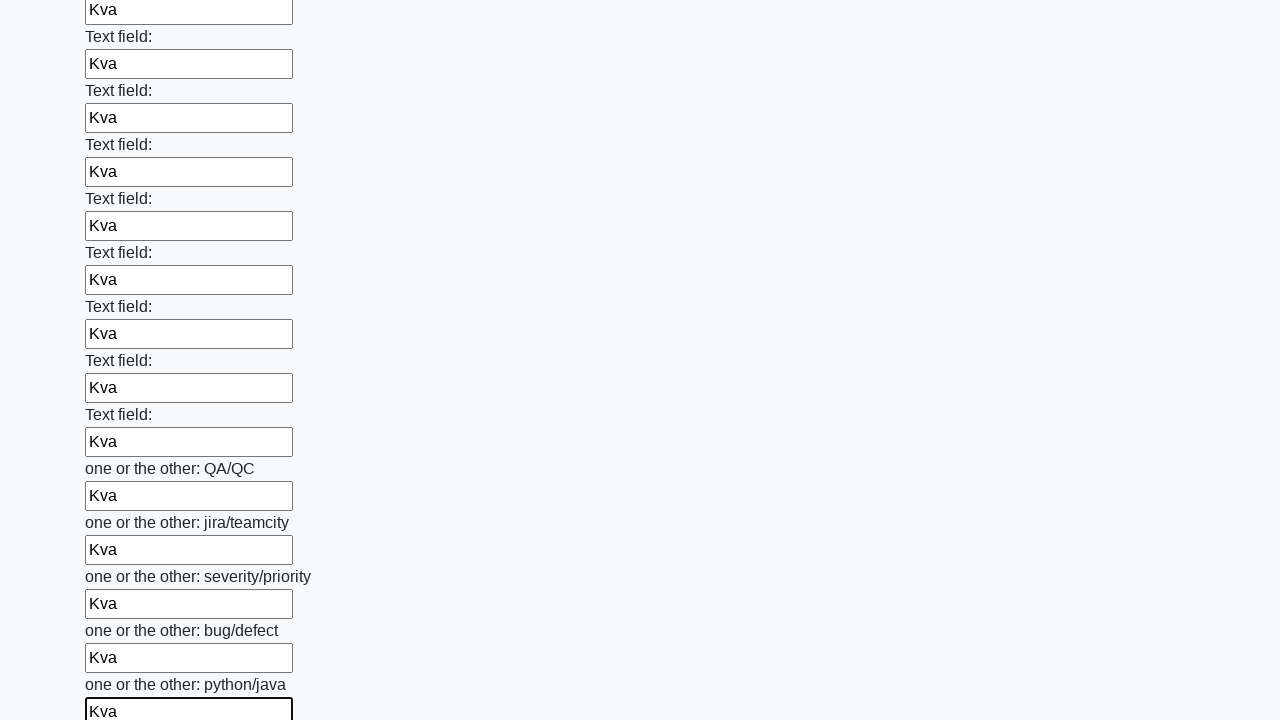

Filled input field with 'Kva' on input >> nth=92
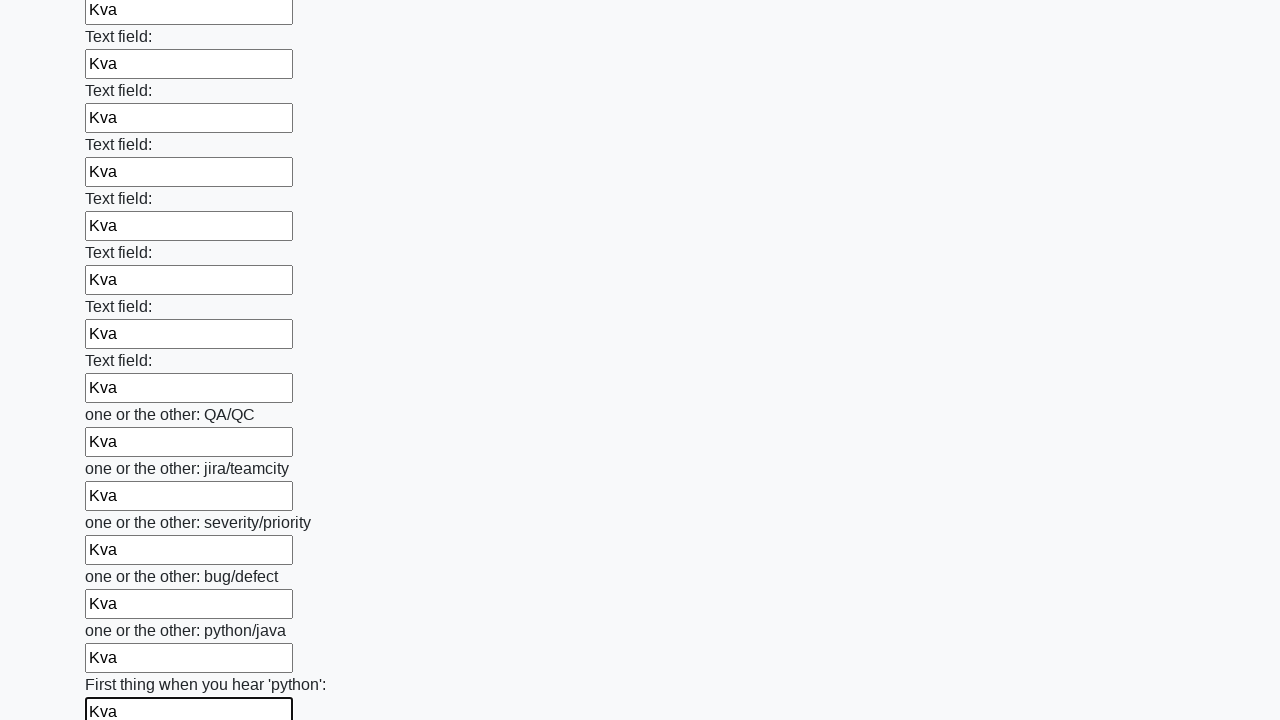

Filled input field with 'Kva' on input >> nth=93
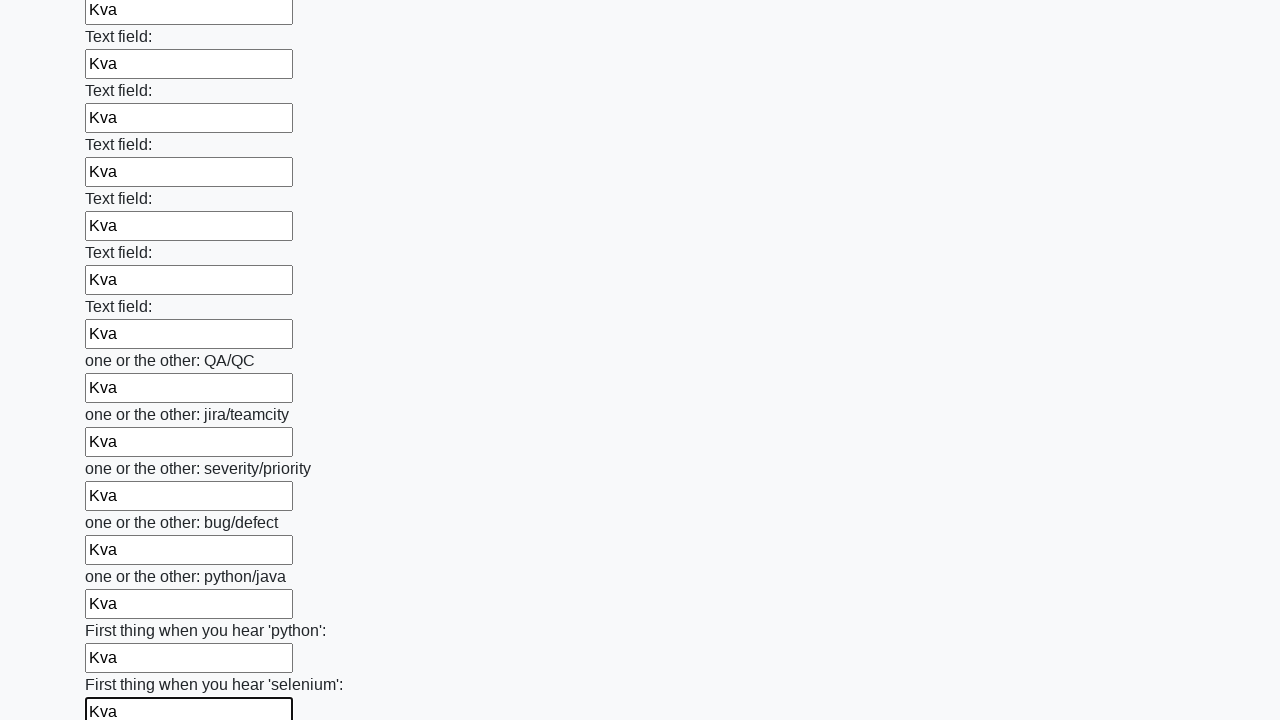

Filled input field with 'Kva' on input >> nth=94
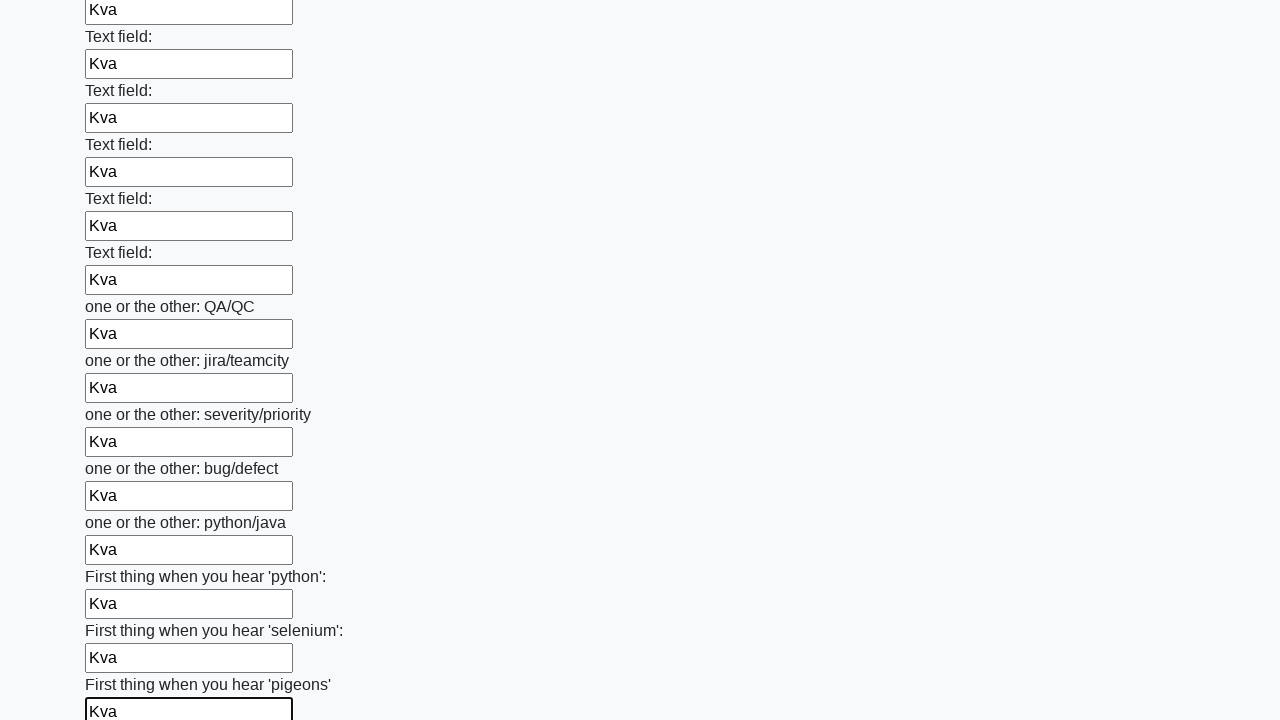

Filled input field with 'Kva' on input >> nth=95
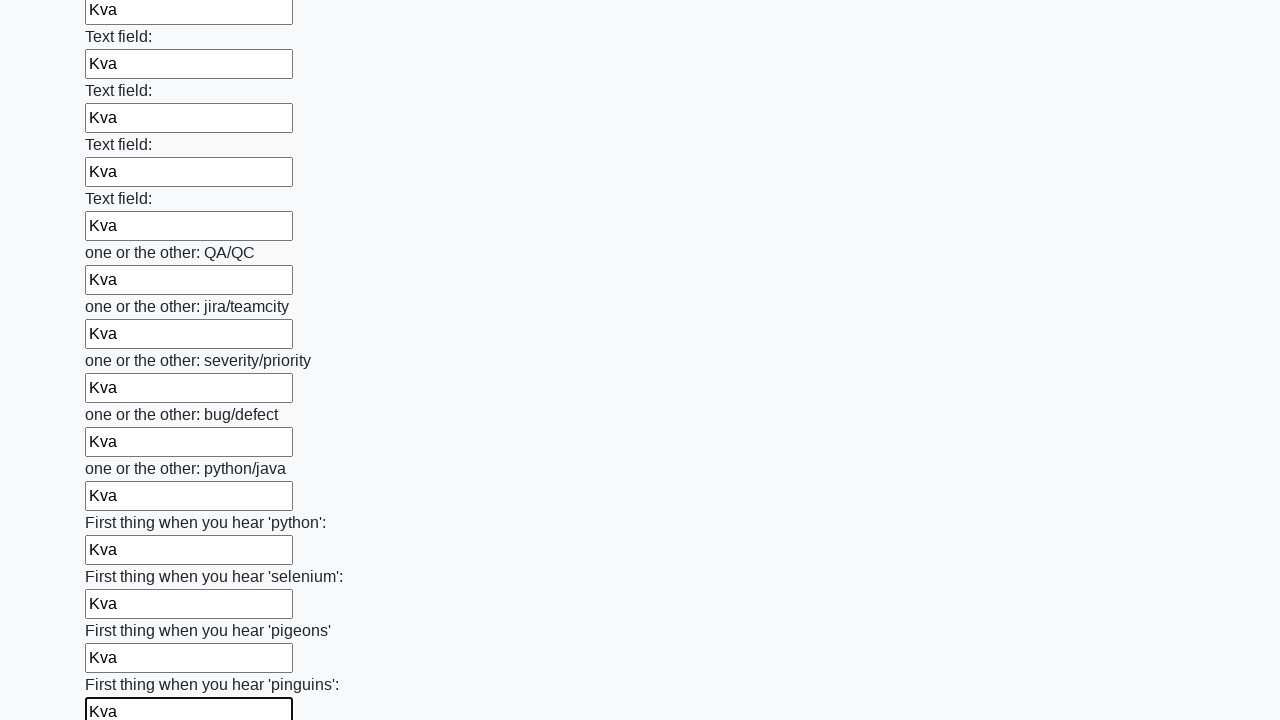

Filled input field with 'Kva' on input >> nth=96
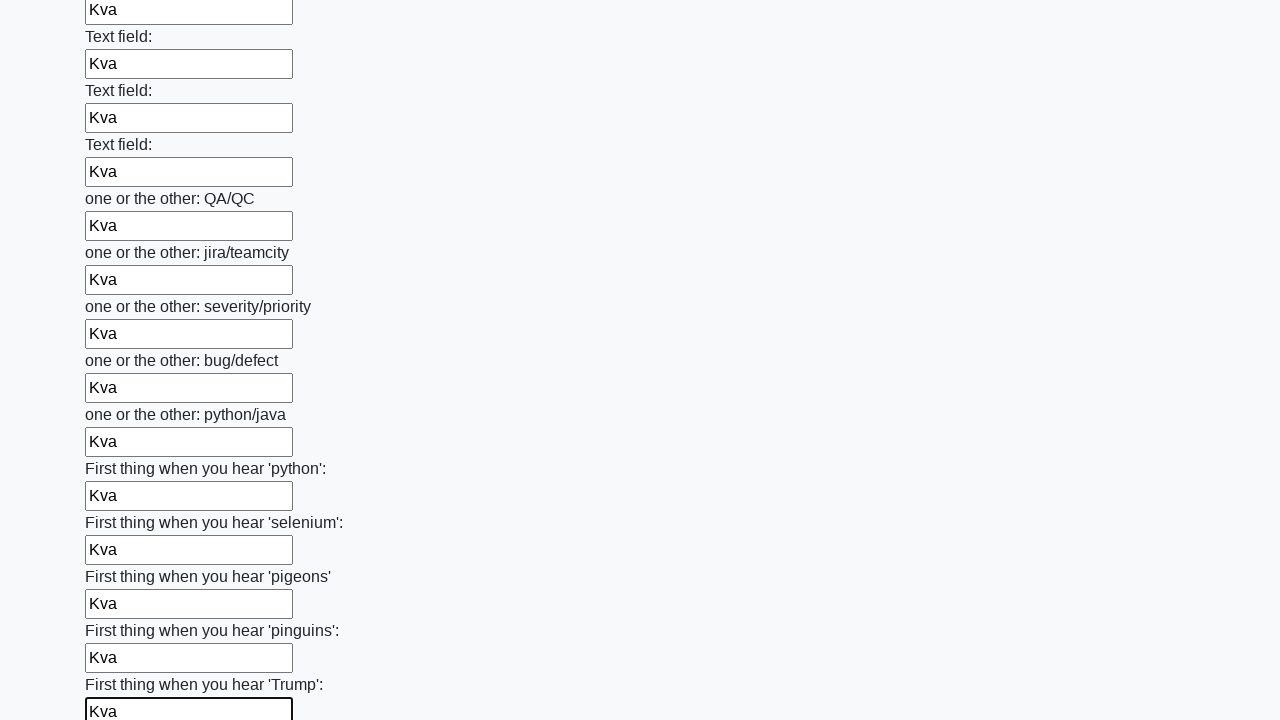

Filled input field with 'Kva' on input >> nth=97
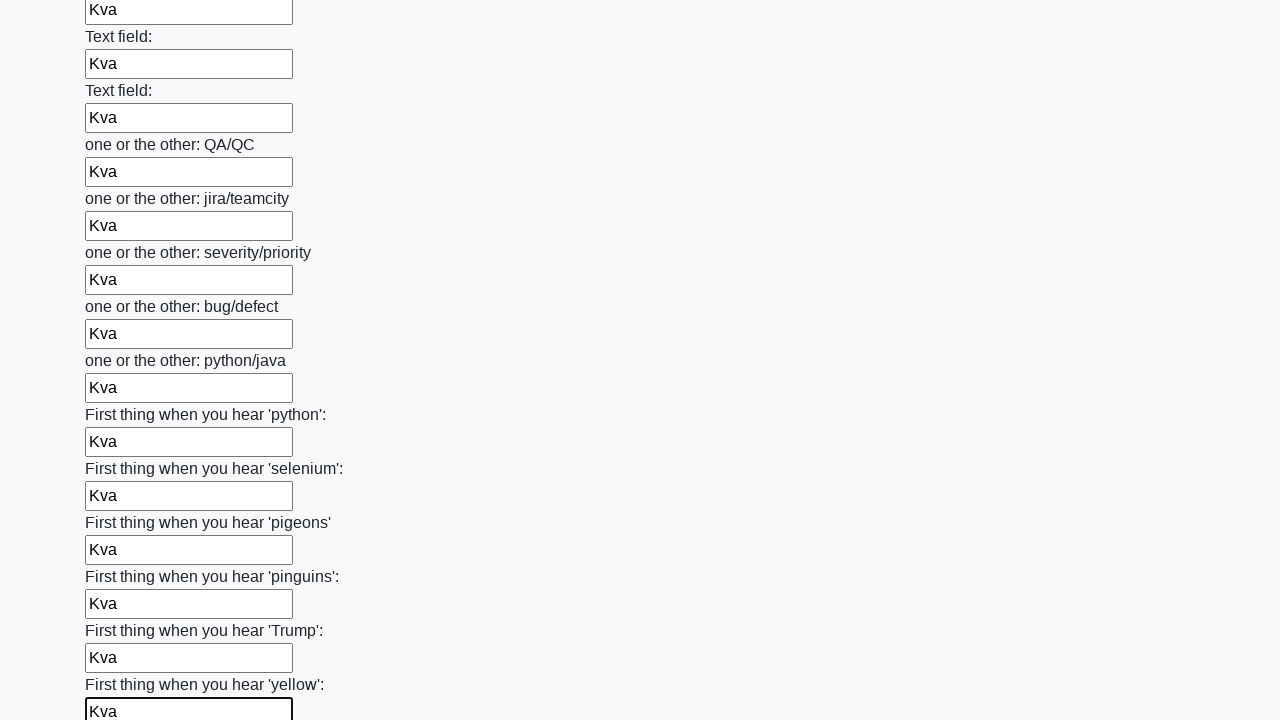

Filled input field with 'Kva' on input >> nth=98
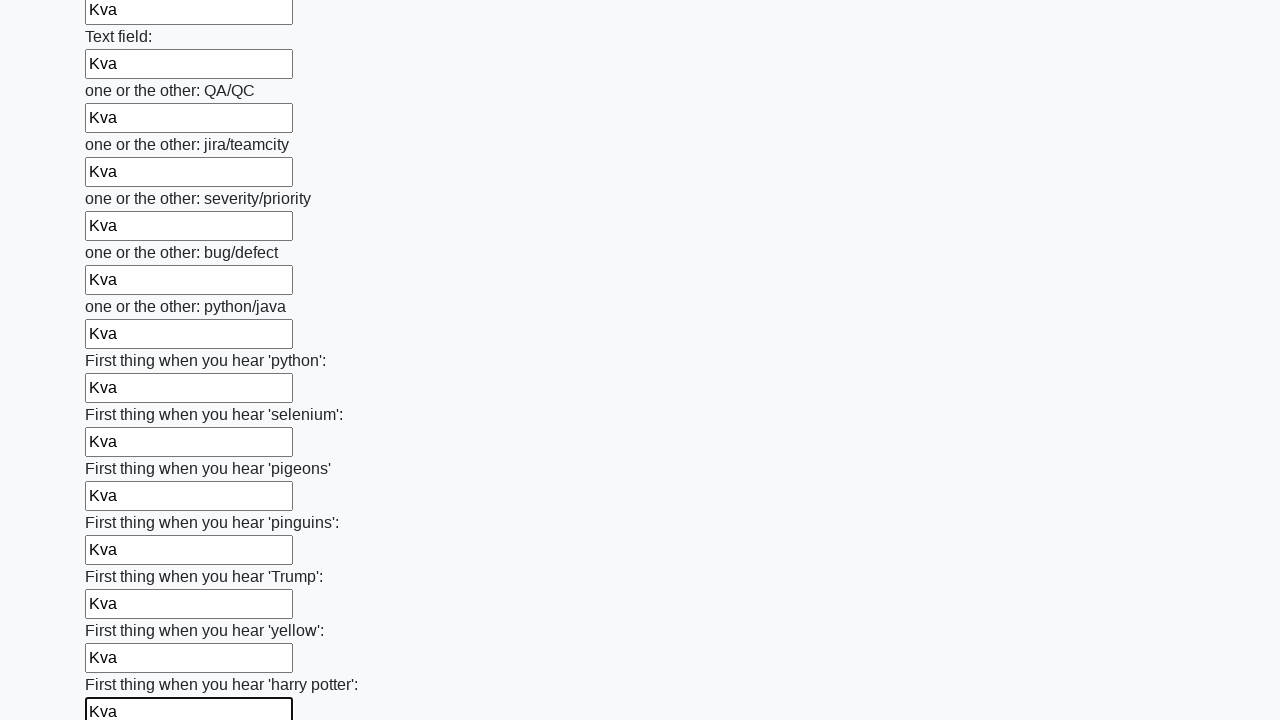

Filled input field with 'Kva' on input >> nth=99
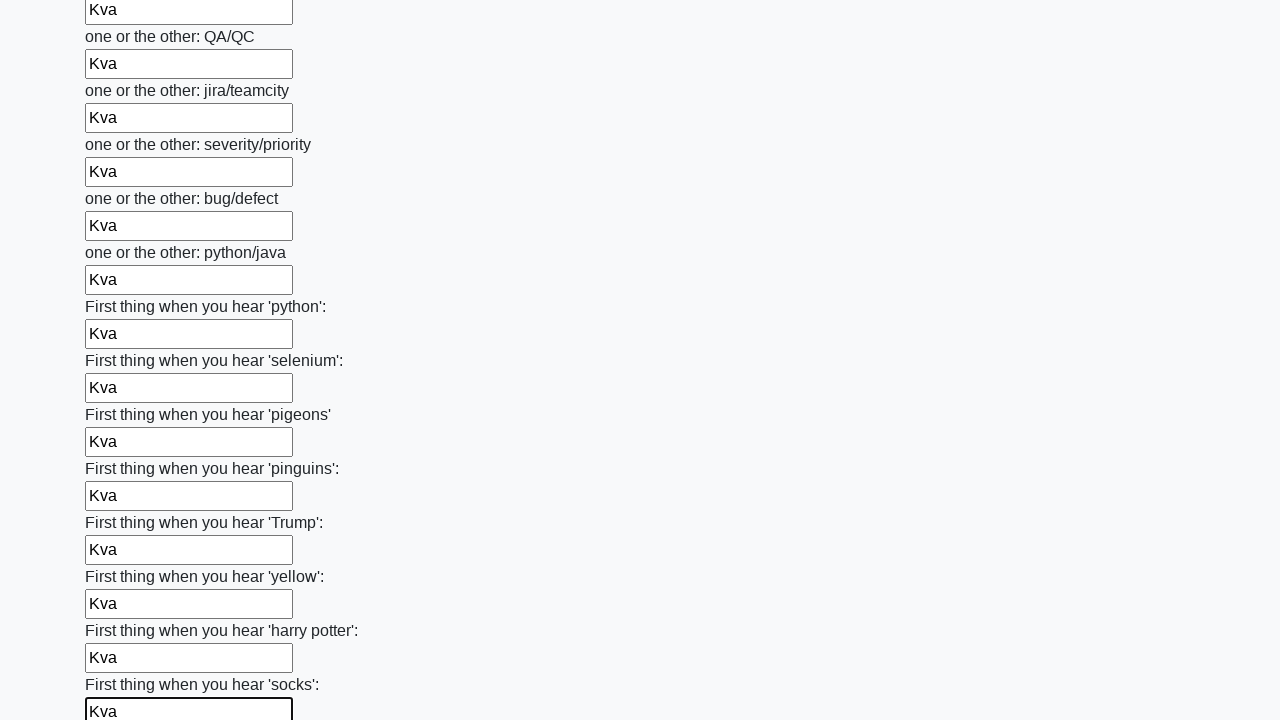

Clicked submit button to submit the form at (123, 611) on button.btn
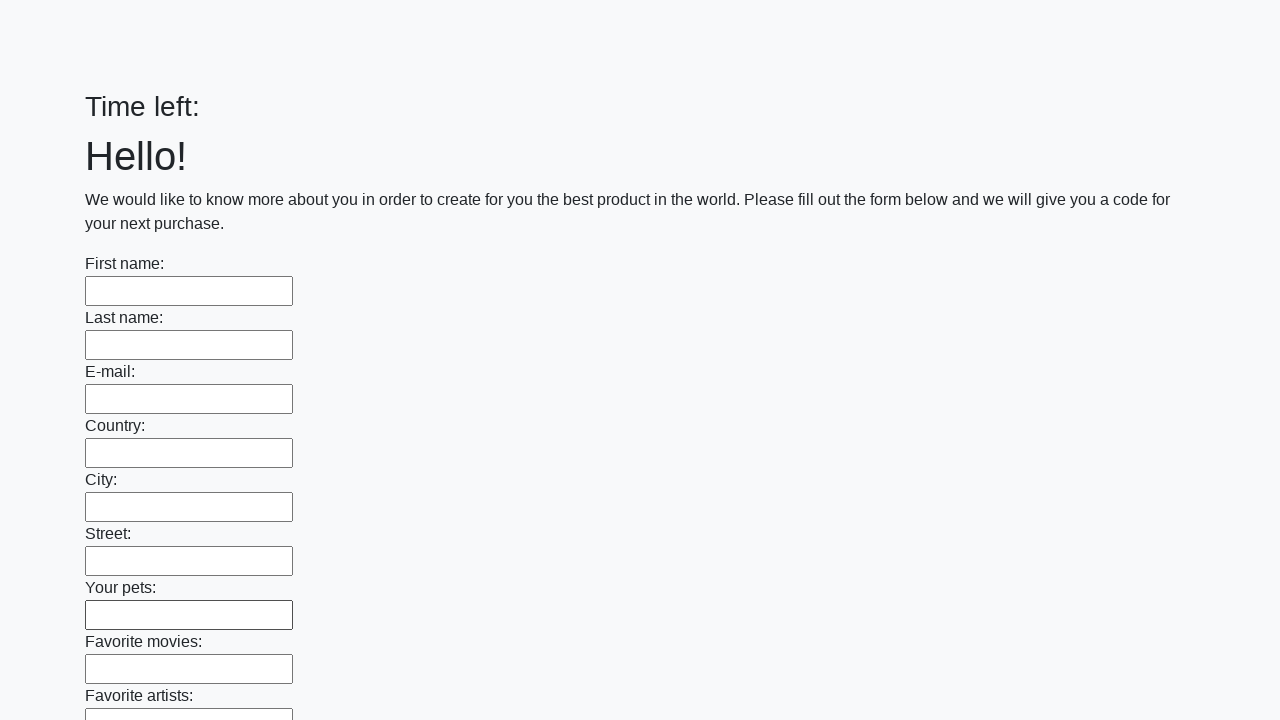

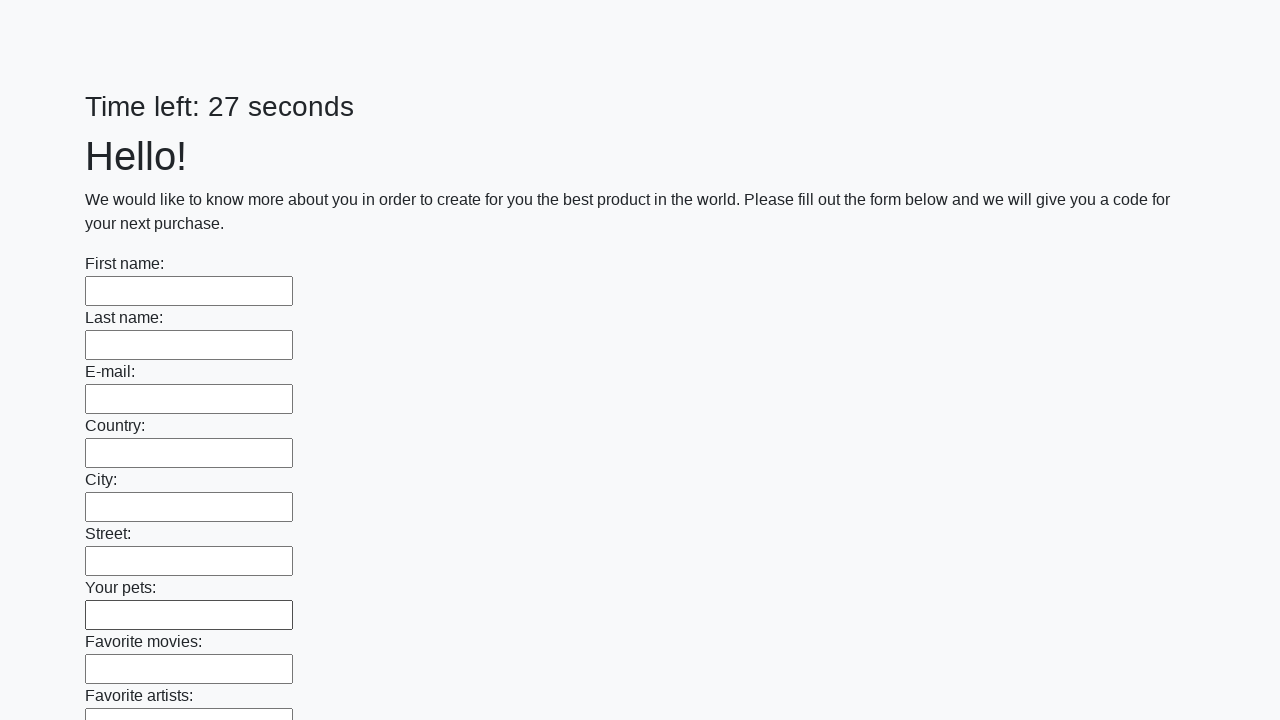